Tests jQuery UI datepicker functionality by opening the calendar, navigating to a future date (October 12, 2030), and selecting it by clicking through the year and month navigation.

Starting URL: https://jqueryui.com/datepicker/

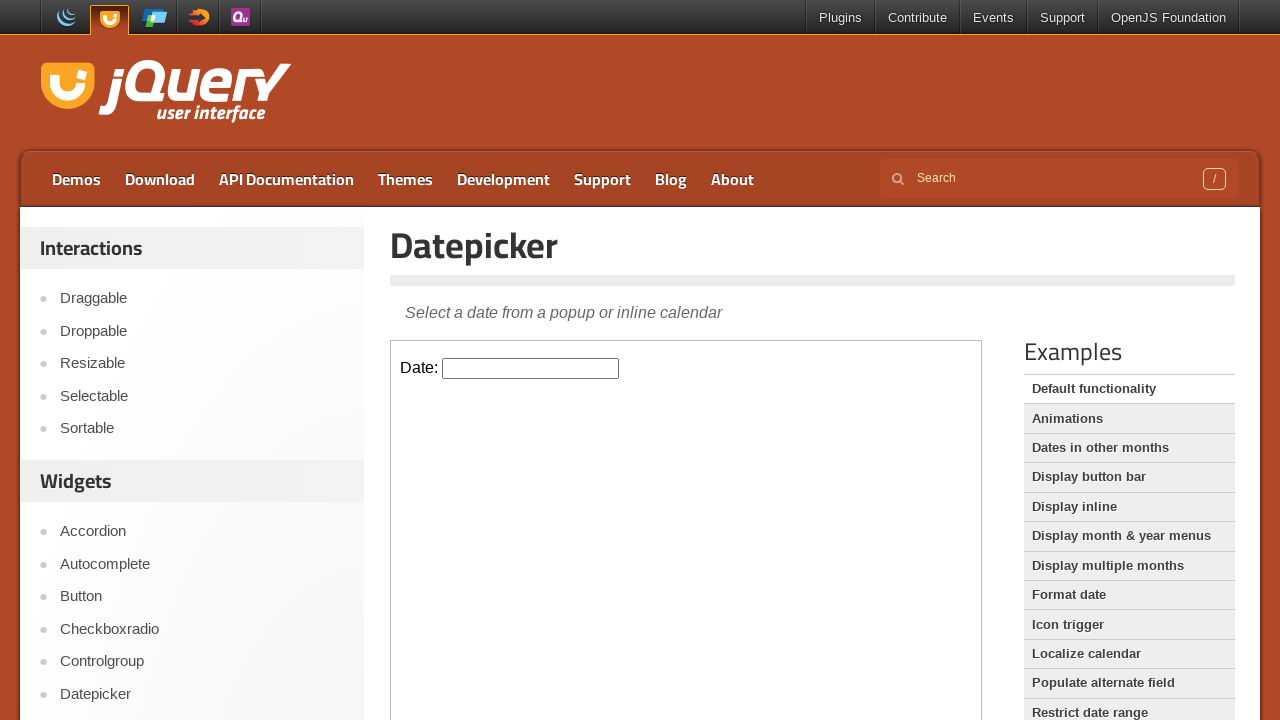

Waited for iframe to load on jQuery UI datepicker page
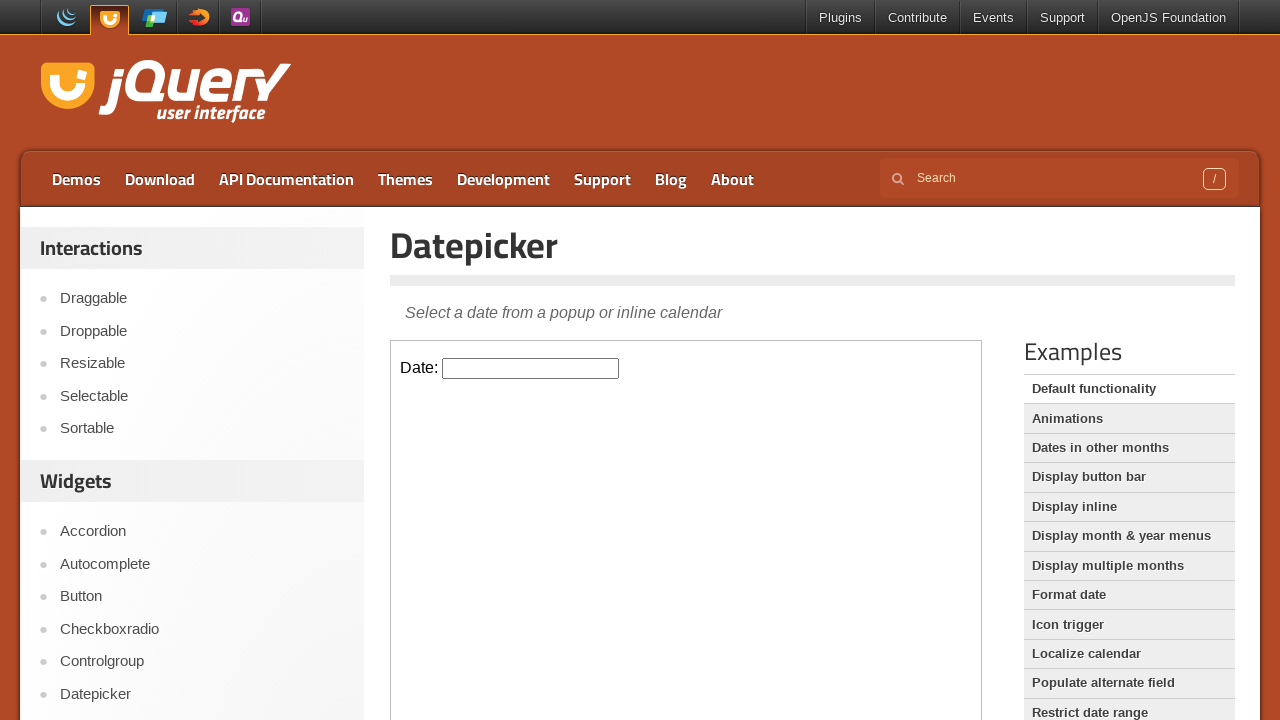

Located and switched to datepicker iframe
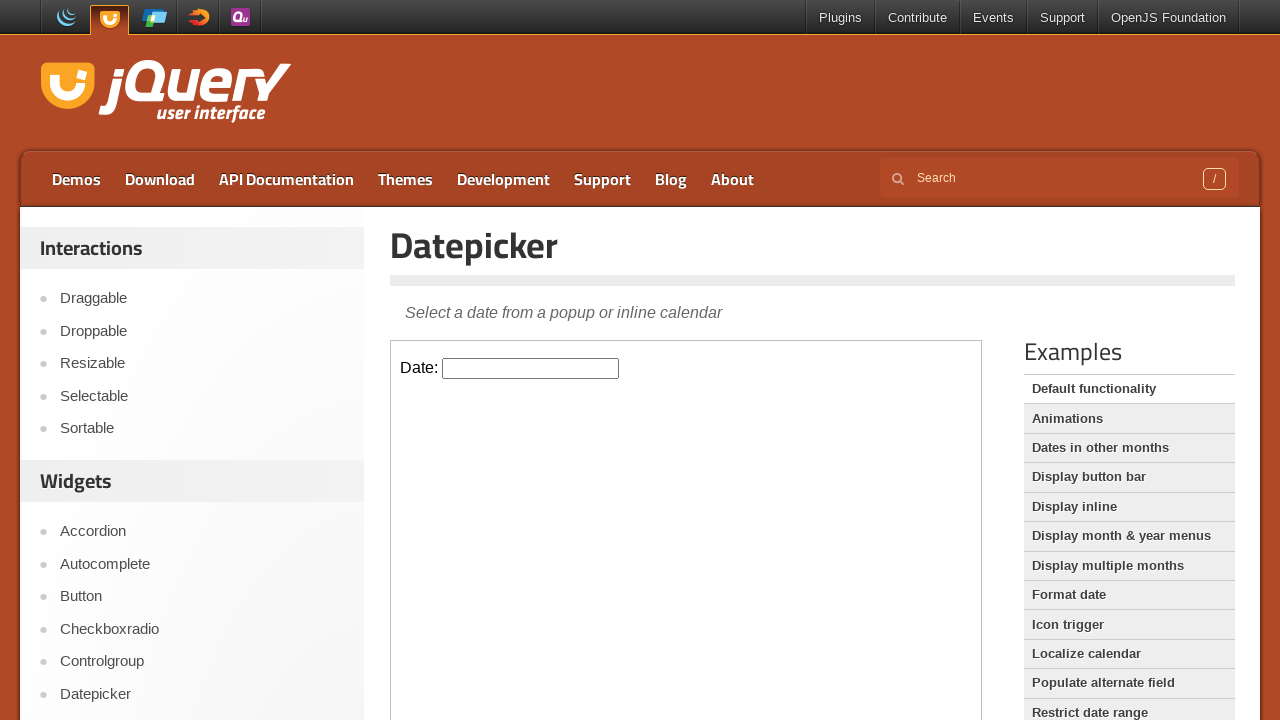

Clicked datepicker input to open calendar at (531, 368) on iframe.demo-frame >> internal:control=enter-frame >> #datepicker
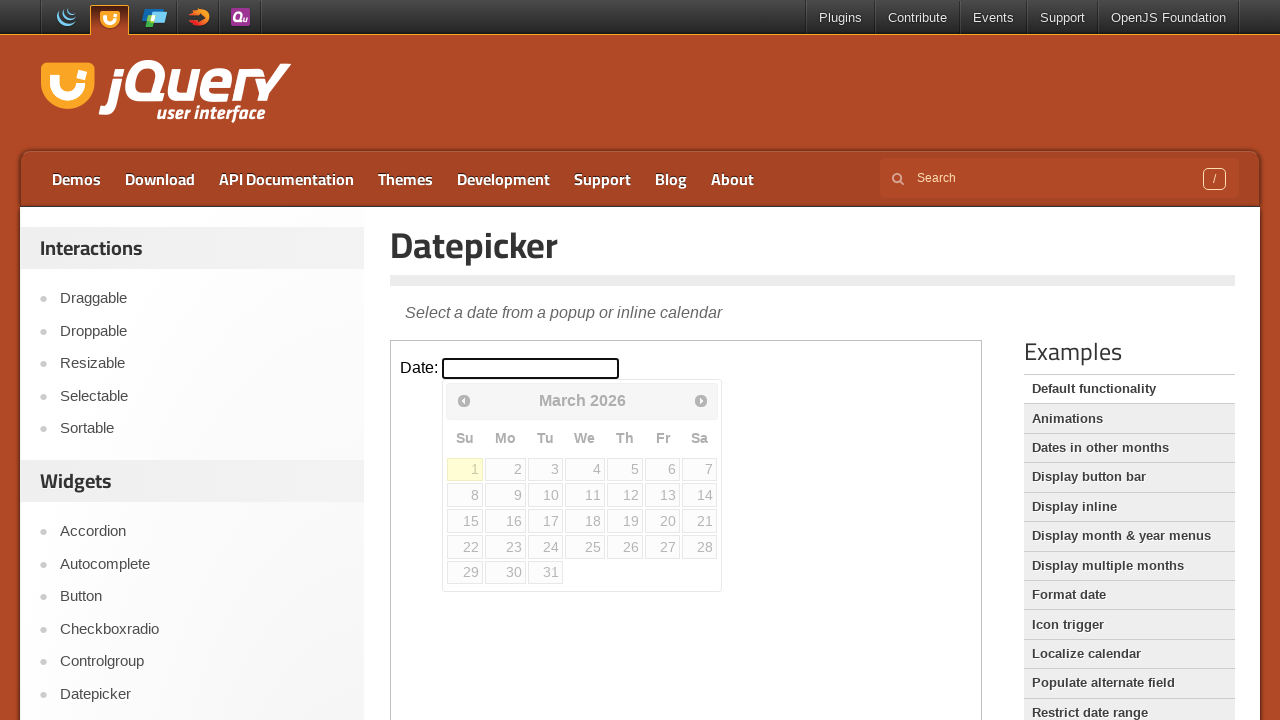

Clicked Next button to advance calendar (currently at March 2026) at (701, 400) on iframe.demo-frame >> internal:control=enter-frame >> xpath=//span[text()='Next']
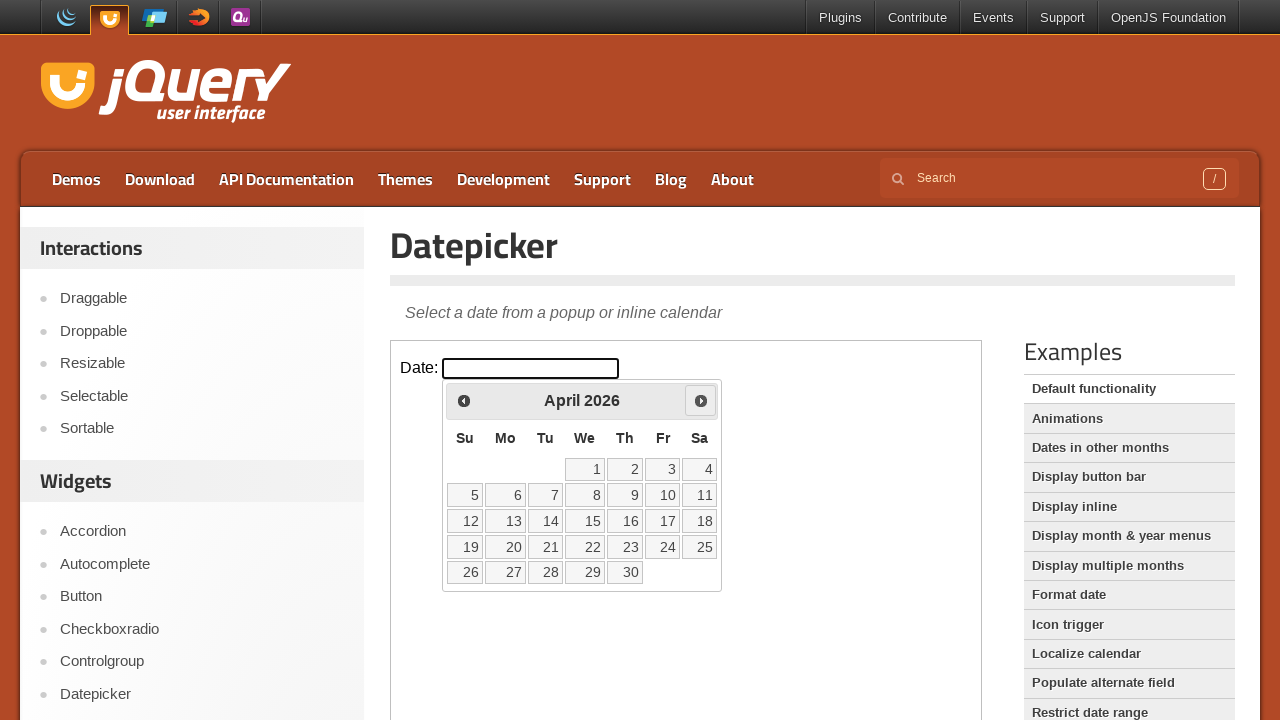

Waited 100ms for calendar to update
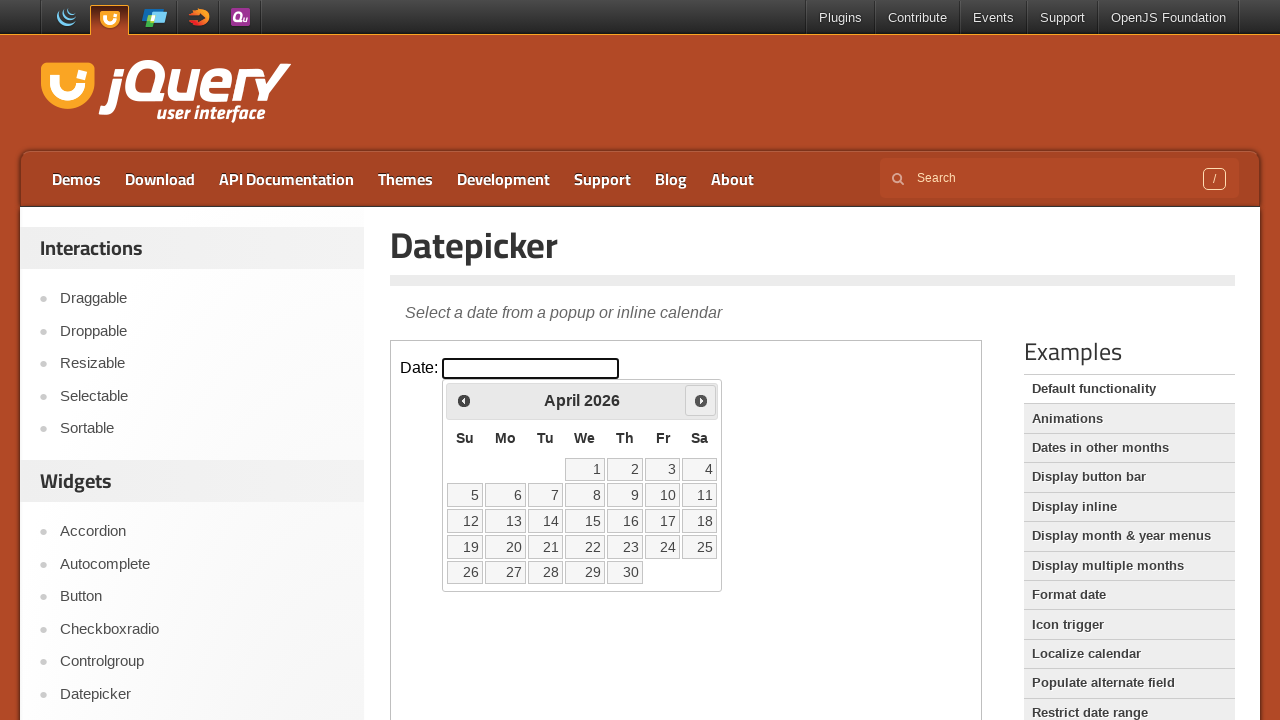

Clicked Next button to advance calendar (currently at April 2026) at (701, 400) on iframe.demo-frame >> internal:control=enter-frame >> xpath=//span[text()='Next']
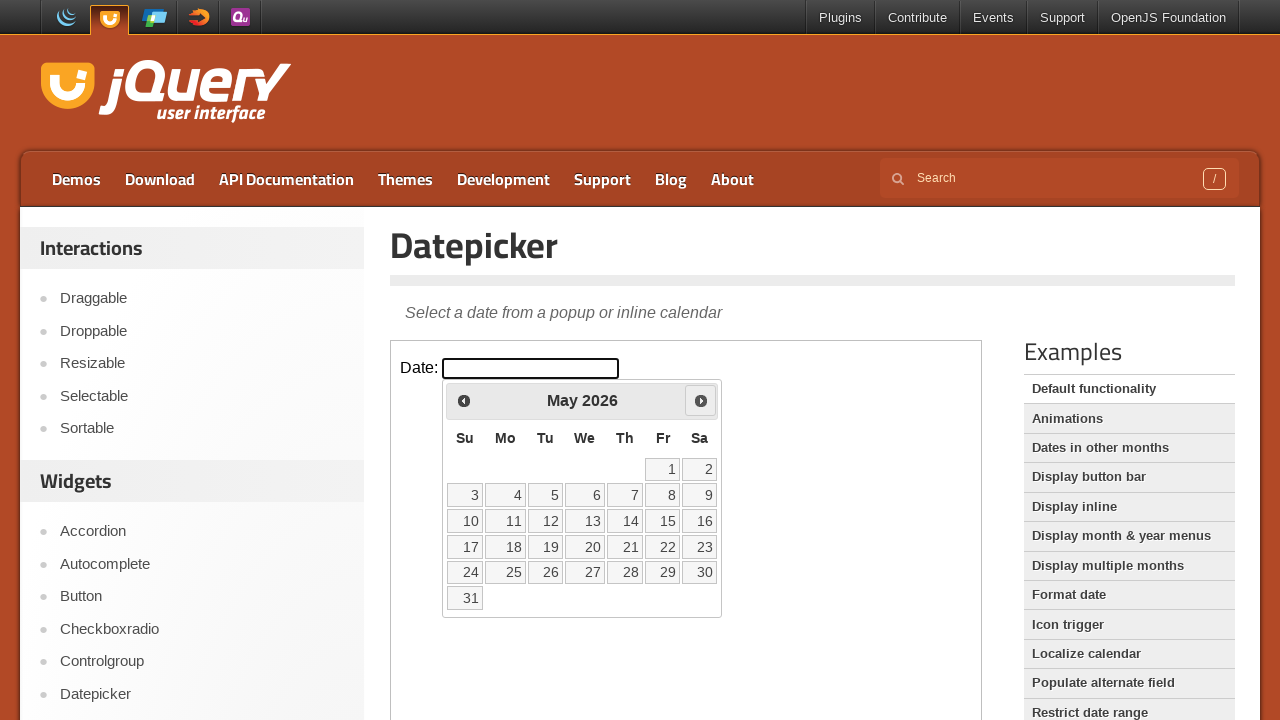

Waited 100ms for calendar to update
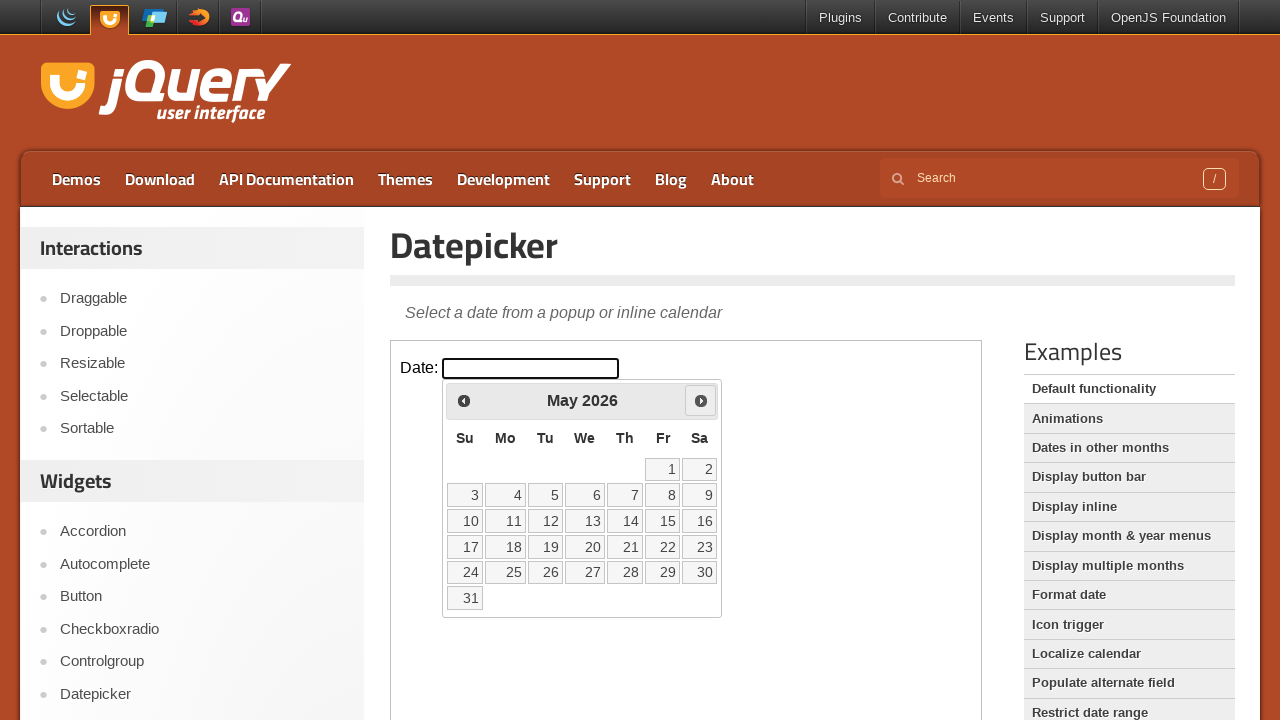

Clicked Next button to advance calendar (currently at May 2026) at (701, 400) on iframe.demo-frame >> internal:control=enter-frame >> xpath=//span[text()='Next']
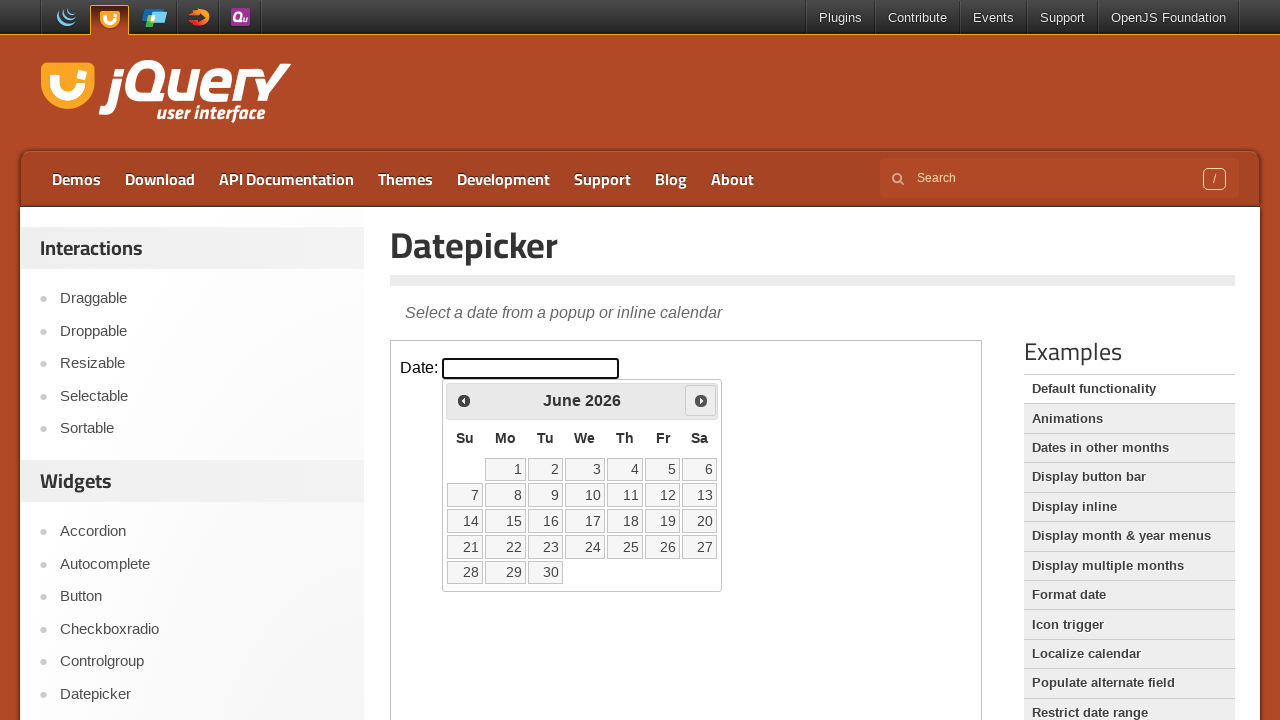

Waited 100ms for calendar to update
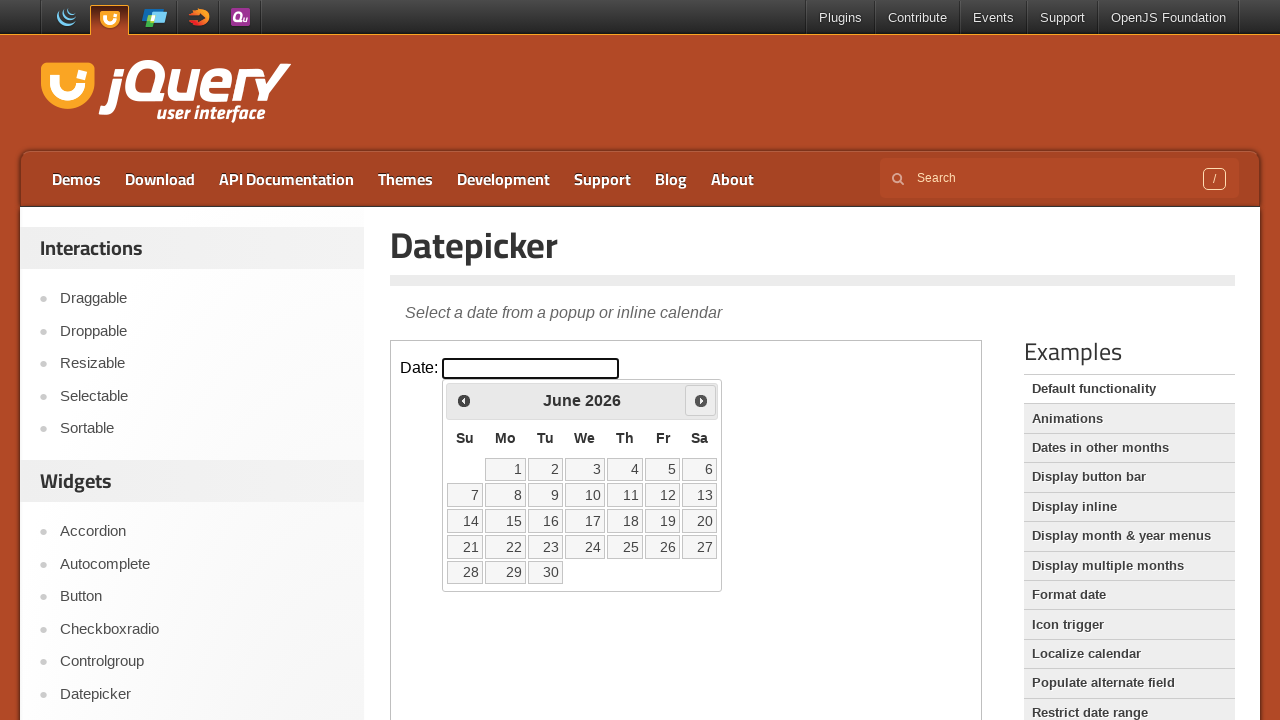

Clicked Next button to advance calendar (currently at June 2026) at (701, 400) on iframe.demo-frame >> internal:control=enter-frame >> xpath=//span[text()='Next']
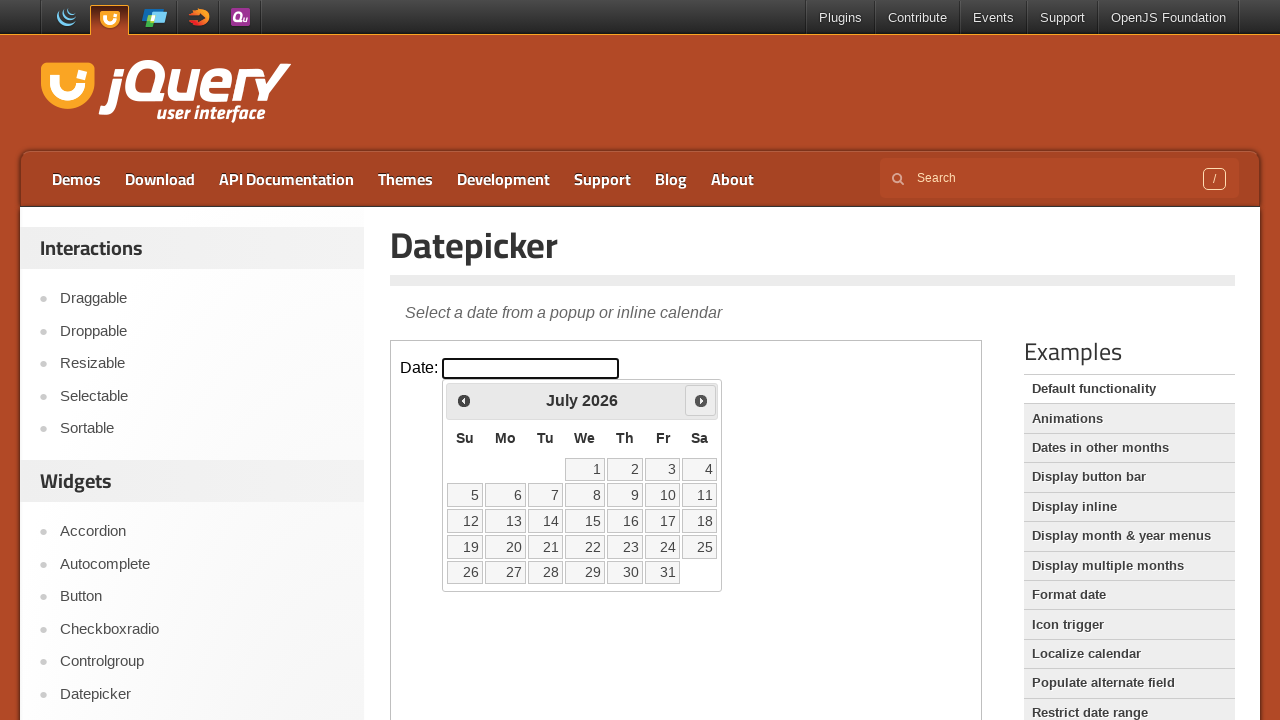

Waited 100ms for calendar to update
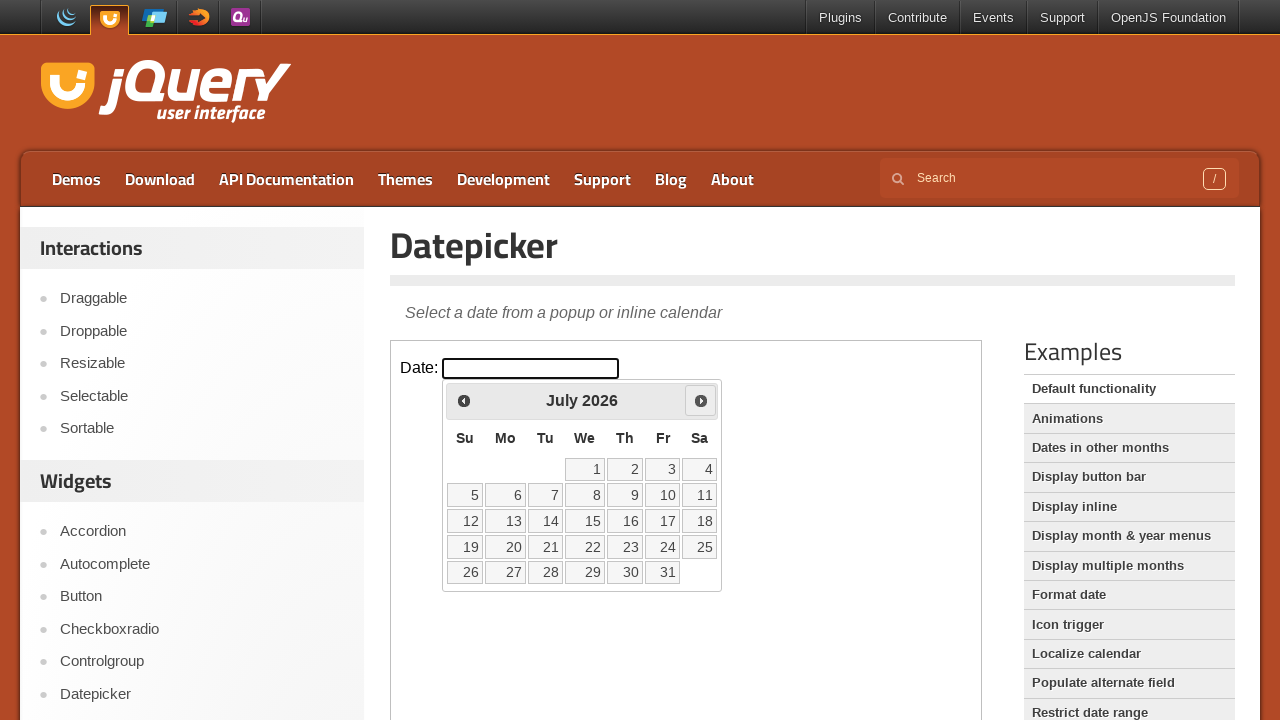

Clicked Next button to advance calendar (currently at July 2026) at (701, 400) on iframe.demo-frame >> internal:control=enter-frame >> xpath=//span[text()='Next']
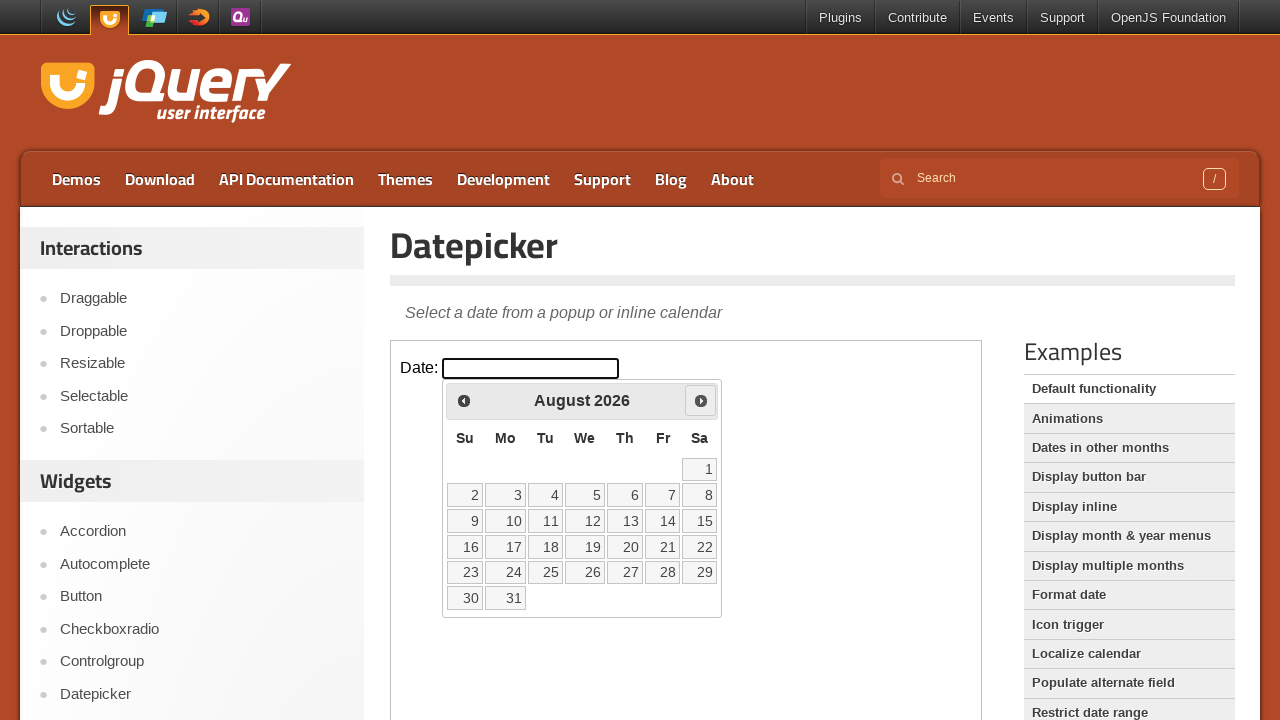

Waited 100ms for calendar to update
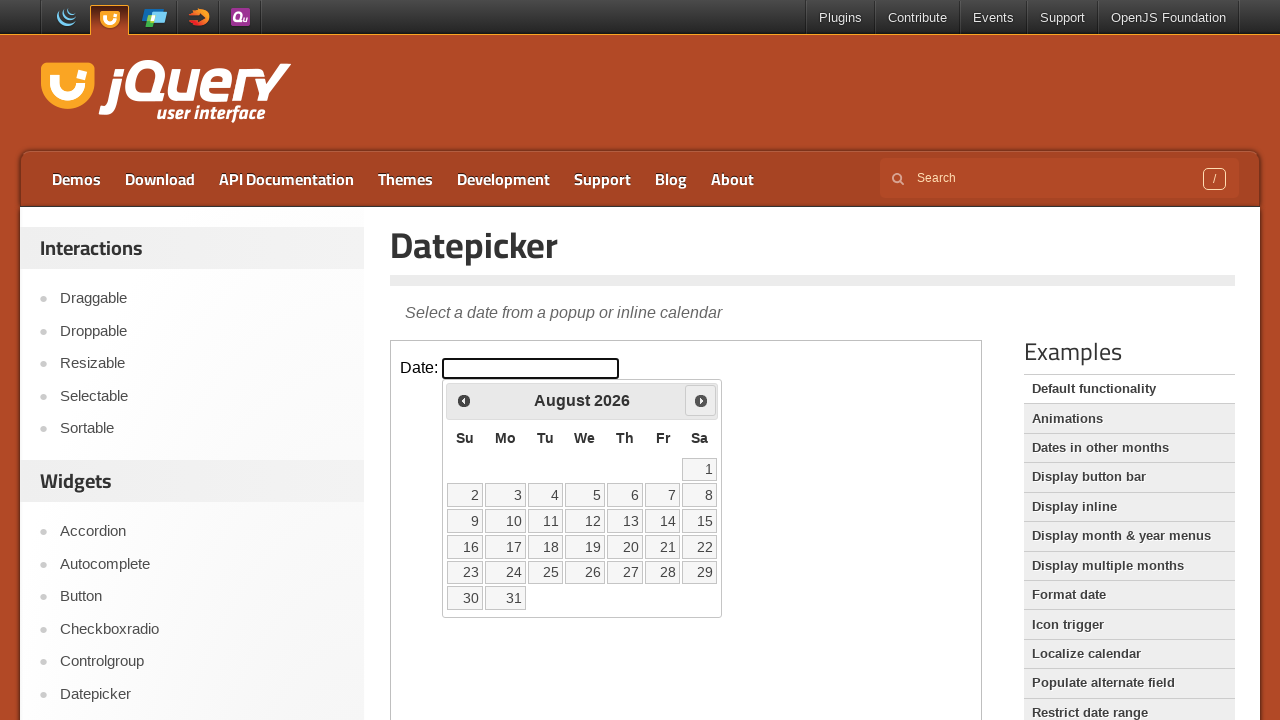

Clicked Next button to advance calendar (currently at August 2026) at (701, 400) on iframe.demo-frame >> internal:control=enter-frame >> xpath=//span[text()='Next']
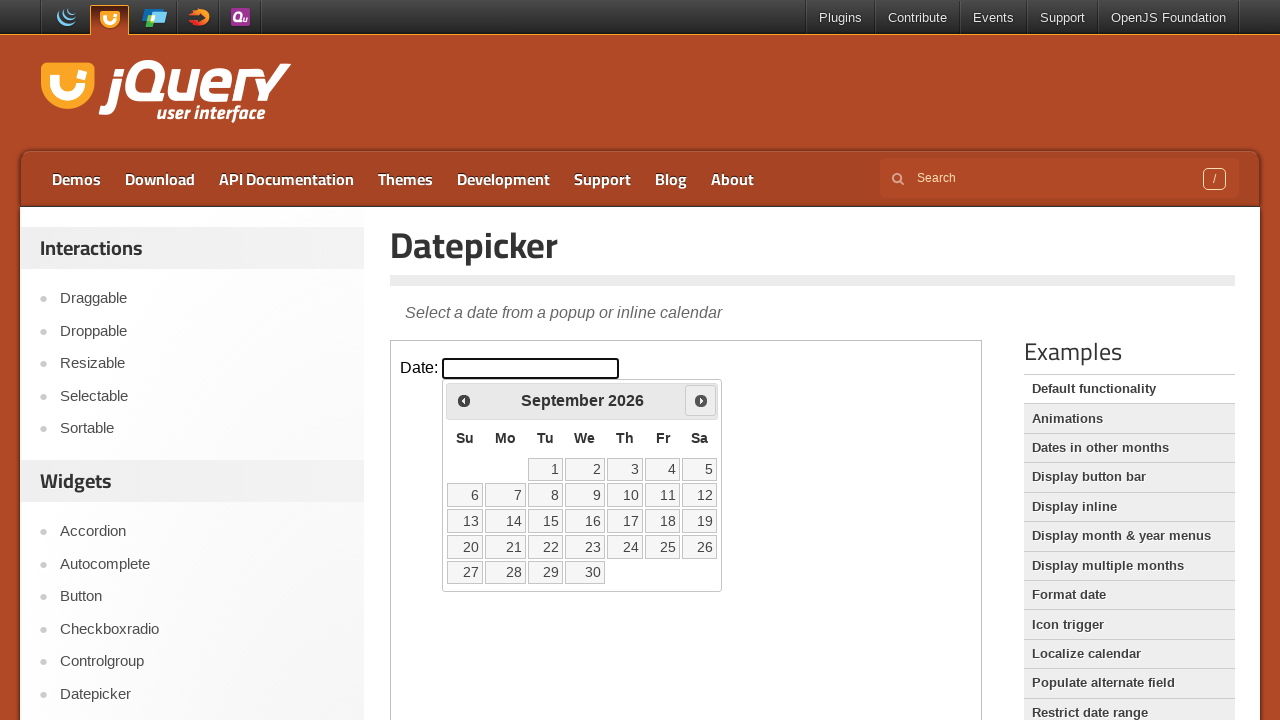

Waited 100ms for calendar to update
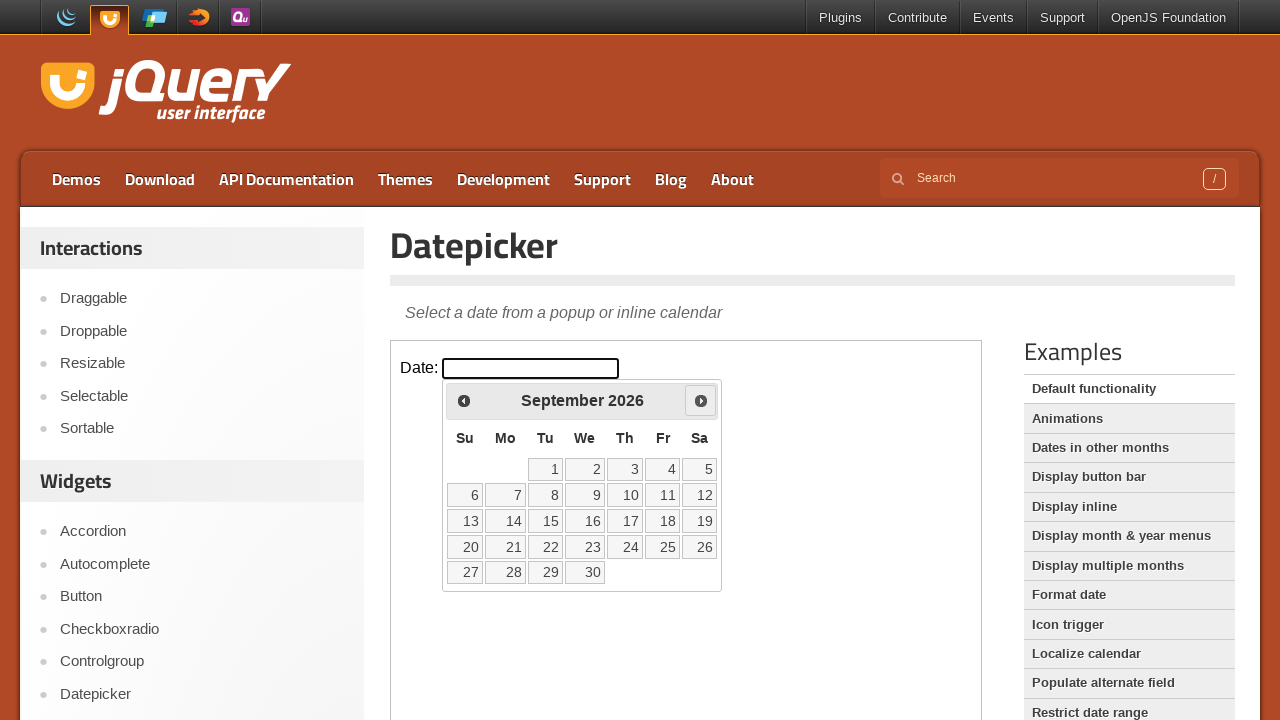

Clicked Next button to advance calendar (currently at September 2026) at (701, 400) on iframe.demo-frame >> internal:control=enter-frame >> xpath=//span[text()='Next']
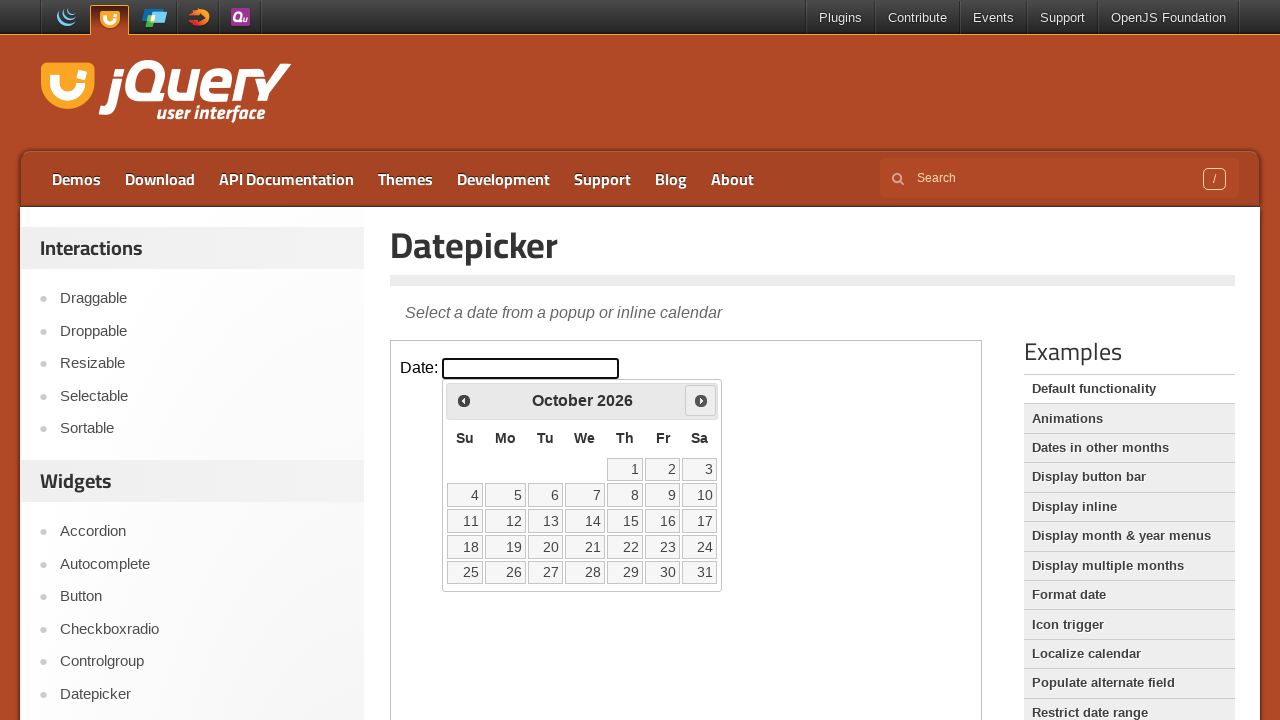

Waited 100ms for calendar to update
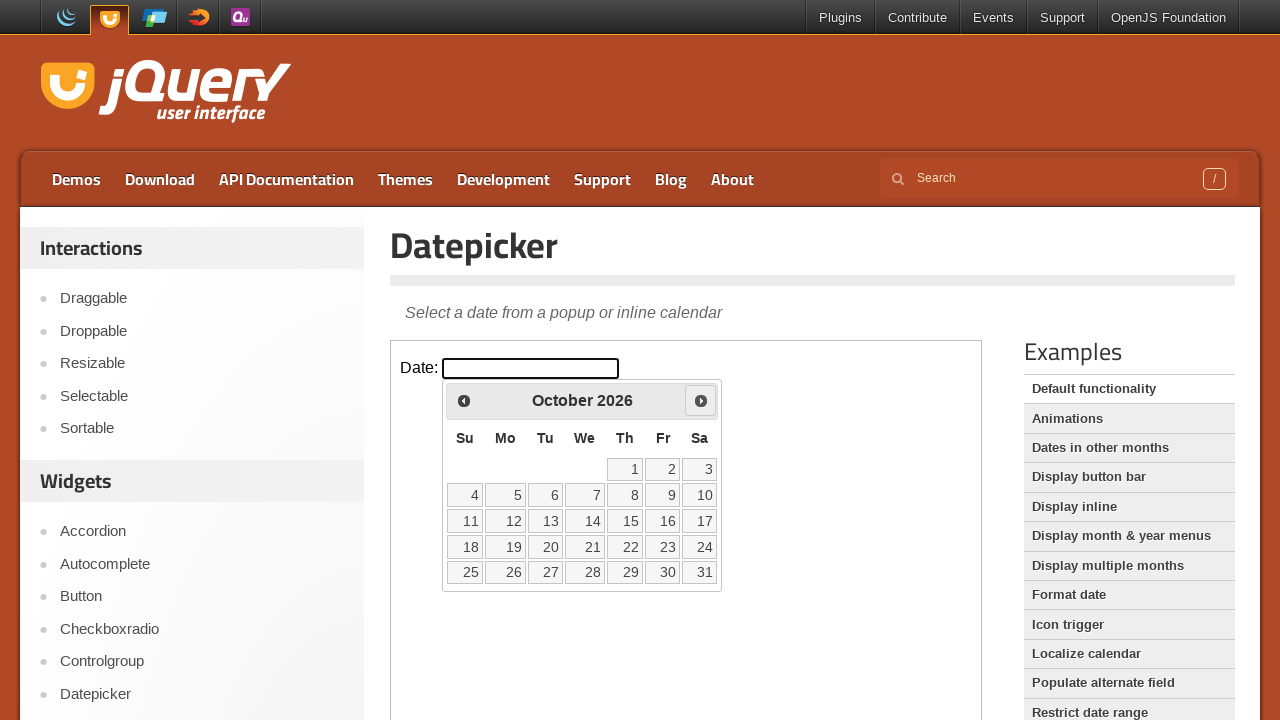

Clicked Next button to advance calendar (currently at October 2026) at (701, 400) on iframe.demo-frame >> internal:control=enter-frame >> xpath=//span[text()='Next']
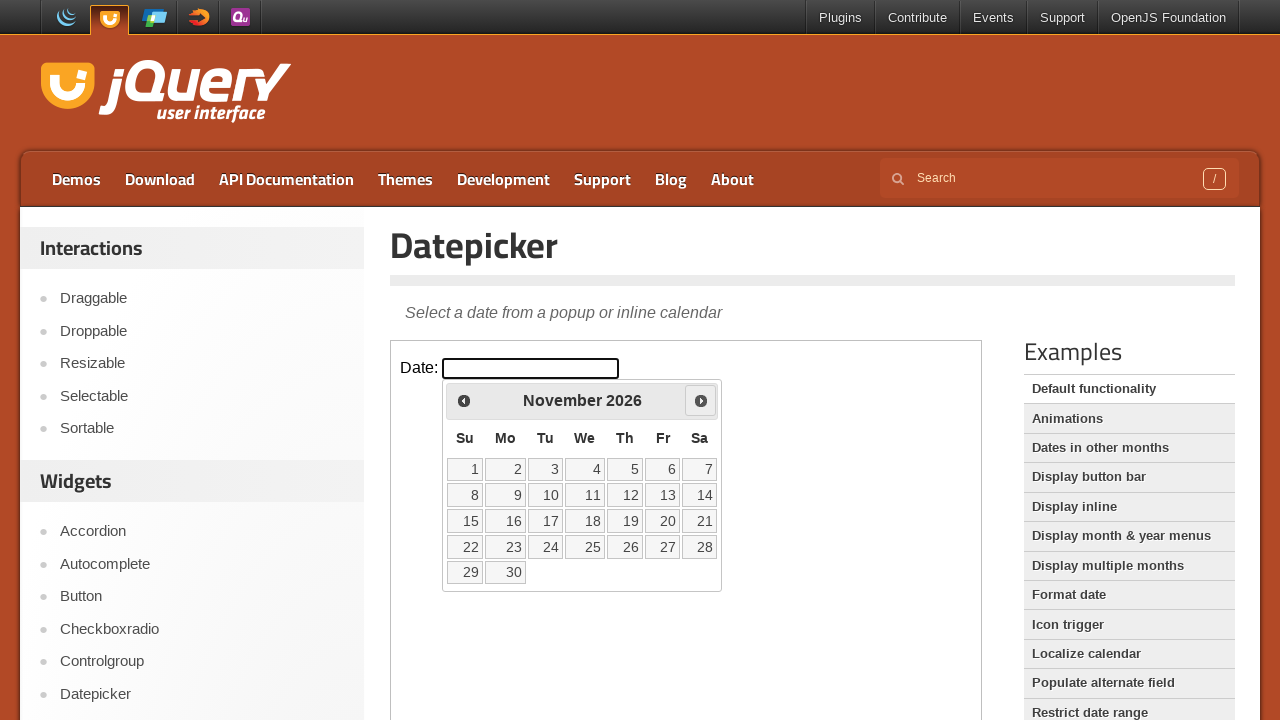

Waited 100ms for calendar to update
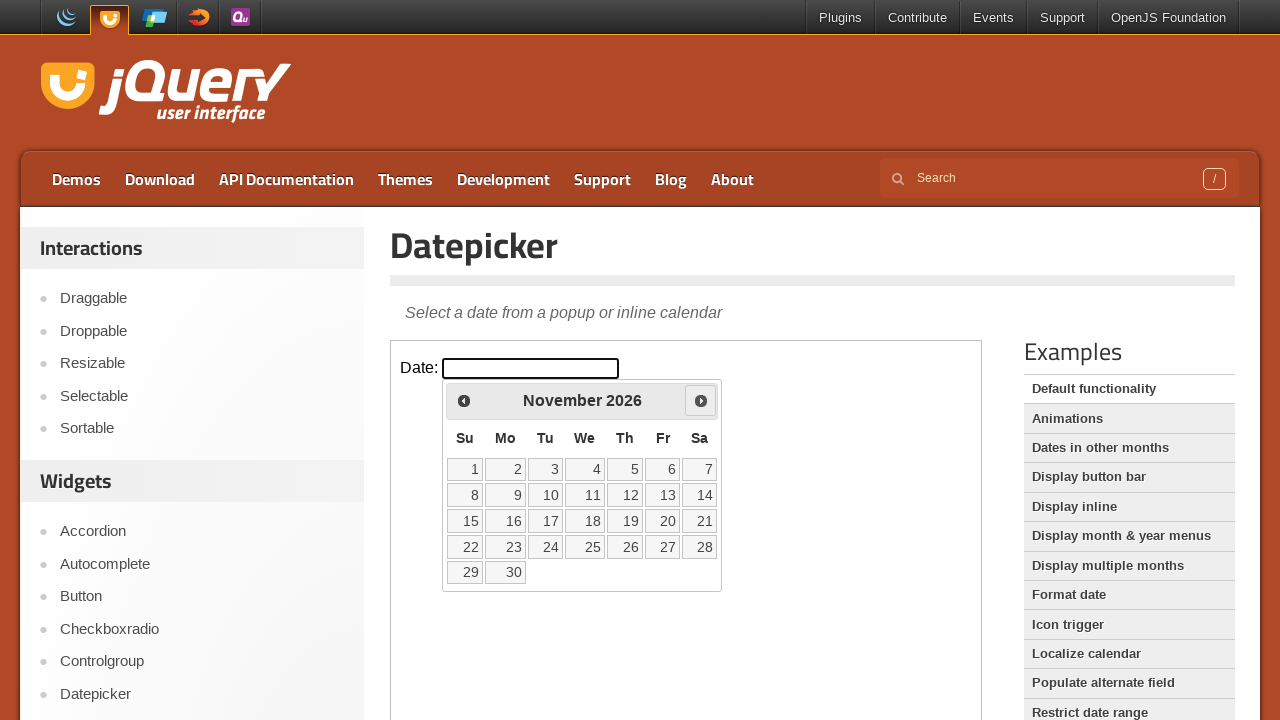

Clicked Next button to advance calendar (currently at November 2026) at (701, 400) on iframe.demo-frame >> internal:control=enter-frame >> xpath=//span[text()='Next']
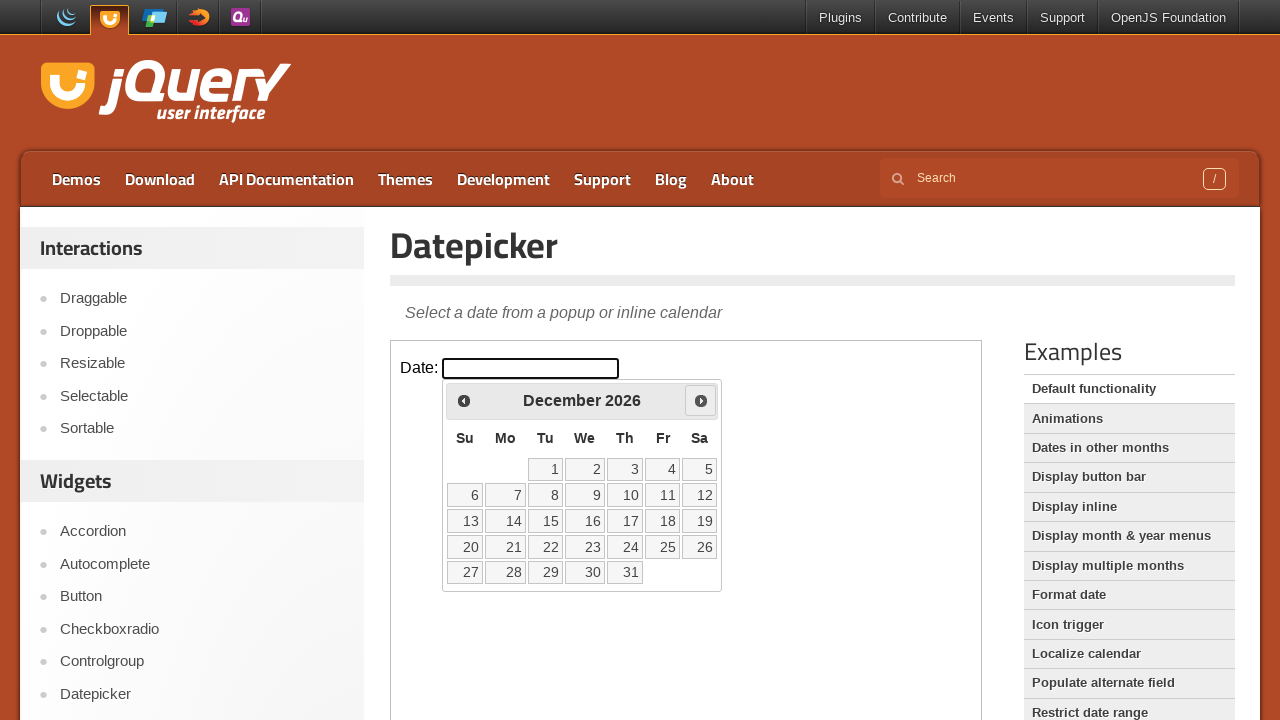

Waited 100ms for calendar to update
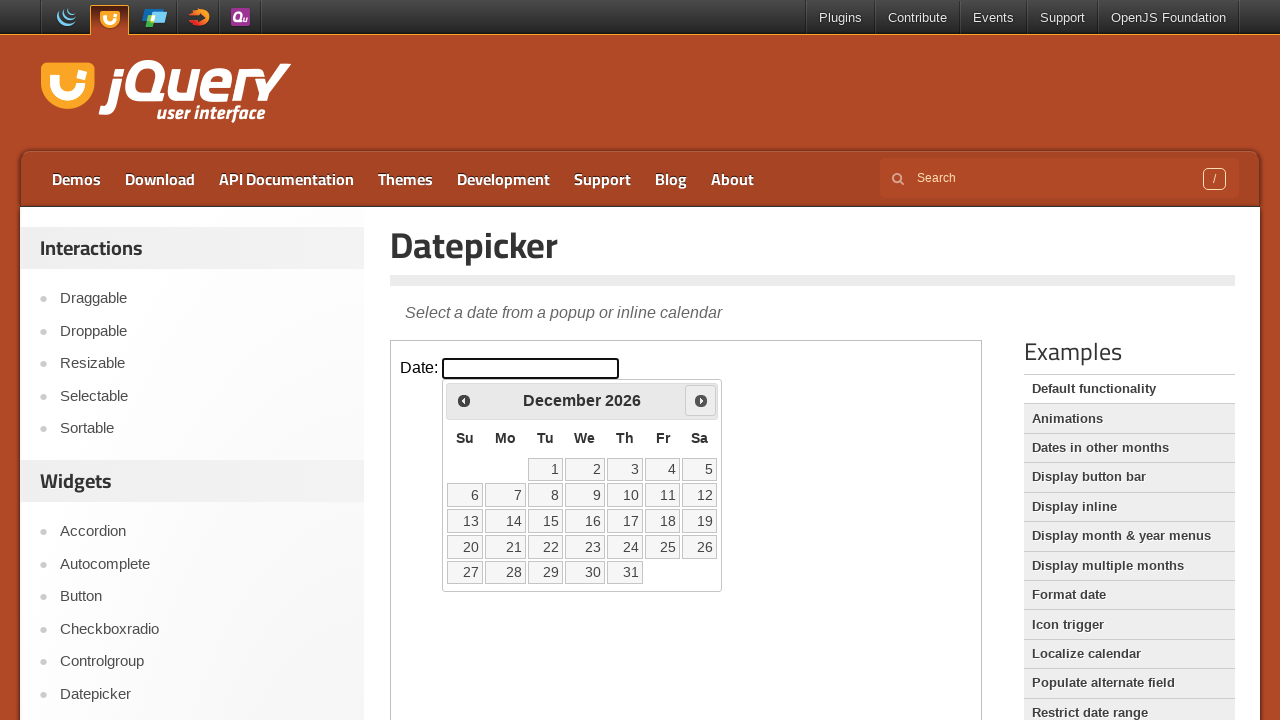

Clicked Next button to advance calendar (currently at December 2026) at (701, 400) on iframe.demo-frame >> internal:control=enter-frame >> xpath=//span[text()='Next']
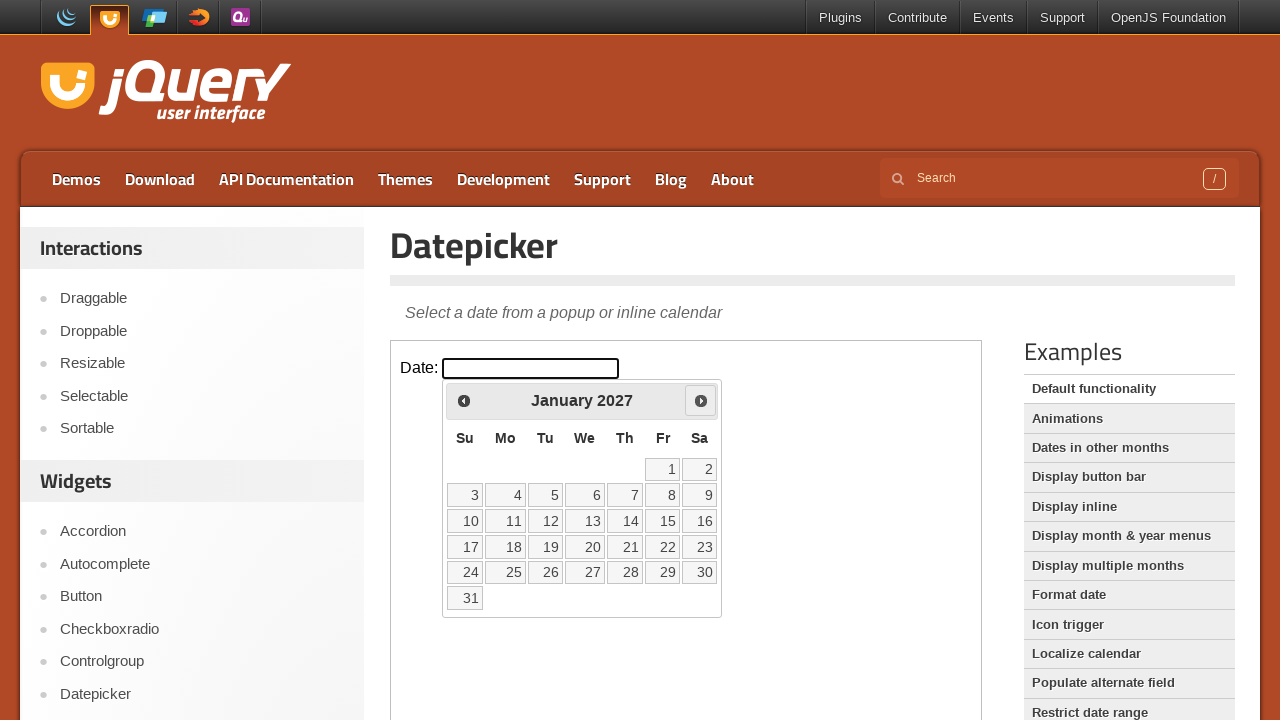

Waited 100ms for calendar to update
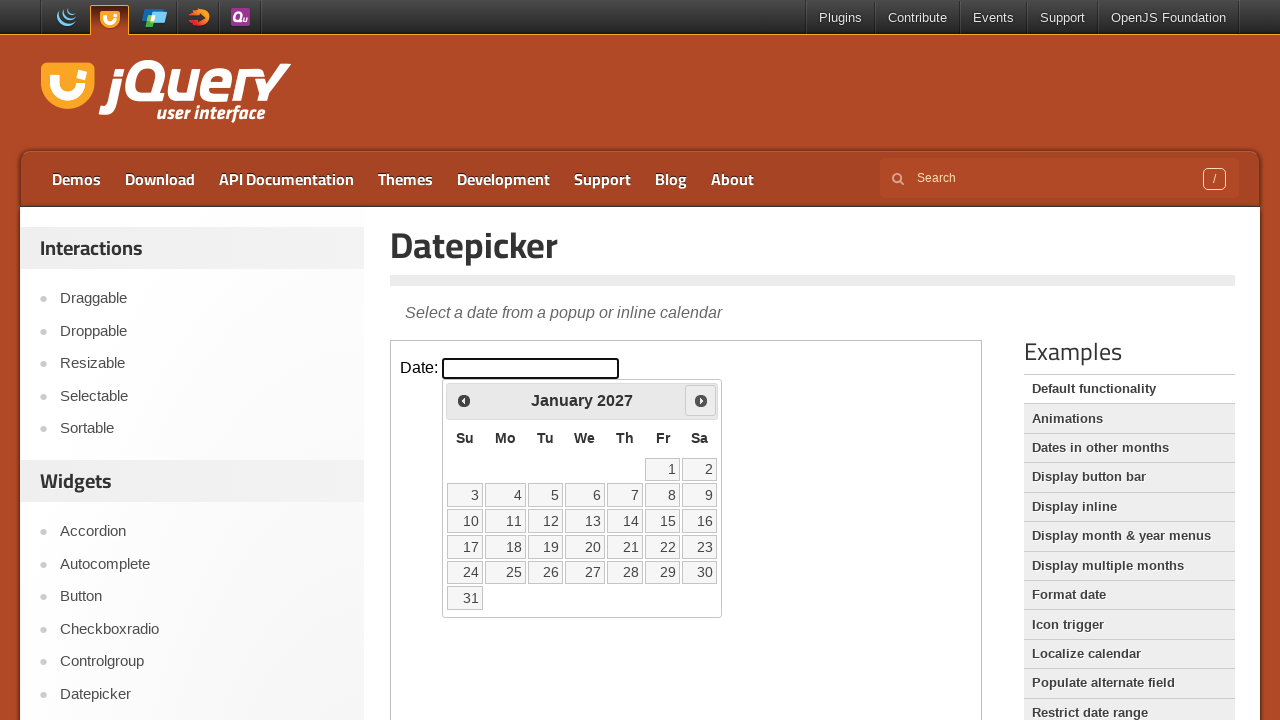

Clicked Next button to advance calendar (currently at January 2027) at (701, 400) on iframe.demo-frame >> internal:control=enter-frame >> xpath=//span[text()='Next']
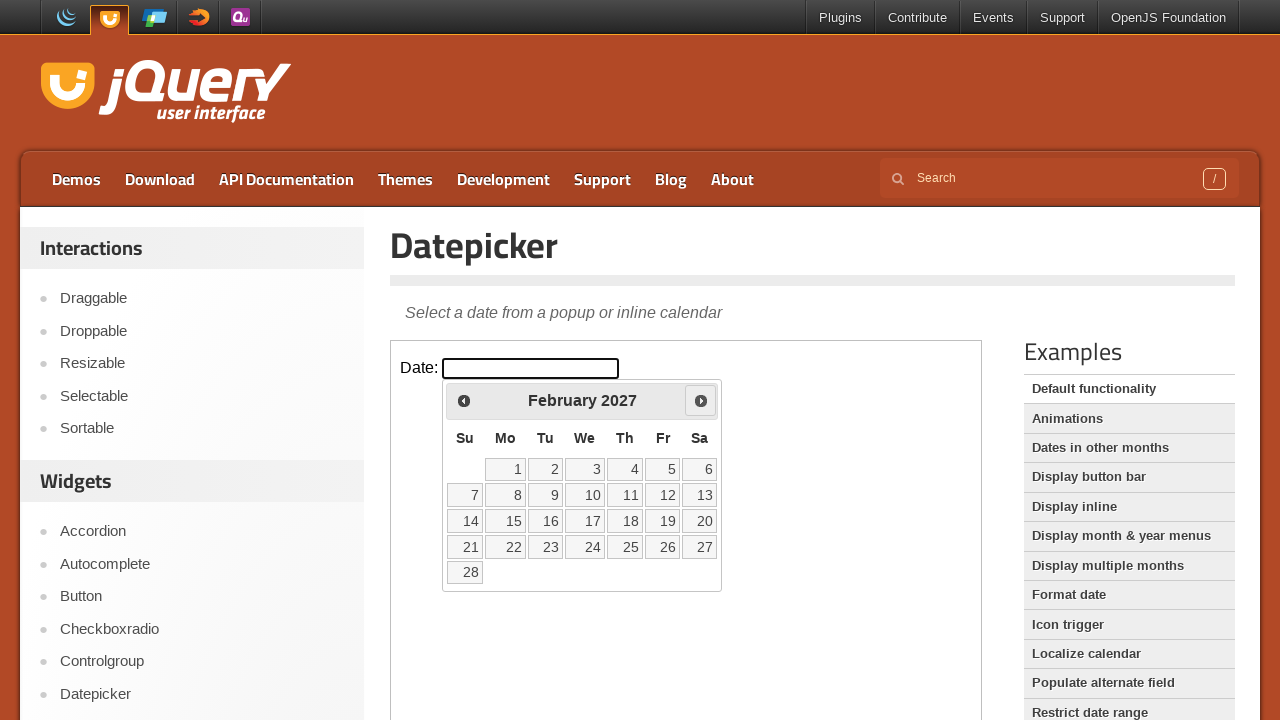

Waited 100ms for calendar to update
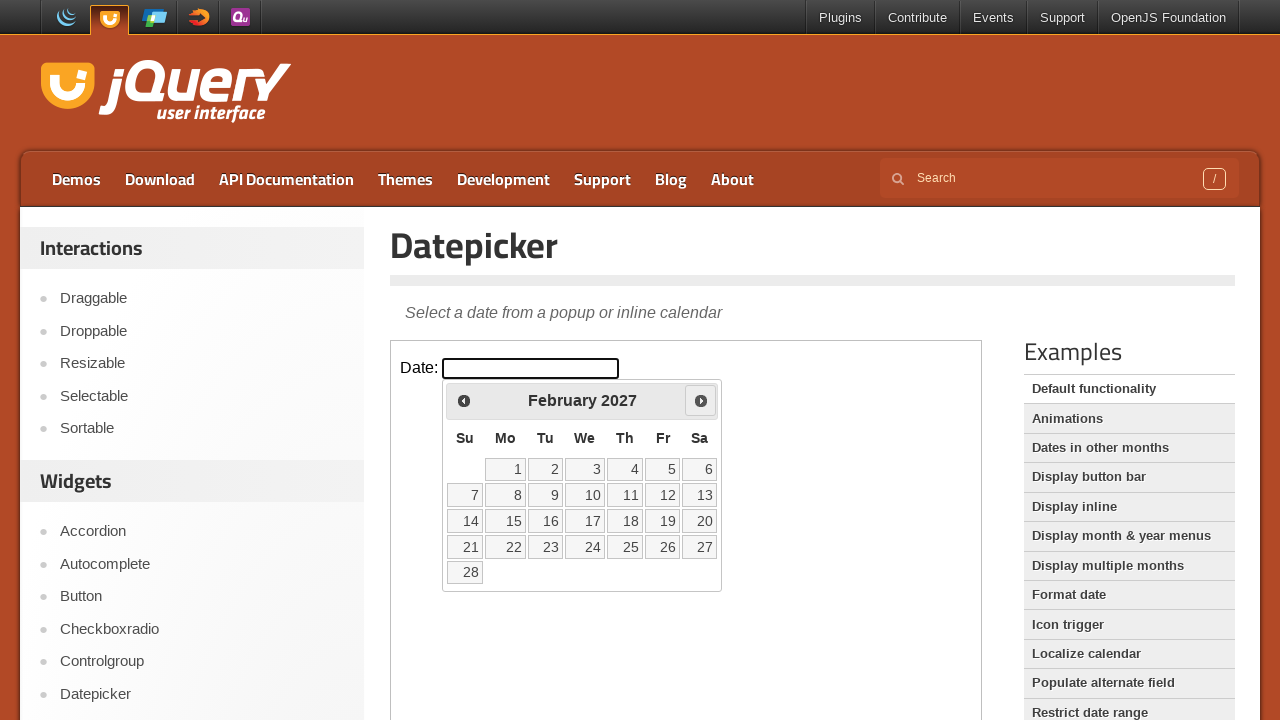

Clicked Next button to advance calendar (currently at February 2027) at (701, 400) on iframe.demo-frame >> internal:control=enter-frame >> xpath=//span[text()='Next']
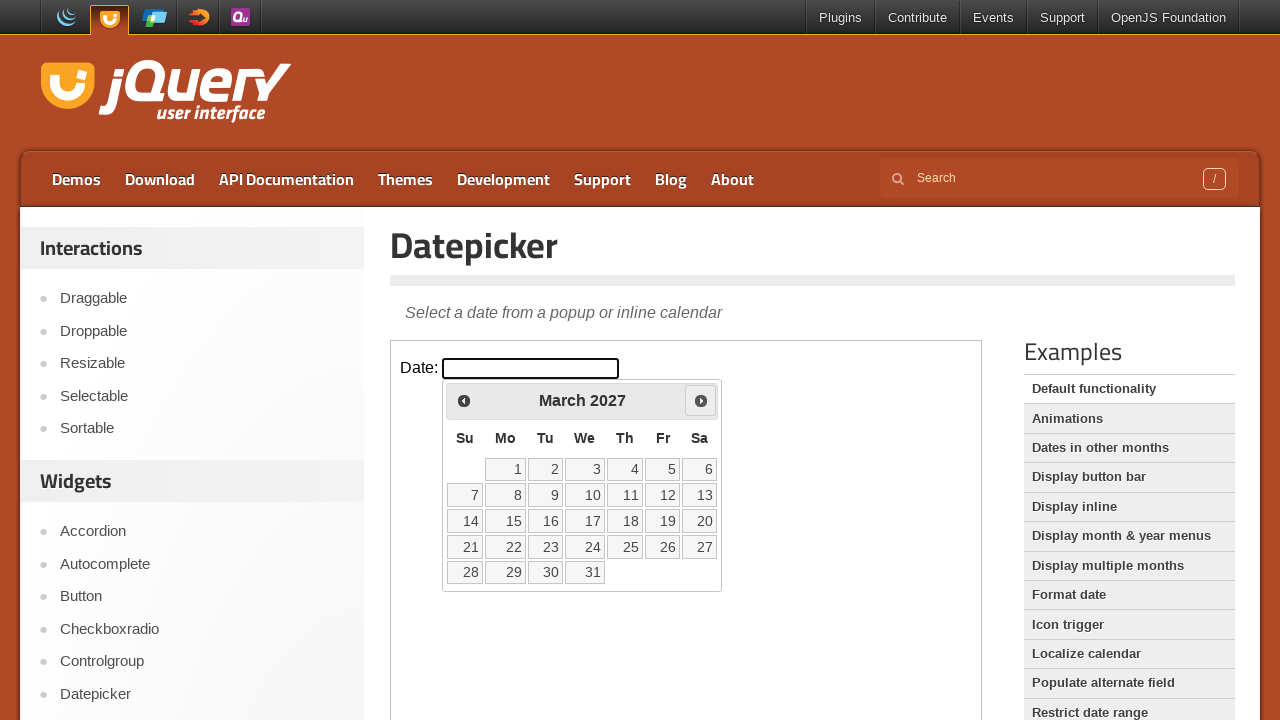

Waited 100ms for calendar to update
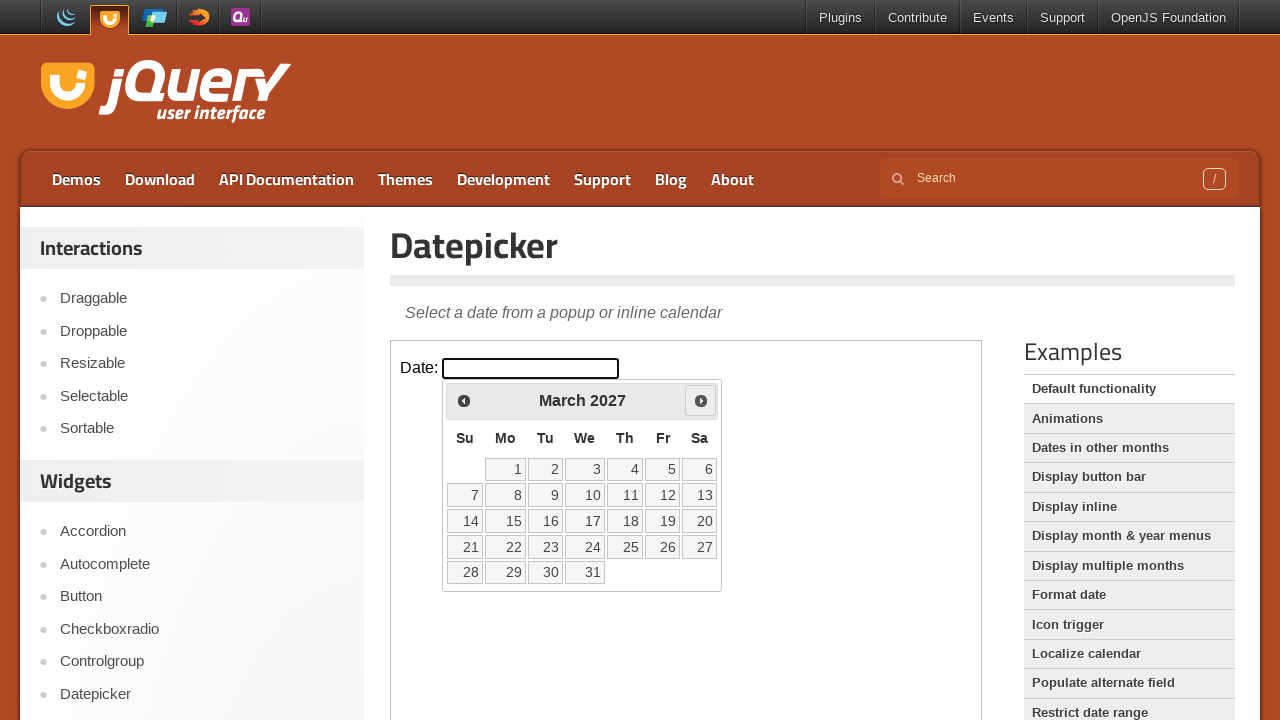

Clicked Next button to advance calendar (currently at March 2027) at (701, 400) on iframe.demo-frame >> internal:control=enter-frame >> xpath=//span[text()='Next']
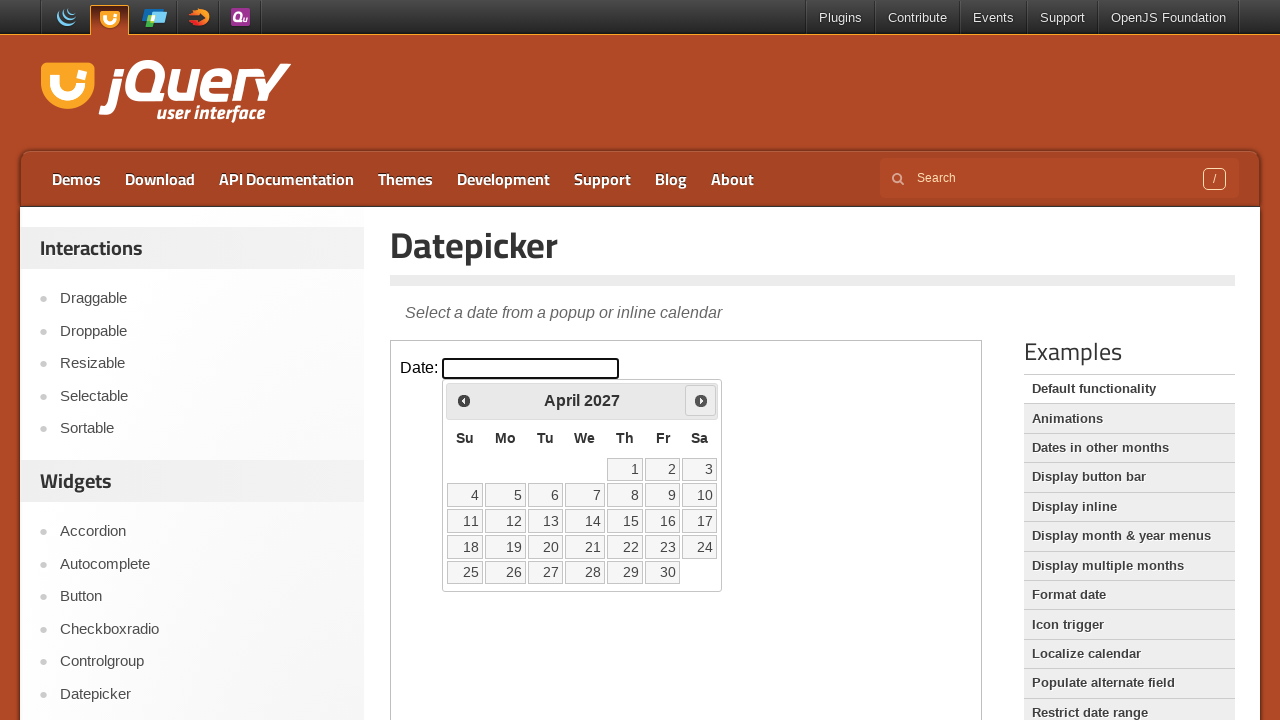

Waited 100ms for calendar to update
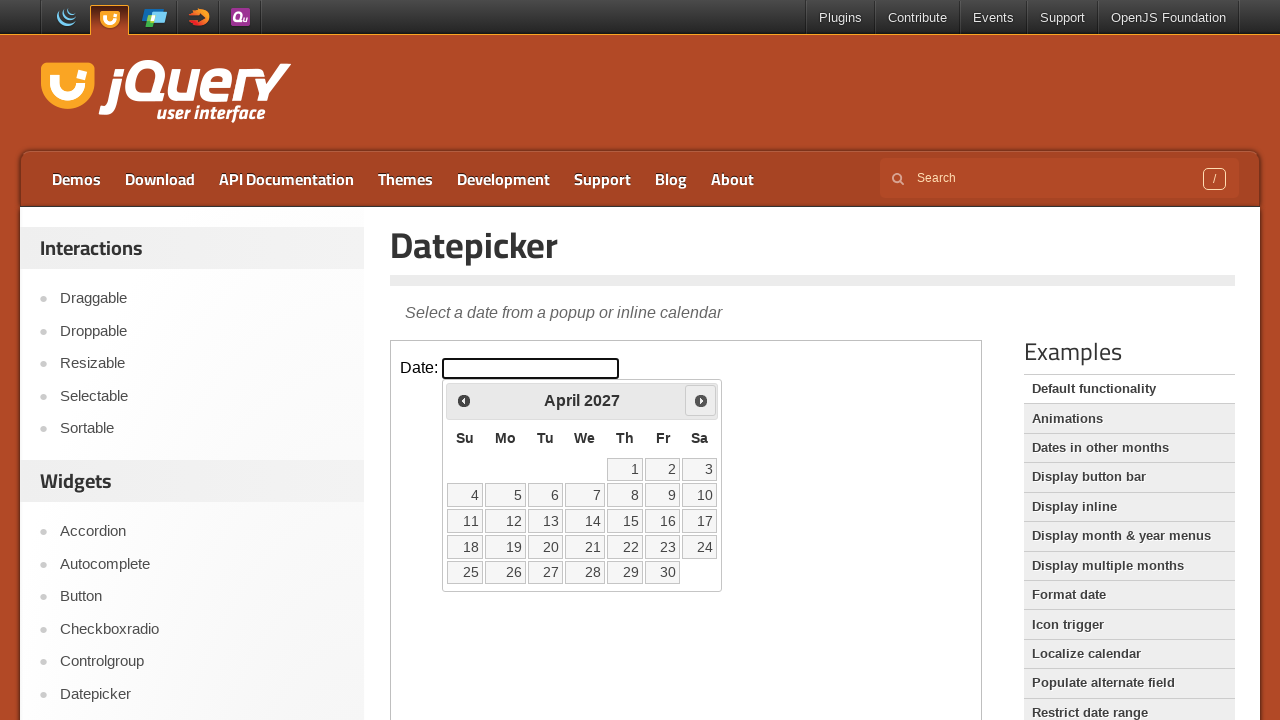

Clicked Next button to advance calendar (currently at April 2027) at (701, 400) on iframe.demo-frame >> internal:control=enter-frame >> xpath=//span[text()='Next']
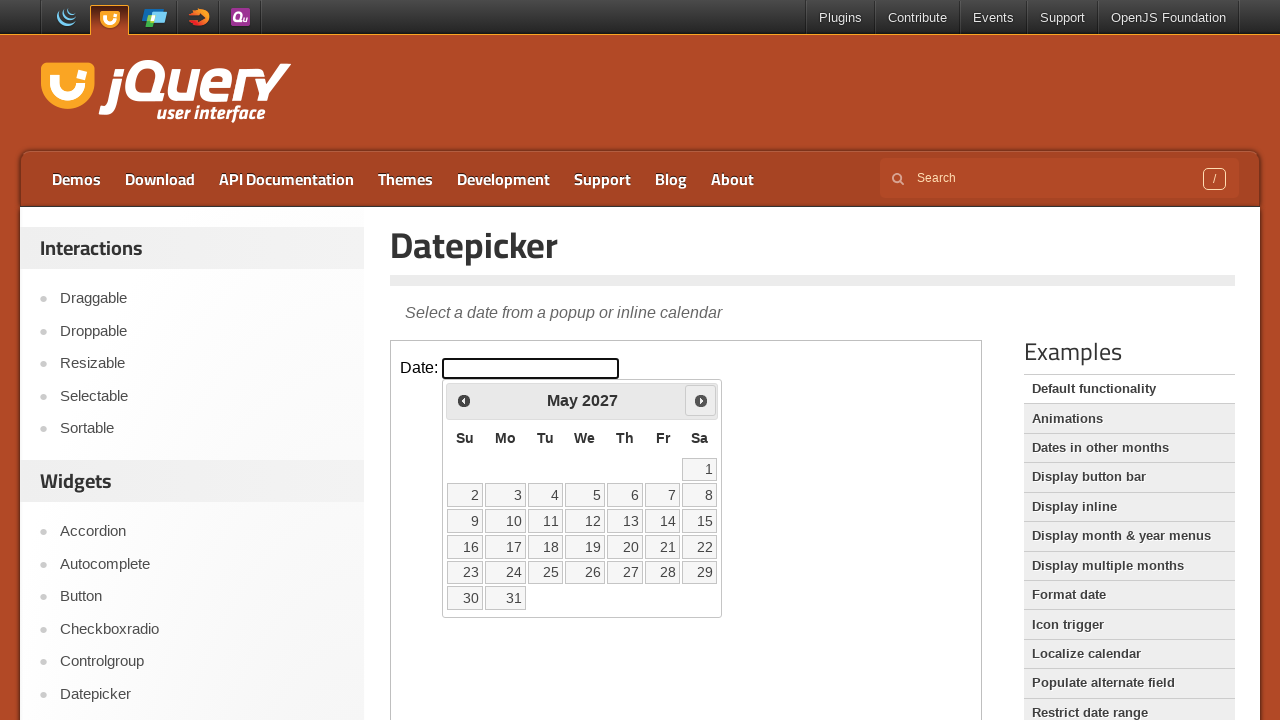

Waited 100ms for calendar to update
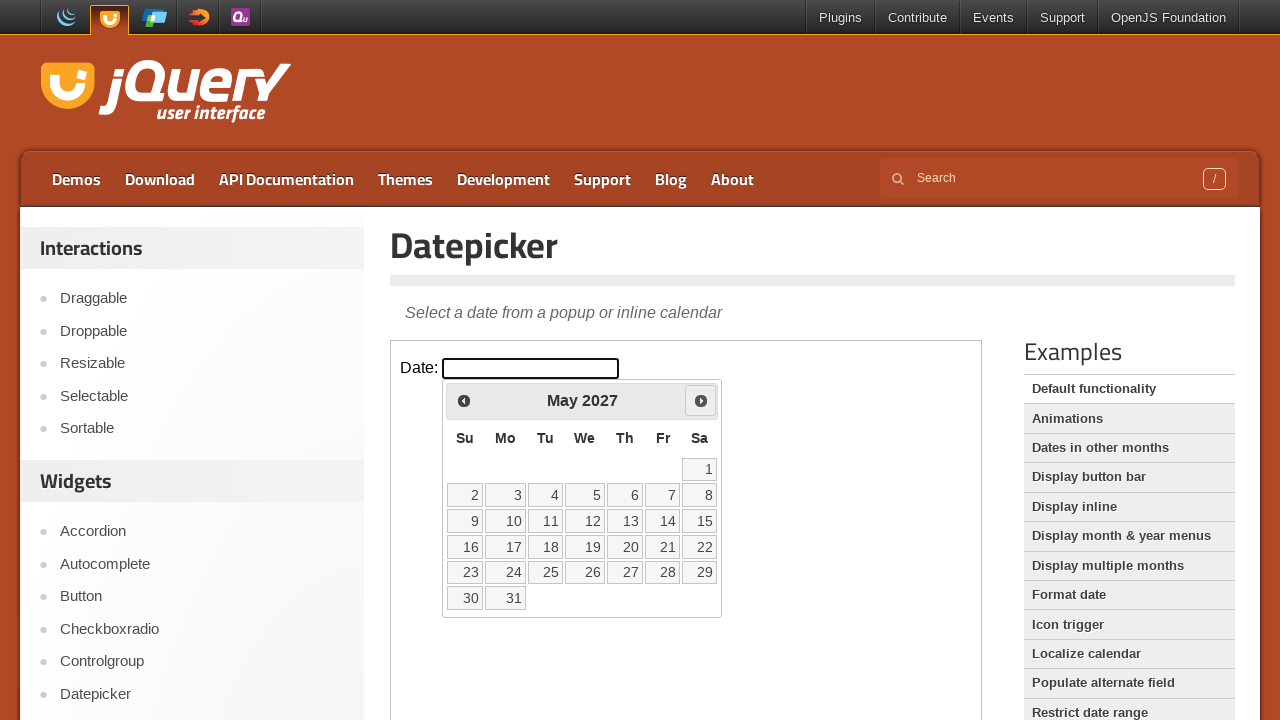

Clicked Next button to advance calendar (currently at May 2027) at (701, 400) on iframe.demo-frame >> internal:control=enter-frame >> xpath=//span[text()='Next']
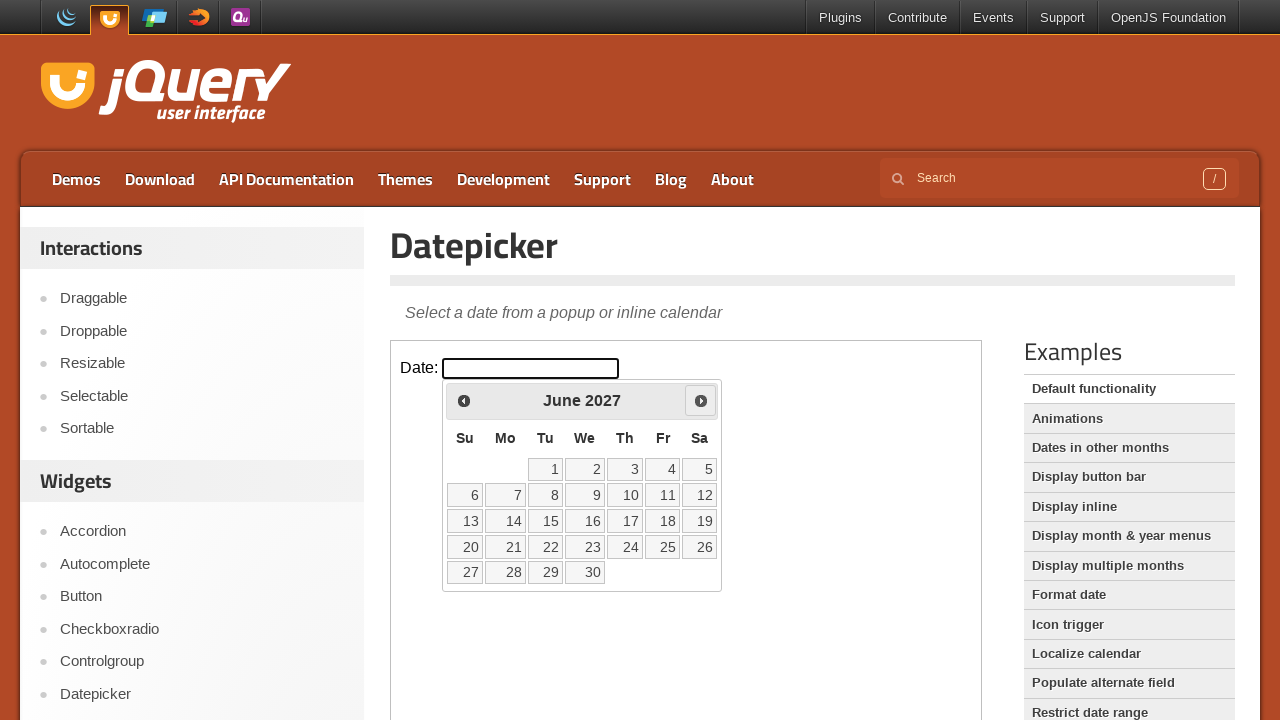

Waited 100ms for calendar to update
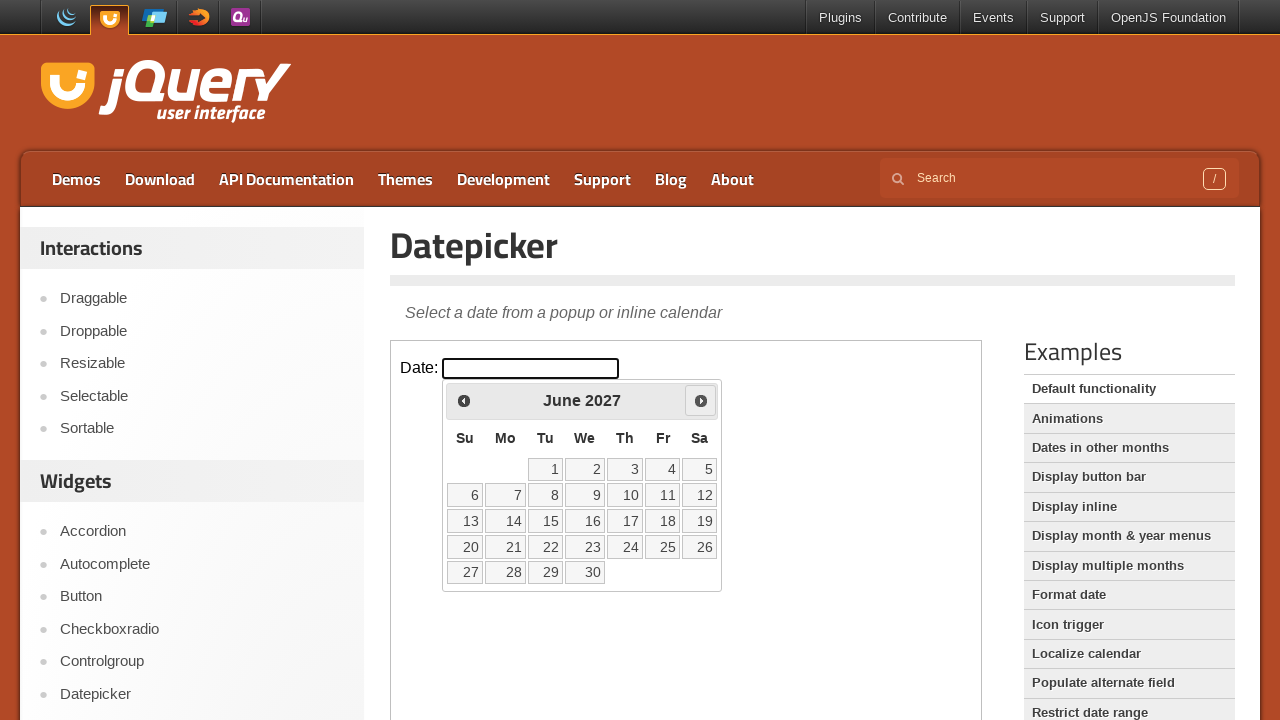

Clicked Next button to advance calendar (currently at June 2027) at (701, 400) on iframe.demo-frame >> internal:control=enter-frame >> xpath=//span[text()='Next']
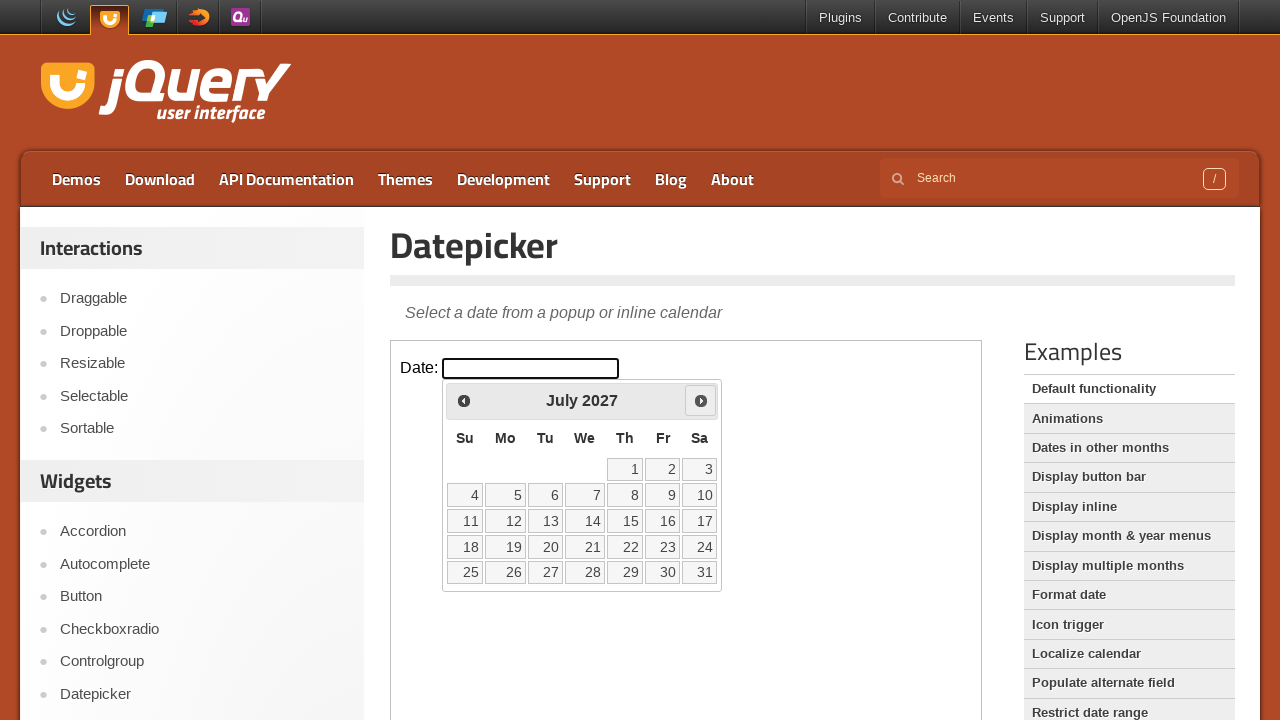

Waited 100ms for calendar to update
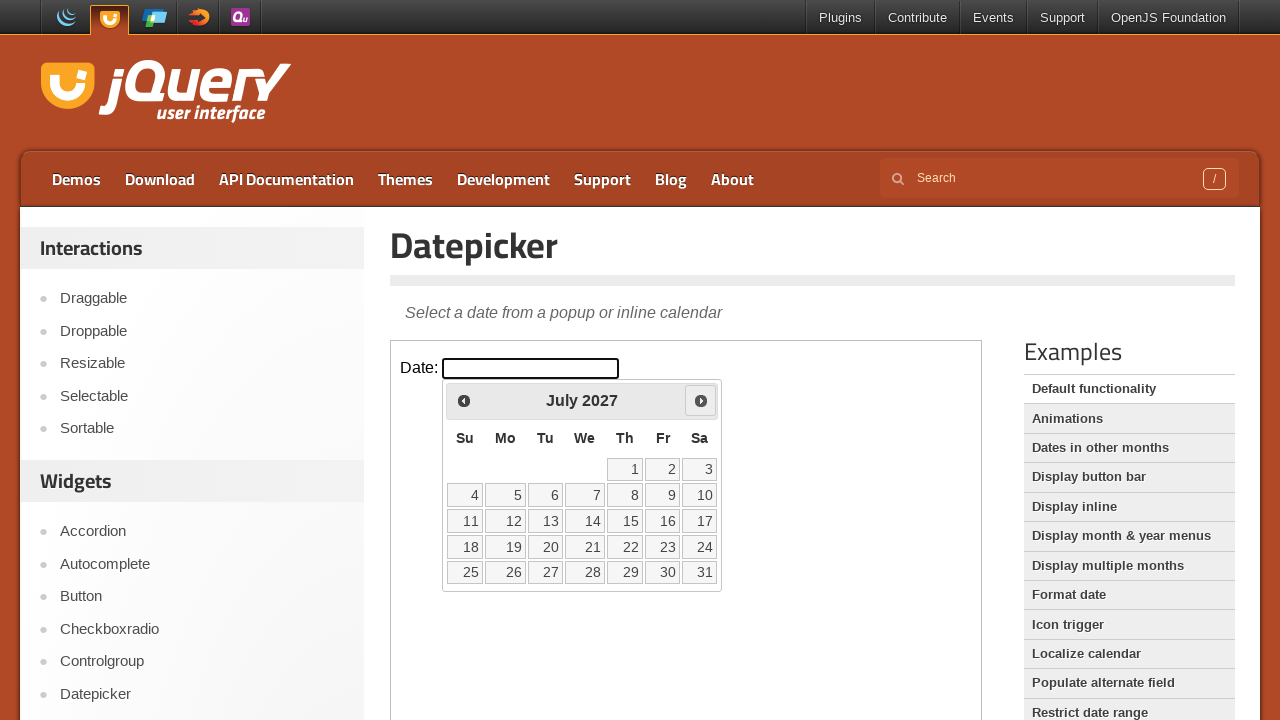

Clicked Next button to advance calendar (currently at July 2027) at (701, 400) on iframe.demo-frame >> internal:control=enter-frame >> xpath=//span[text()='Next']
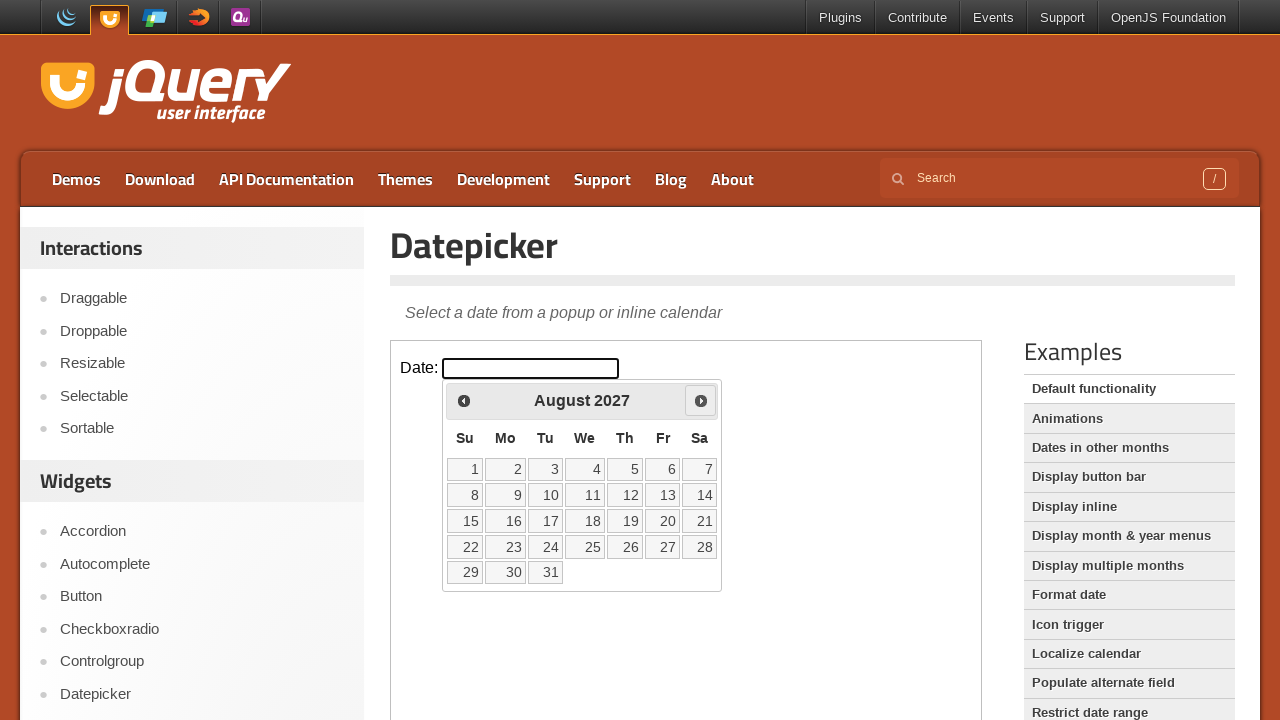

Waited 100ms for calendar to update
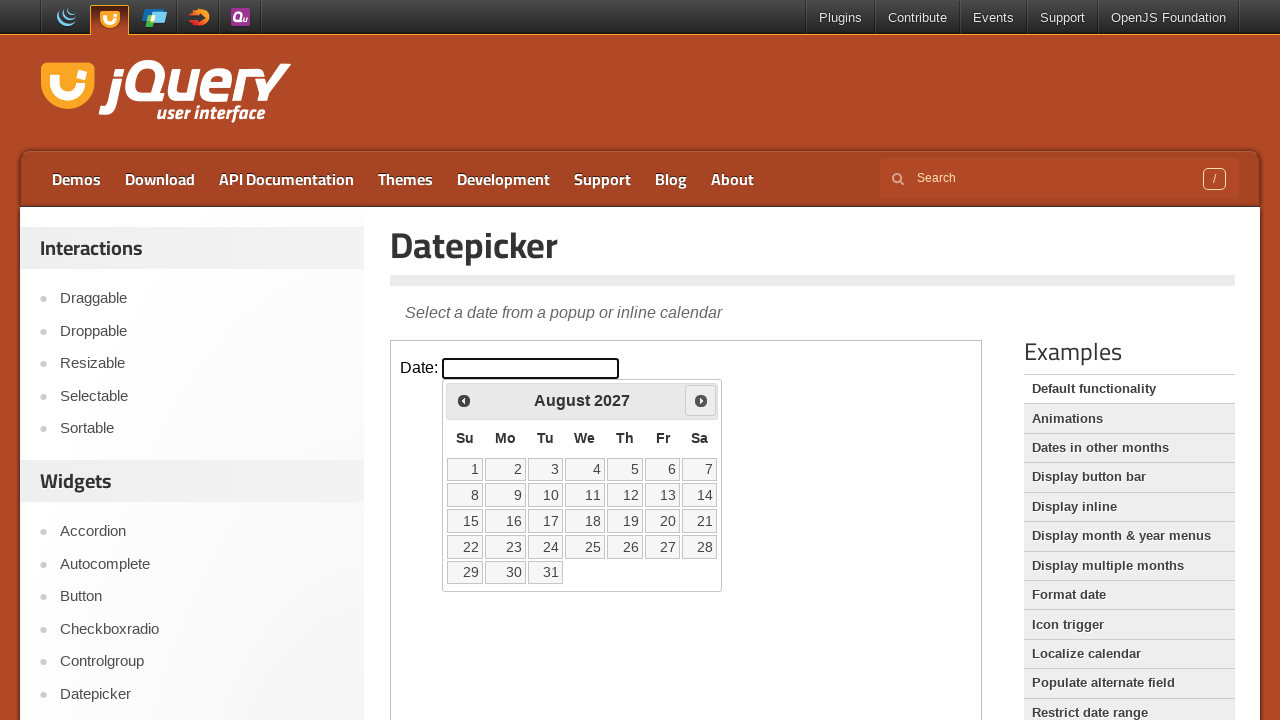

Clicked Next button to advance calendar (currently at August 2027) at (701, 400) on iframe.demo-frame >> internal:control=enter-frame >> xpath=//span[text()='Next']
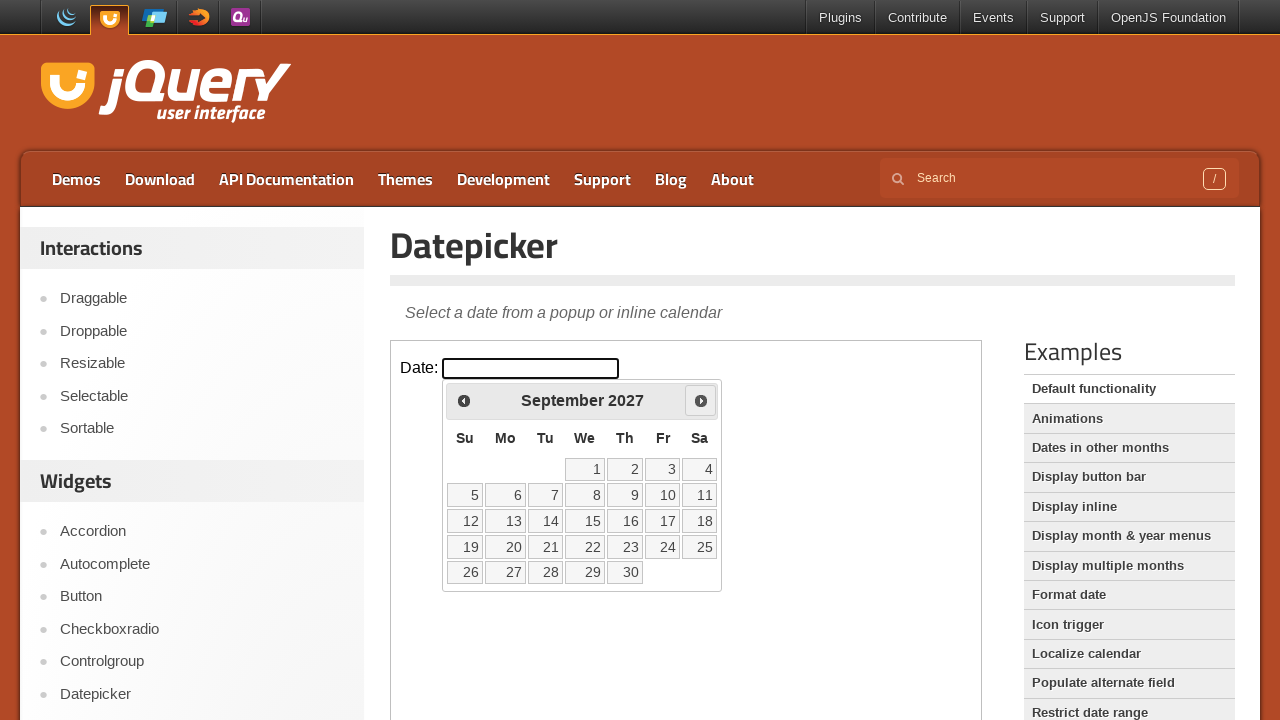

Waited 100ms for calendar to update
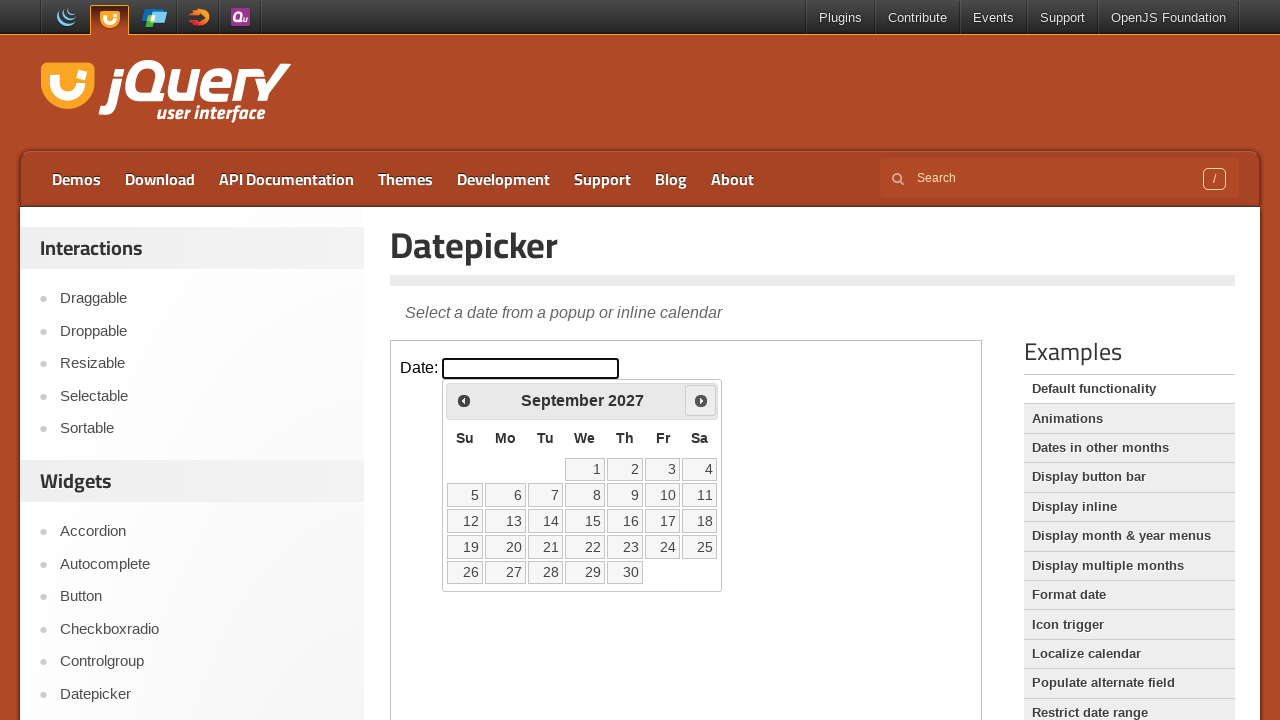

Clicked Next button to advance calendar (currently at September 2027) at (701, 400) on iframe.demo-frame >> internal:control=enter-frame >> xpath=//span[text()='Next']
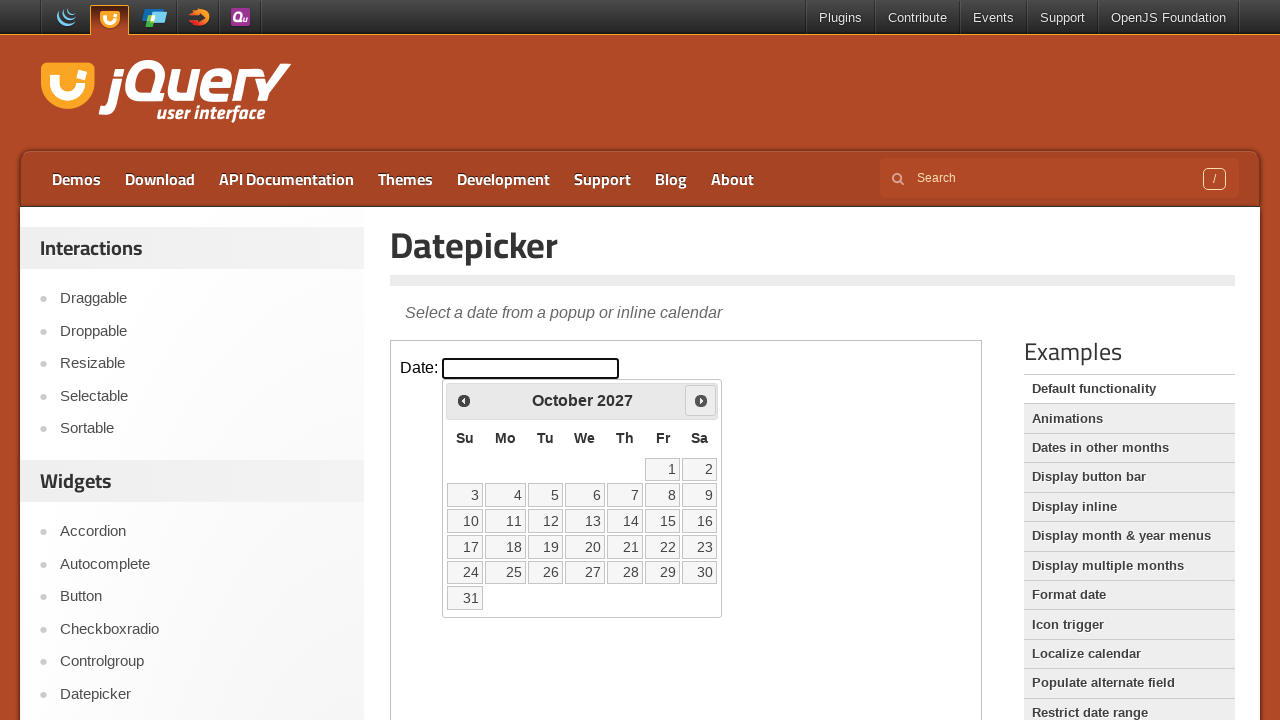

Waited 100ms for calendar to update
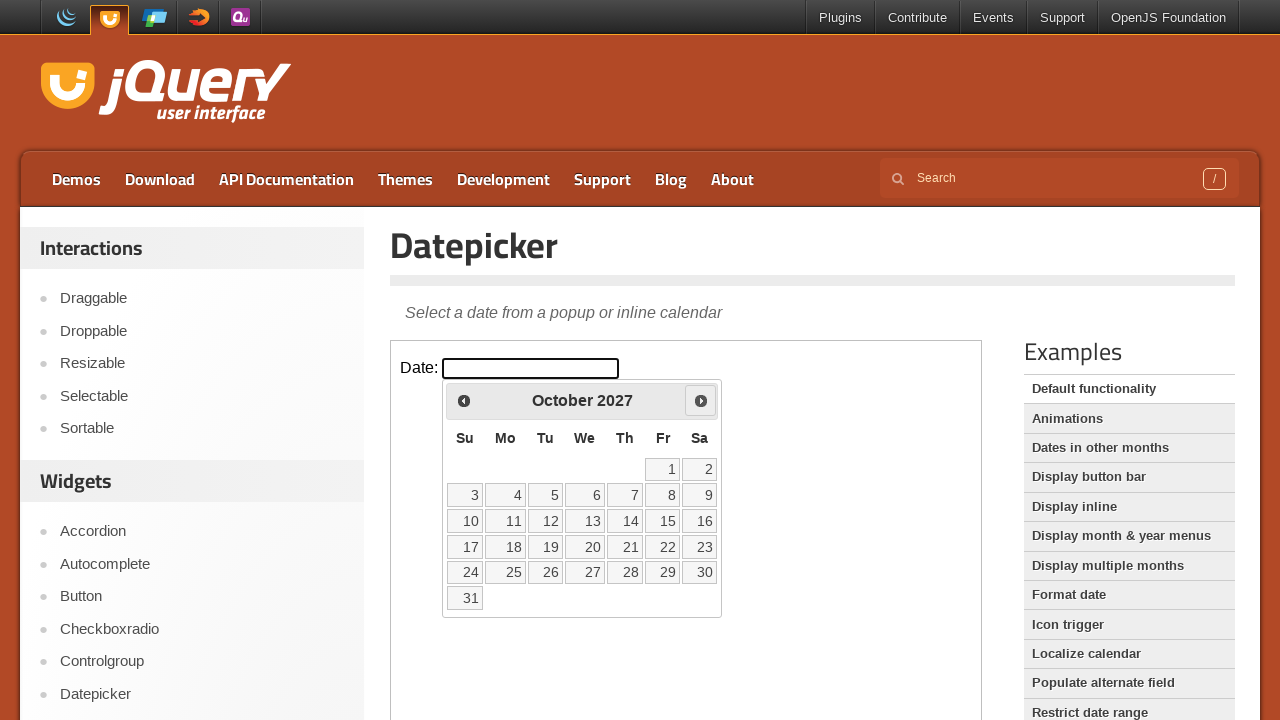

Clicked Next button to advance calendar (currently at October 2027) at (701, 400) on iframe.demo-frame >> internal:control=enter-frame >> xpath=//span[text()='Next']
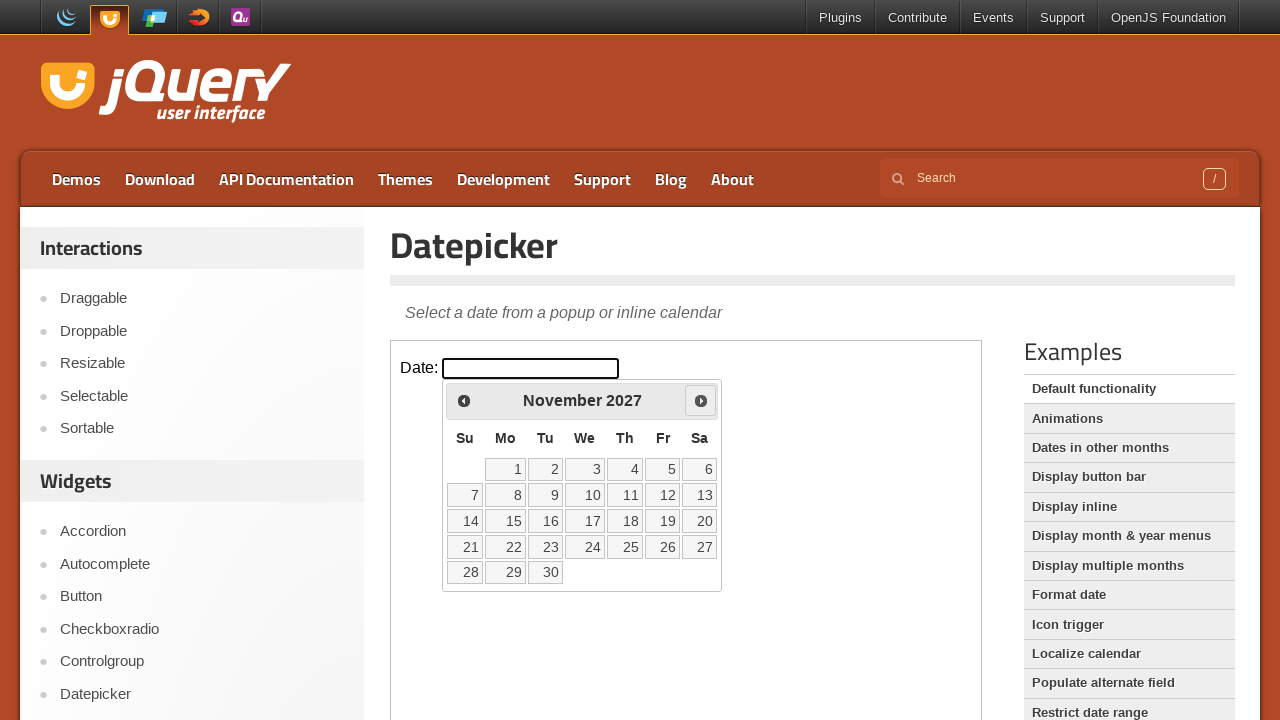

Waited 100ms for calendar to update
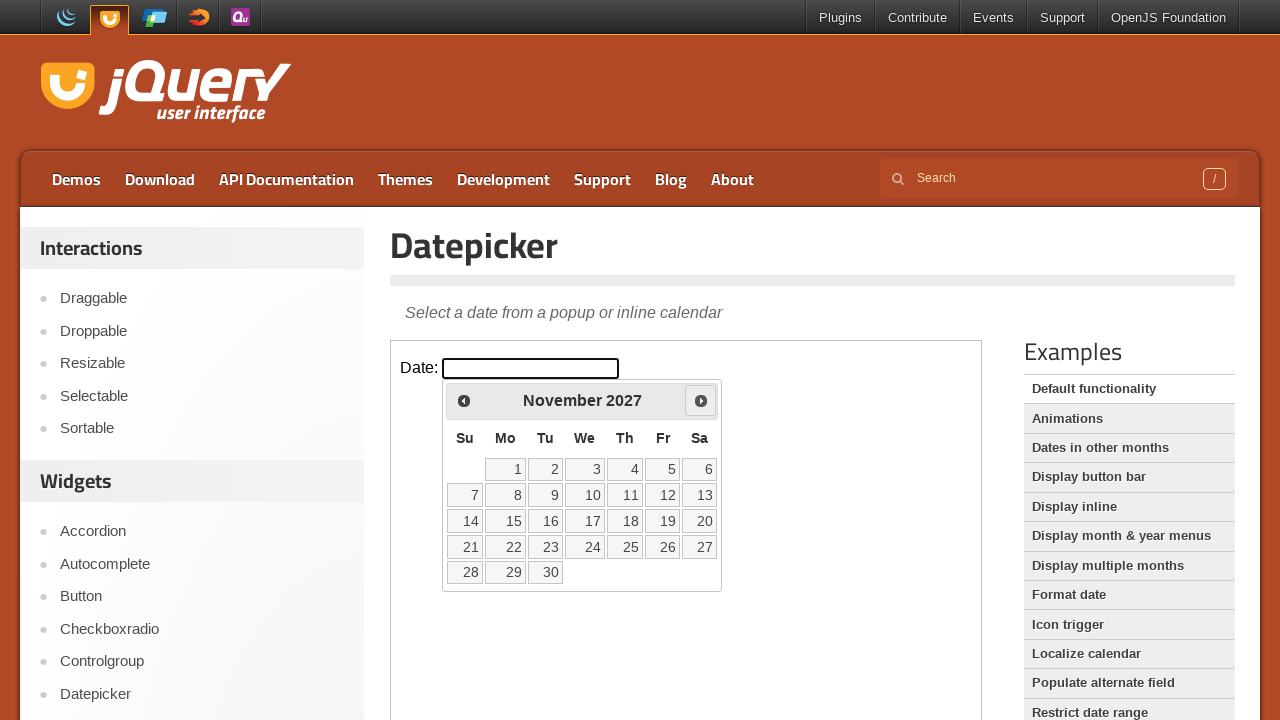

Clicked Next button to advance calendar (currently at November 2027) at (701, 400) on iframe.demo-frame >> internal:control=enter-frame >> xpath=//span[text()='Next']
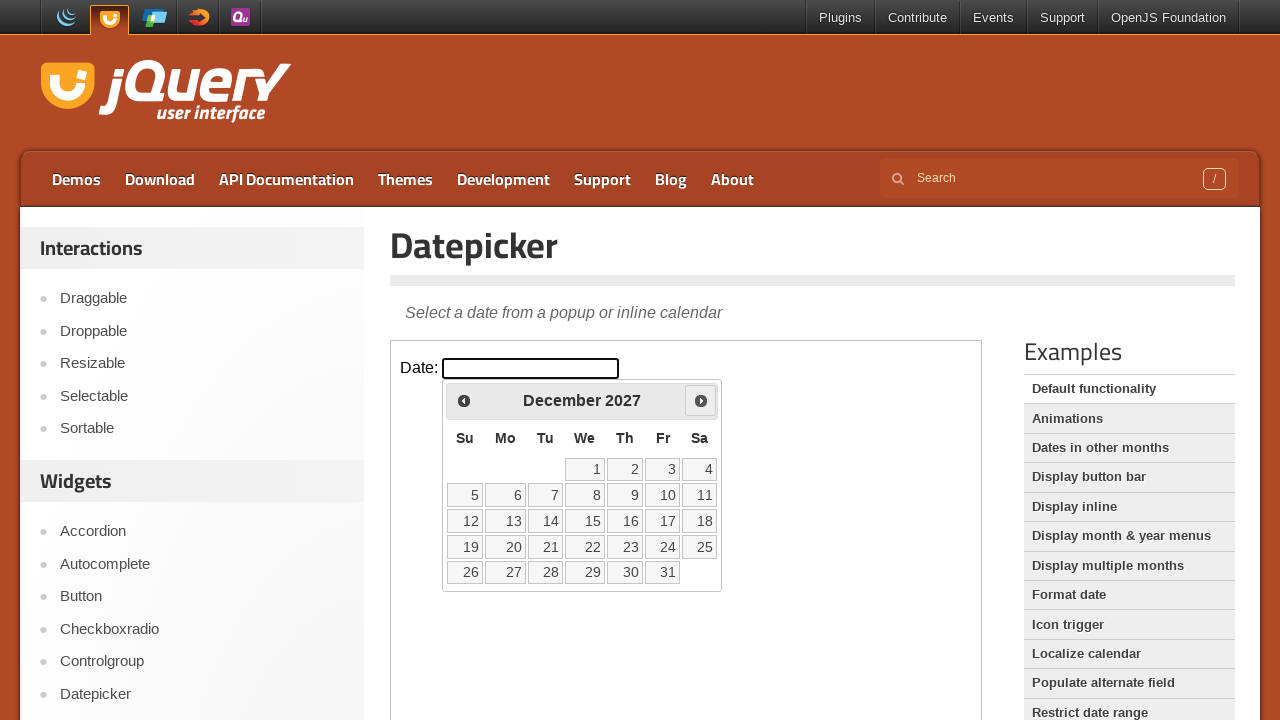

Waited 100ms for calendar to update
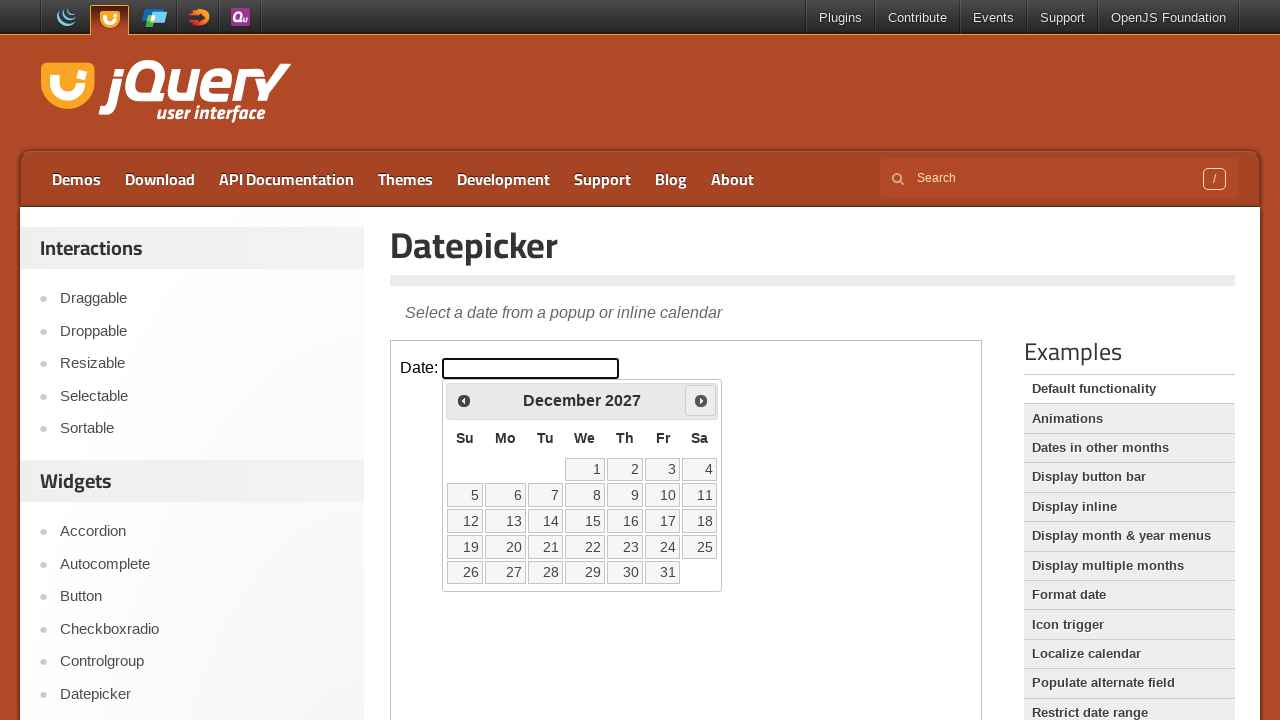

Clicked Next button to advance calendar (currently at December 2027) at (701, 400) on iframe.demo-frame >> internal:control=enter-frame >> xpath=//span[text()='Next']
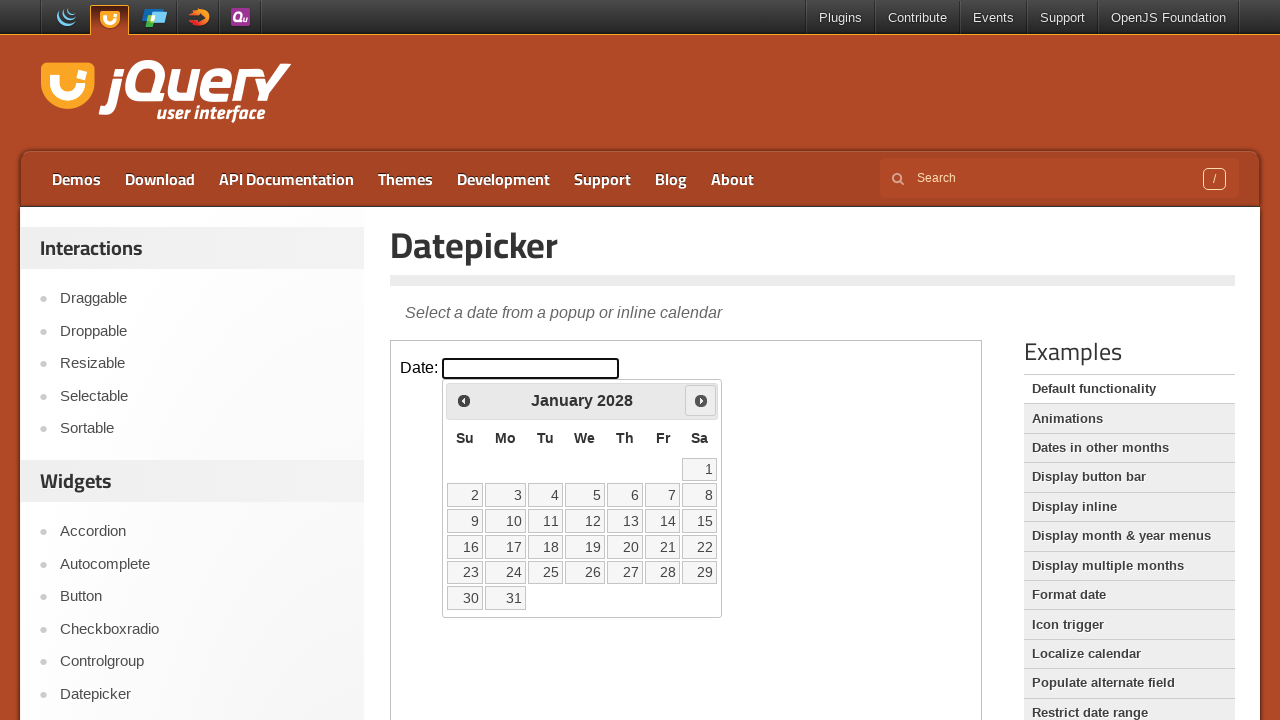

Waited 100ms for calendar to update
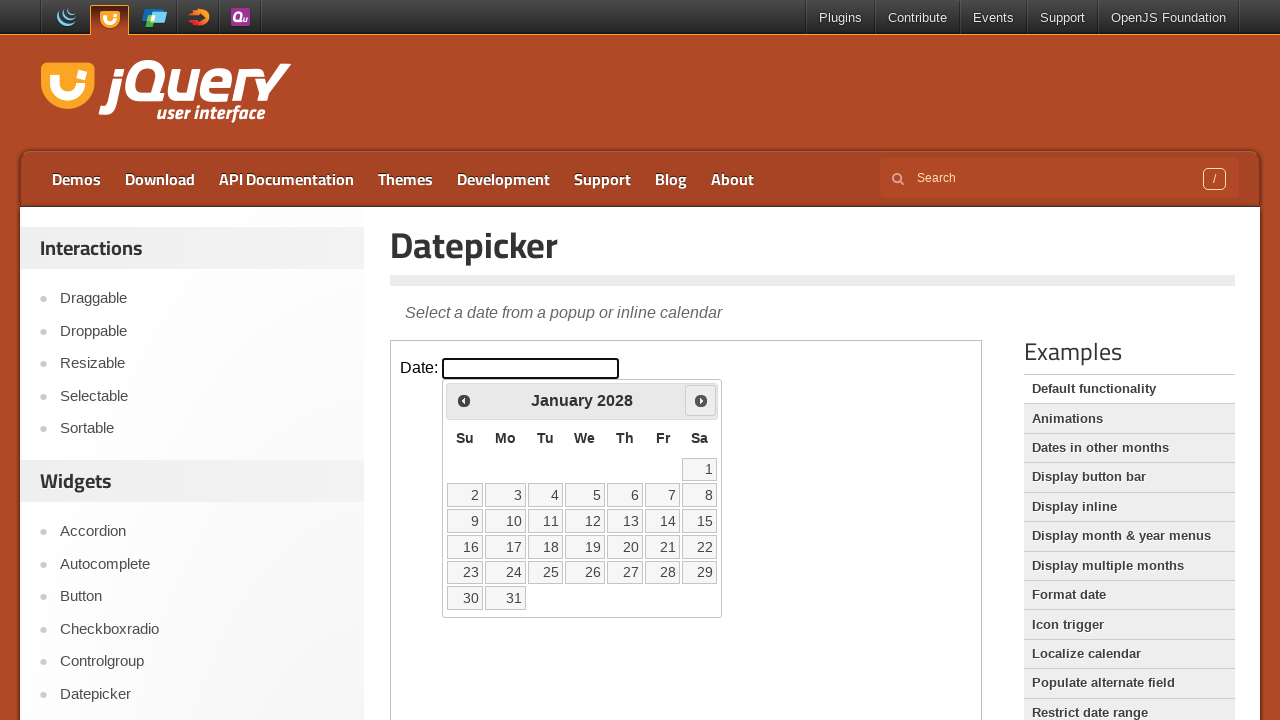

Clicked Next button to advance calendar (currently at January 2028) at (701, 400) on iframe.demo-frame >> internal:control=enter-frame >> xpath=//span[text()='Next']
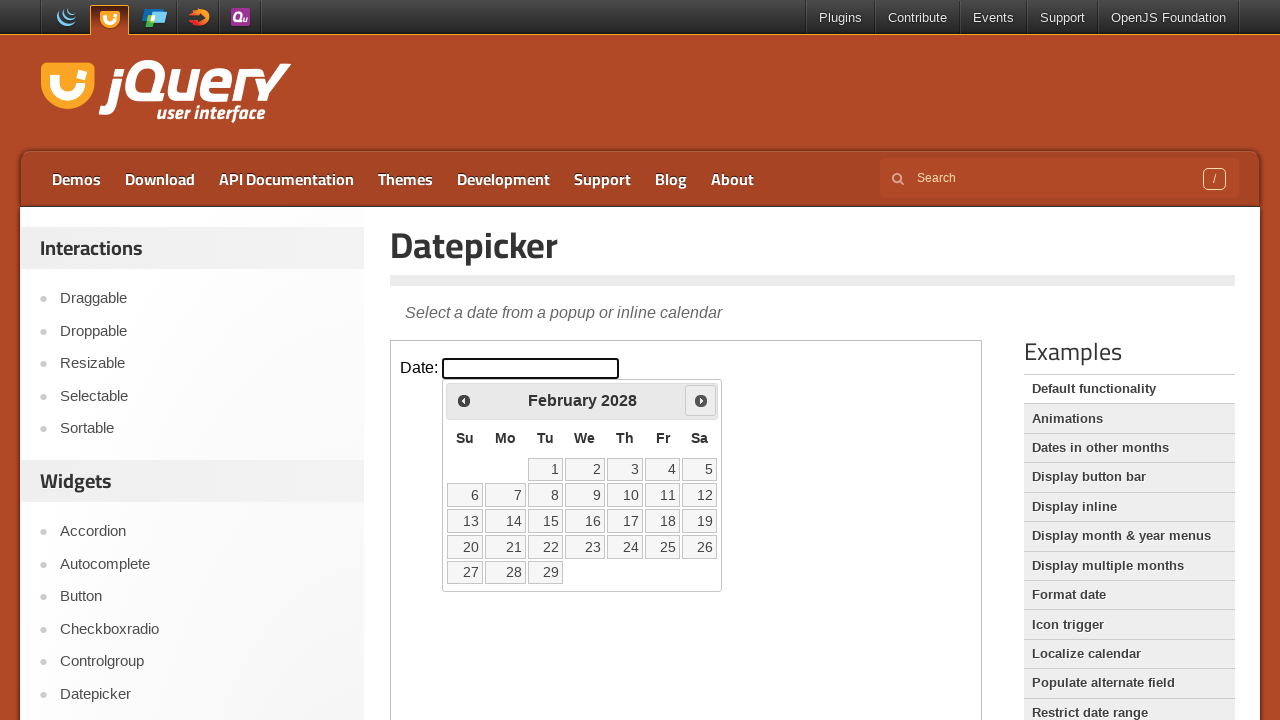

Waited 100ms for calendar to update
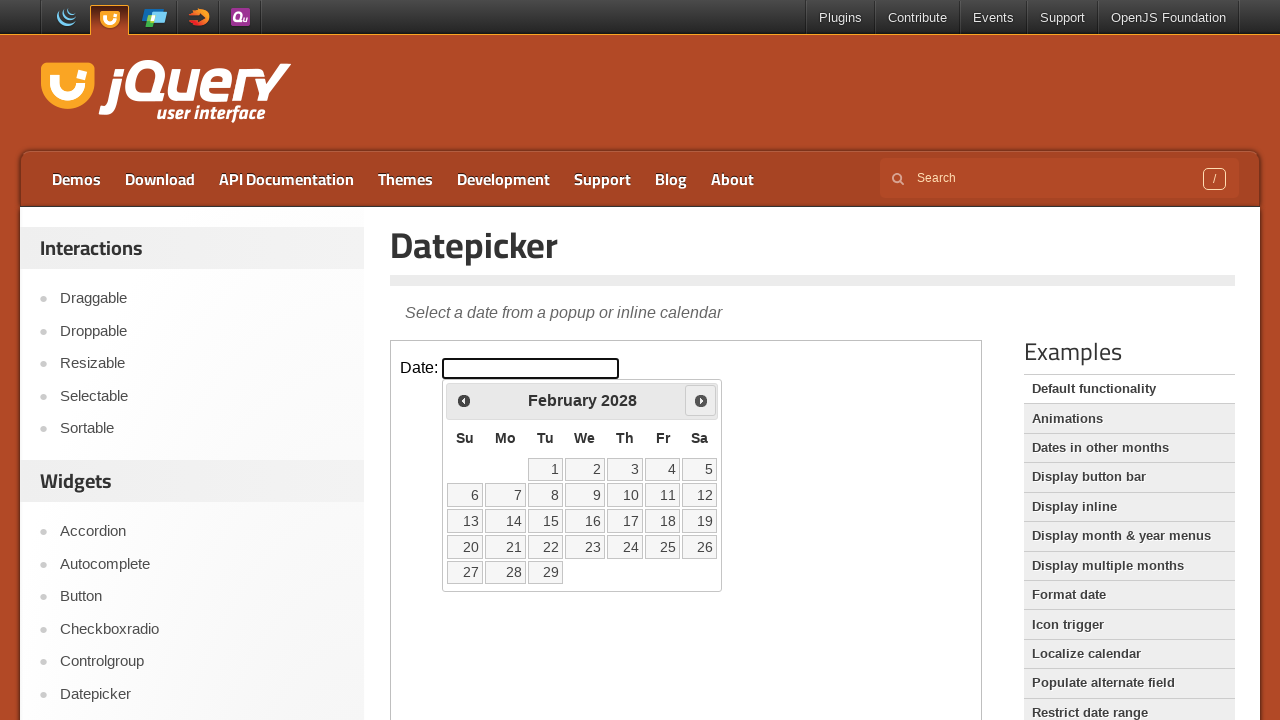

Clicked Next button to advance calendar (currently at February 2028) at (701, 400) on iframe.demo-frame >> internal:control=enter-frame >> xpath=//span[text()='Next']
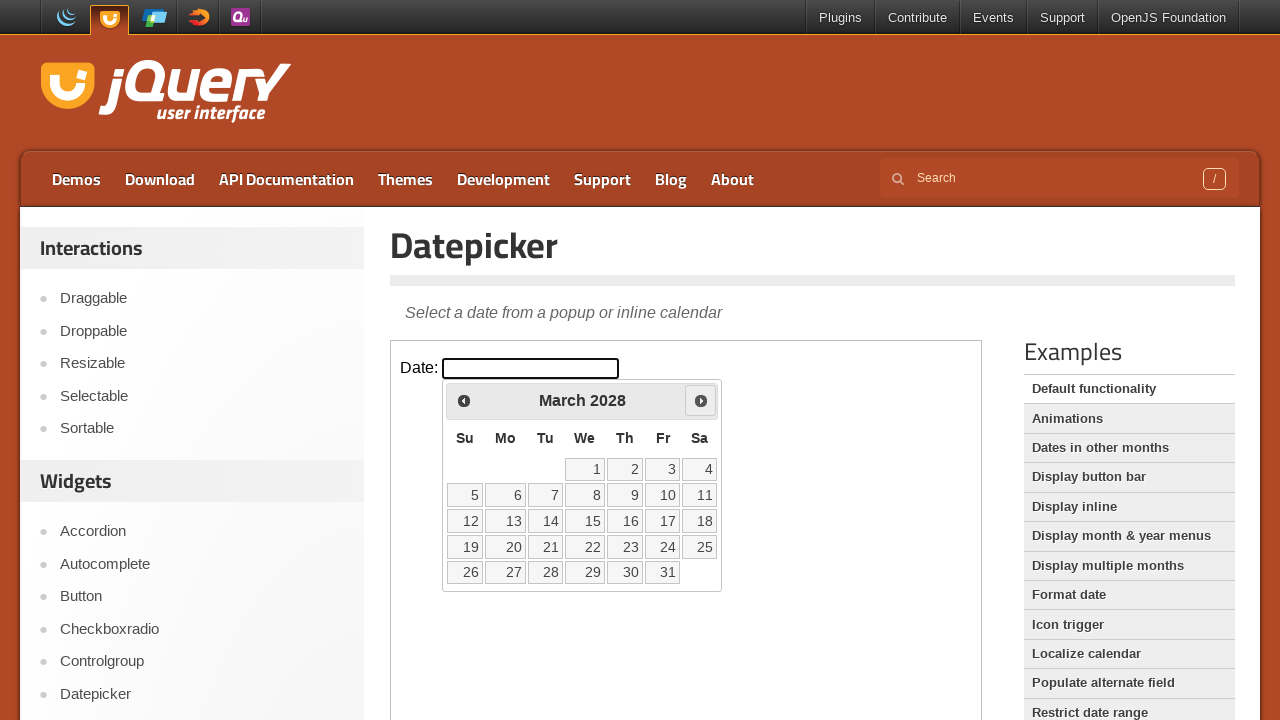

Waited 100ms for calendar to update
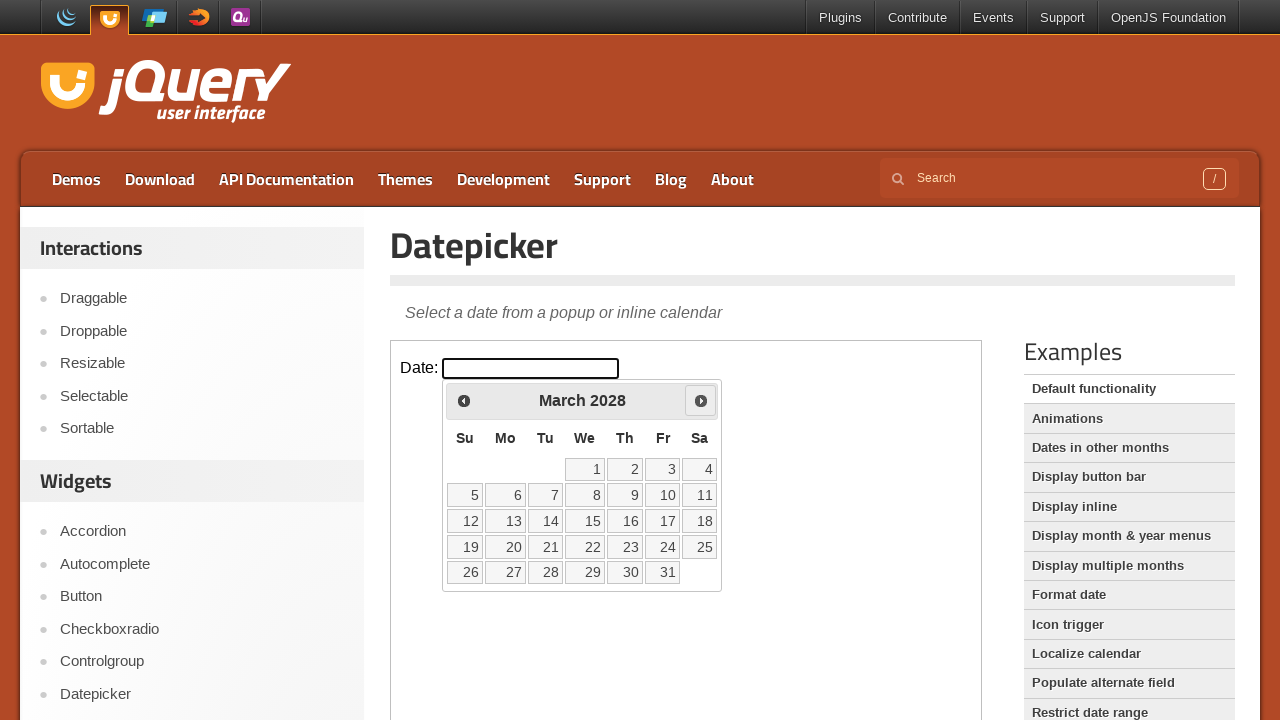

Clicked Next button to advance calendar (currently at March 2028) at (701, 400) on iframe.demo-frame >> internal:control=enter-frame >> xpath=//span[text()='Next']
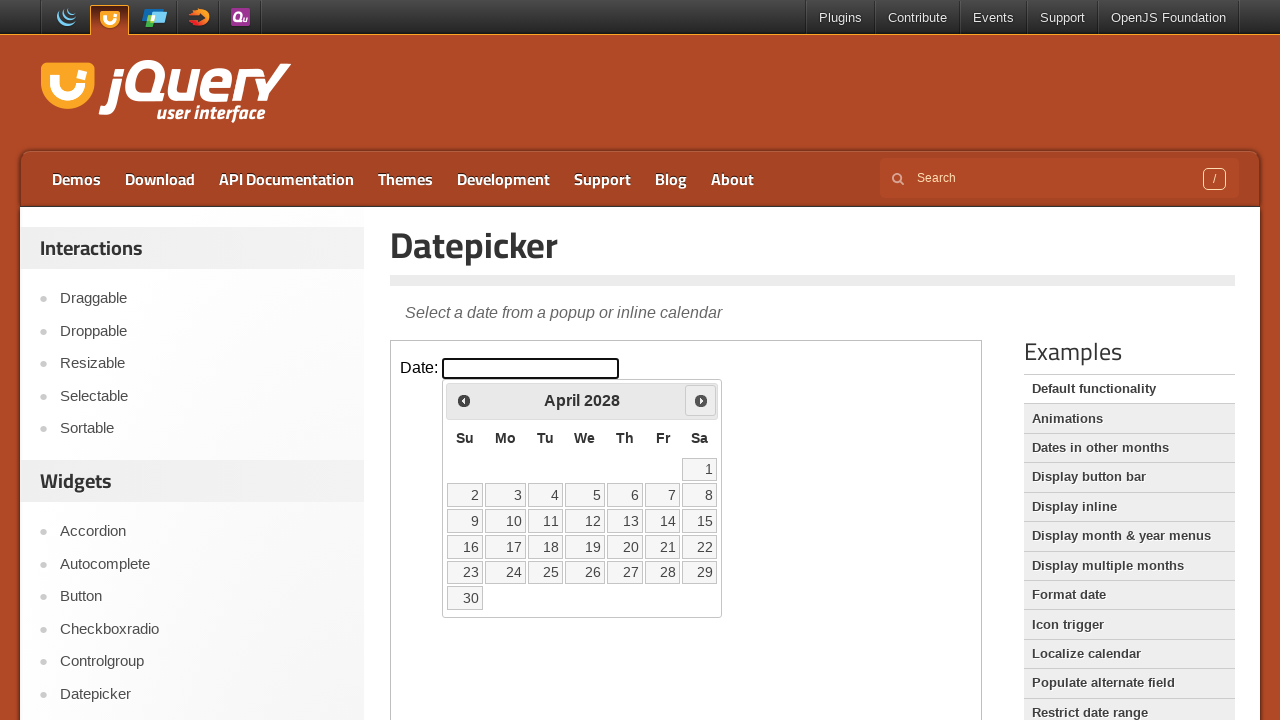

Waited 100ms for calendar to update
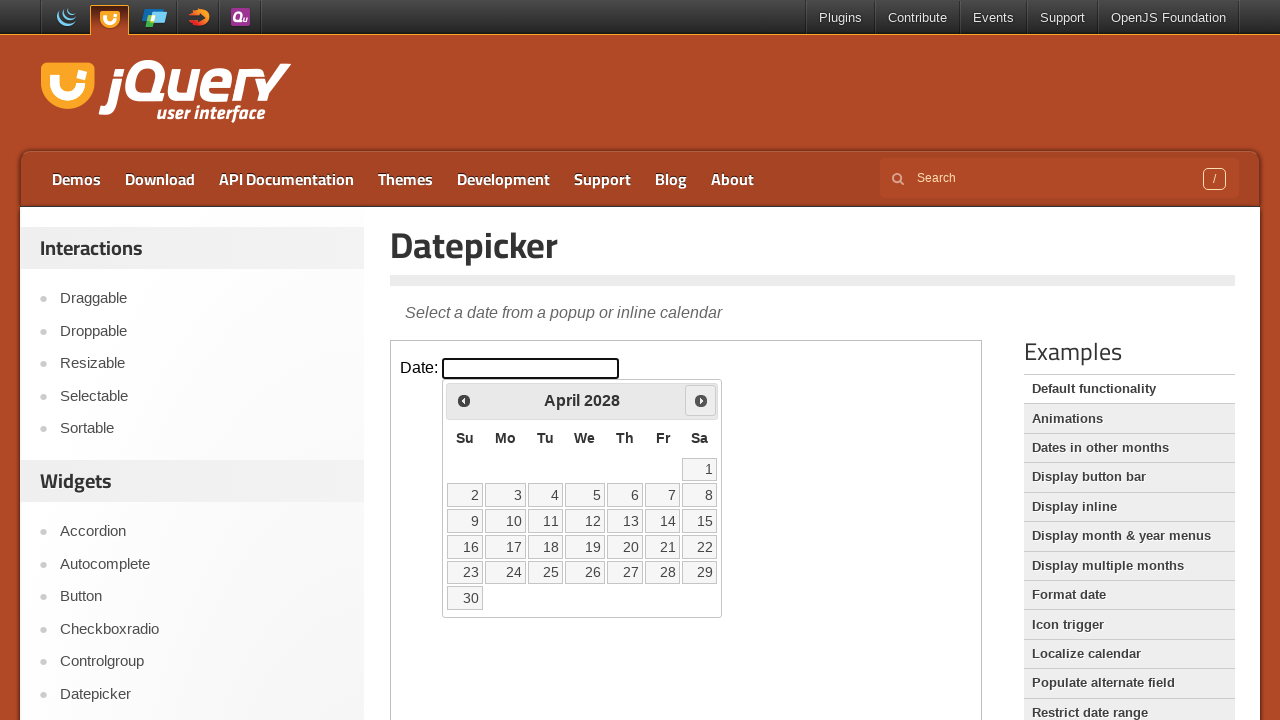

Clicked Next button to advance calendar (currently at April 2028) at (701, 400) on iframe.demo-frame >> internal:control=enter-frame >> xpath=//span[text()='Next']
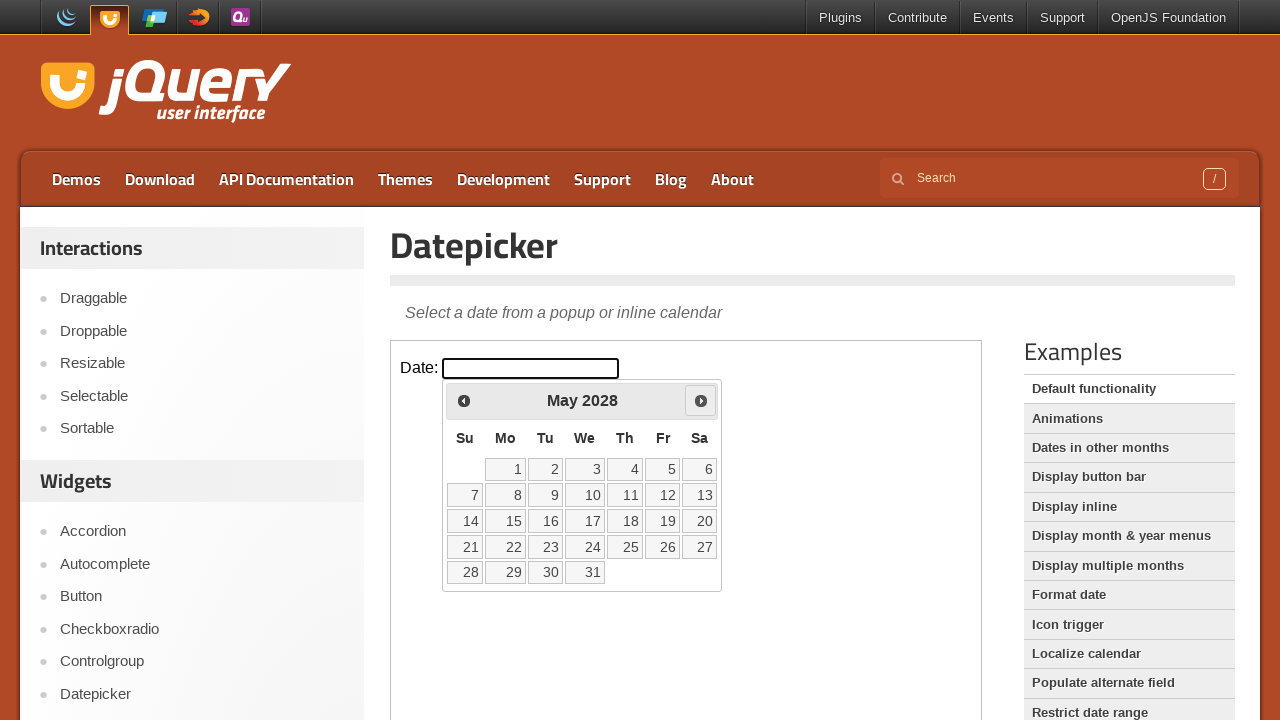

Waited 100ms for calendar to update
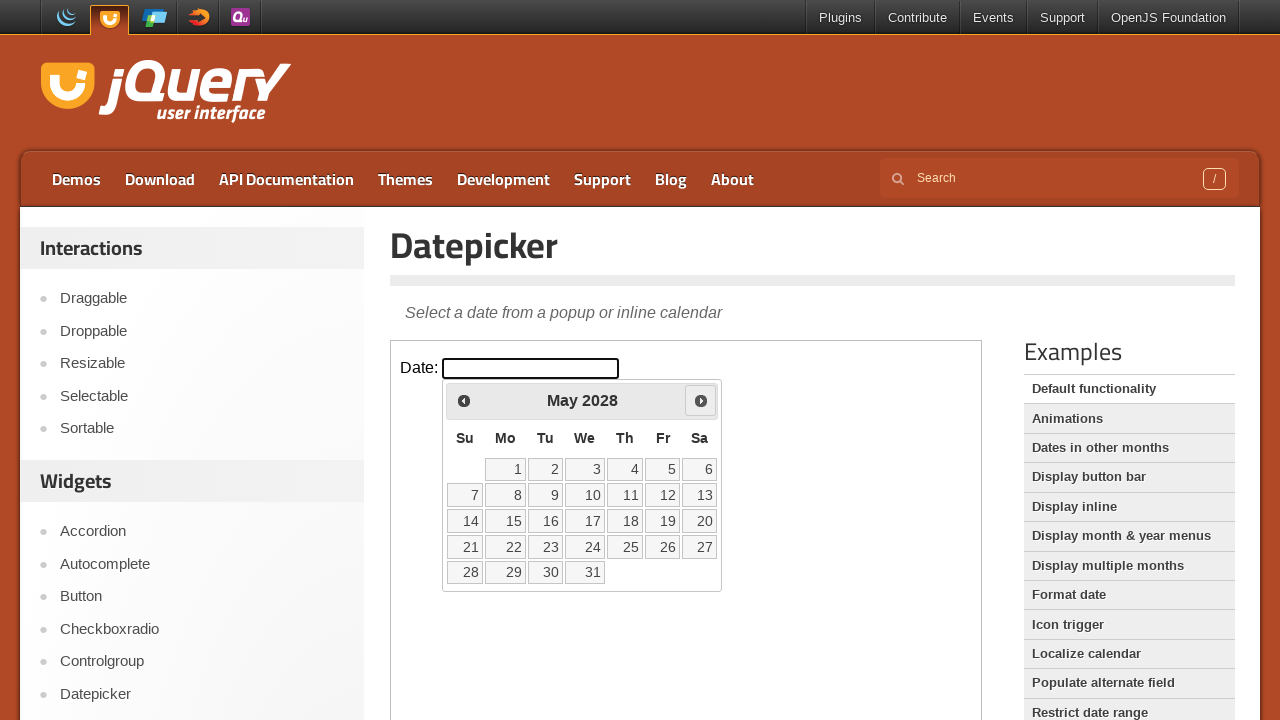

Clicked Next button to advance calendar (currently at May 2028) at (701, 400) on iframe.demo-frame >> internal:control=enter-frame >> xpath=//span[text()='Next']
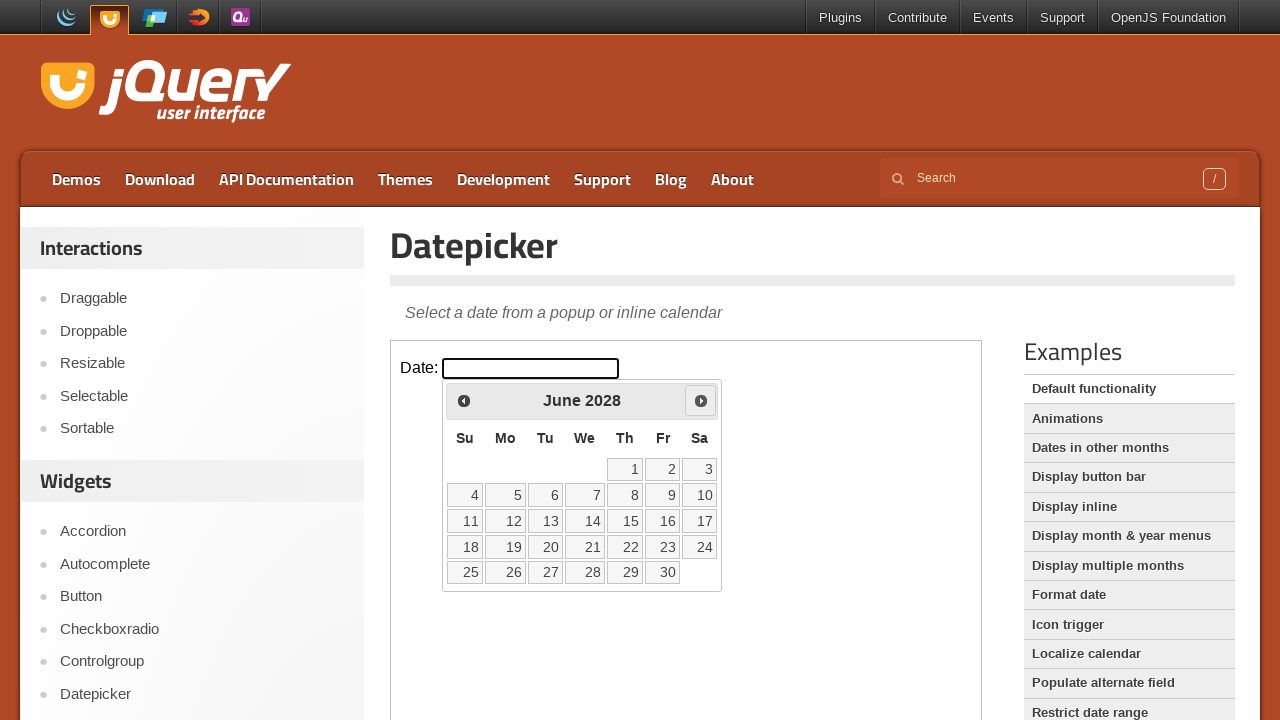

Waited 100ms for calendar to update
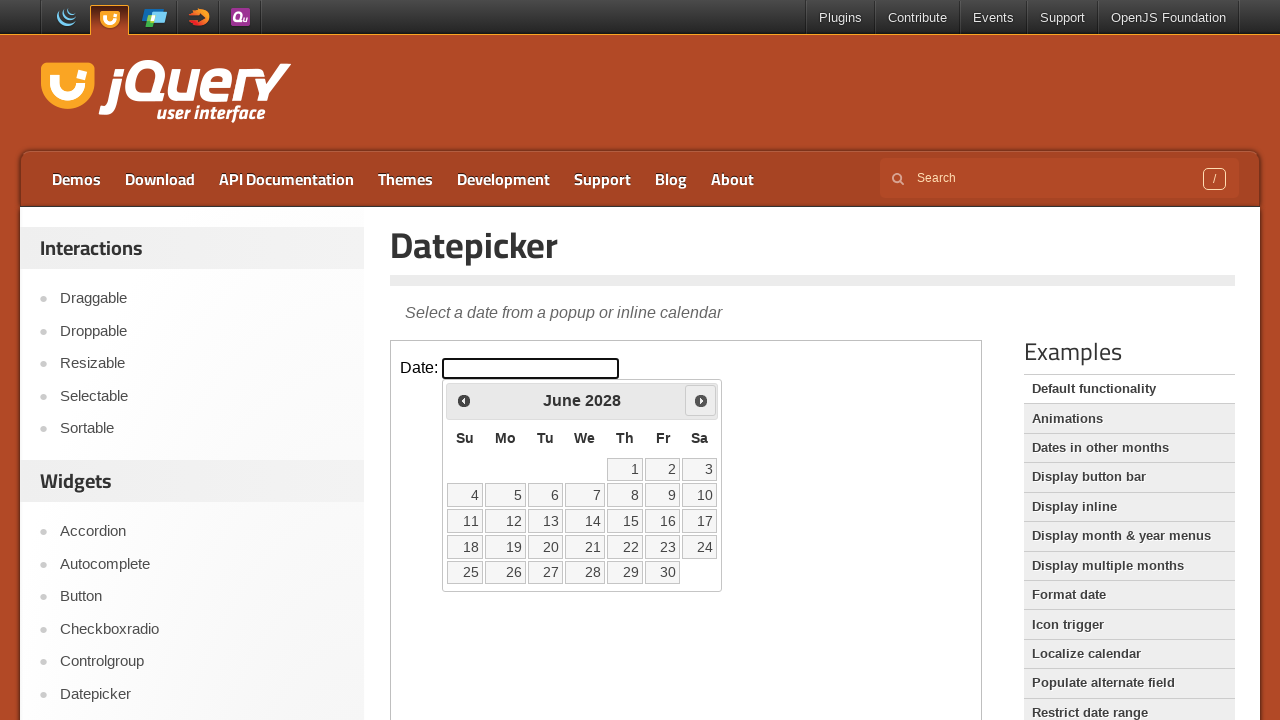

Clicked Next button to advance calendar (currently at June 2028) at (701, 400) on iframe.demo-frame >> internal:control=enter-frame >> xpath=//span[text()='Next']
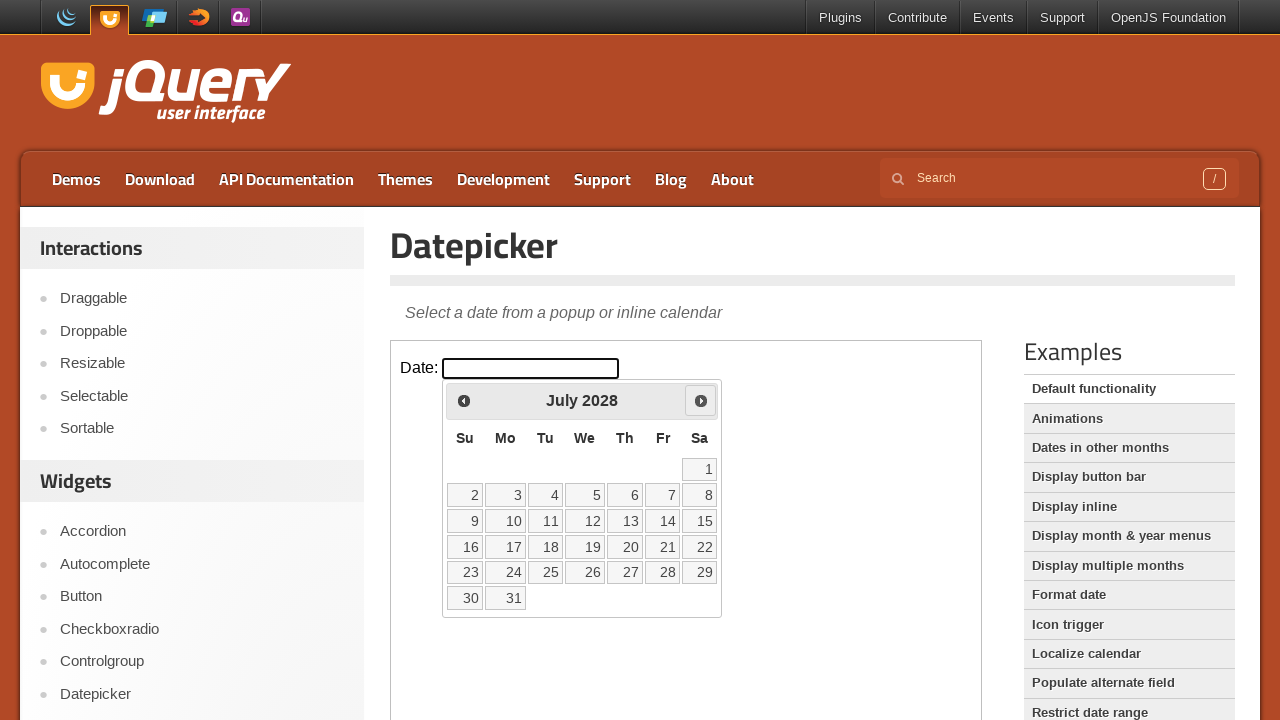

Waited 100ms for calendar to update
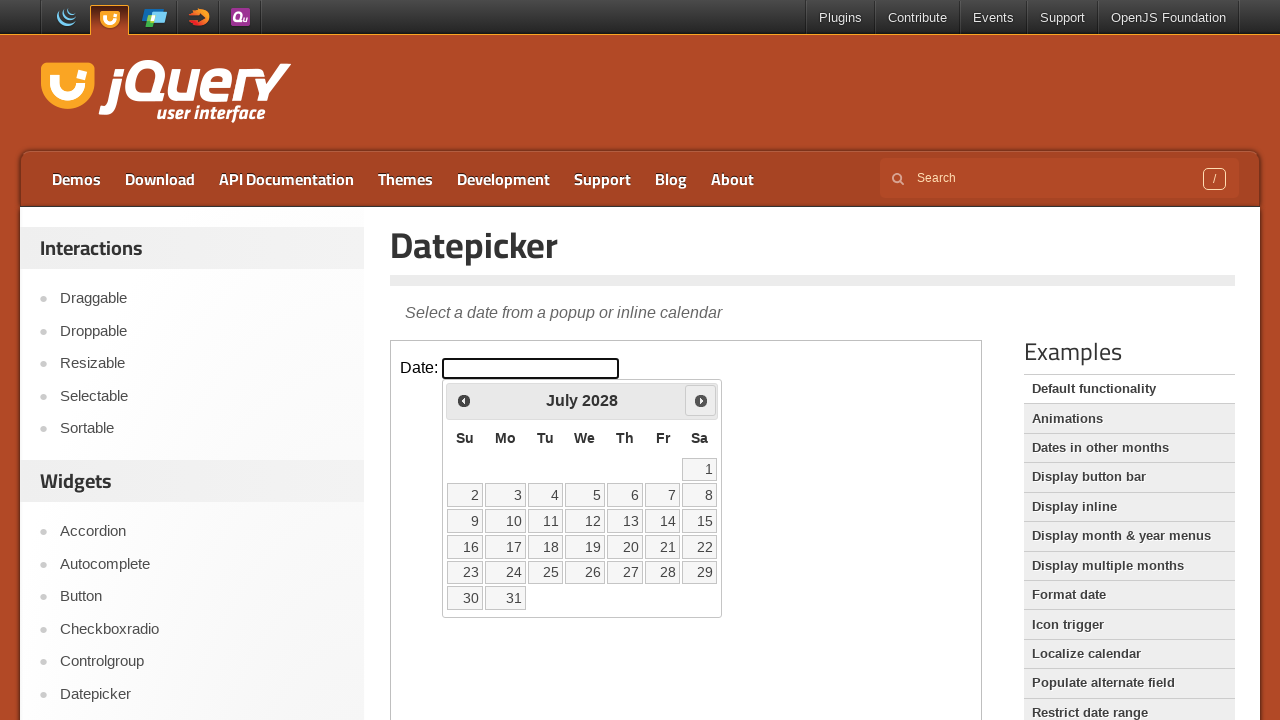

Clicked Next button to advance calendar (currently at July 2028) at (701, 400) on iframe.demo-frame >> internal:control=enter-frame >> xpath=//span[text()='Next']
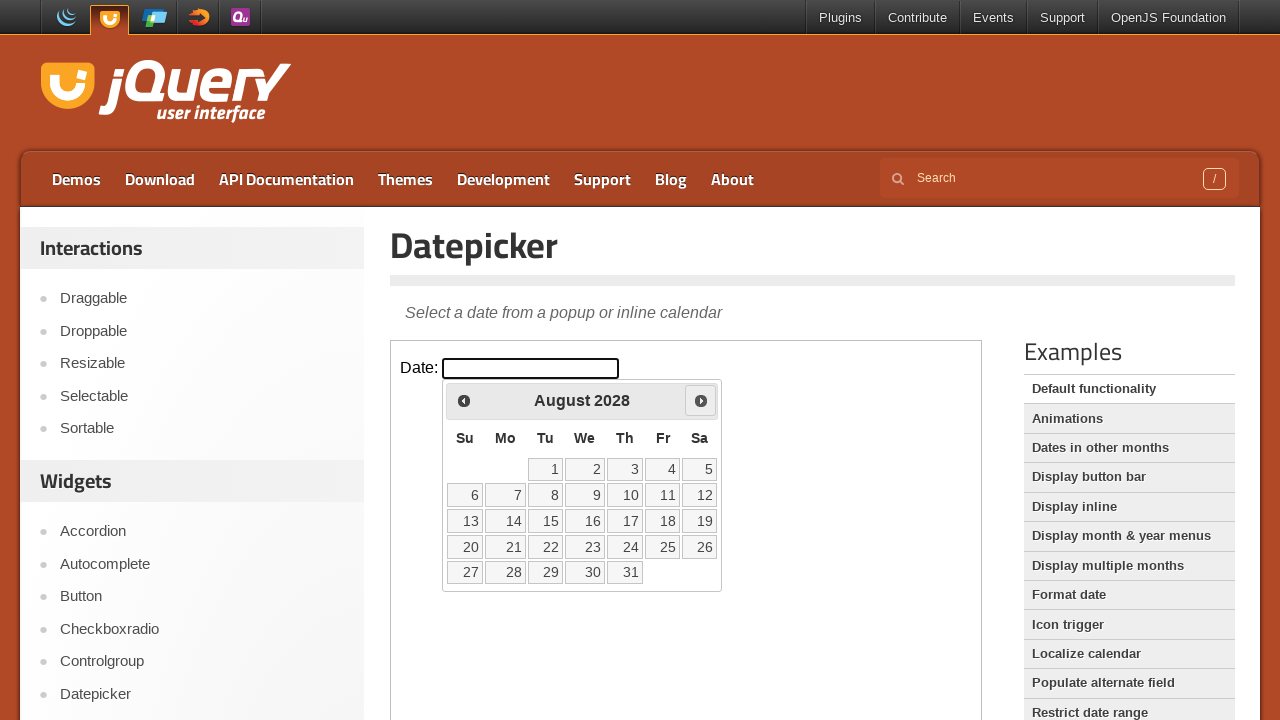

Waited 100ms for calendar to update
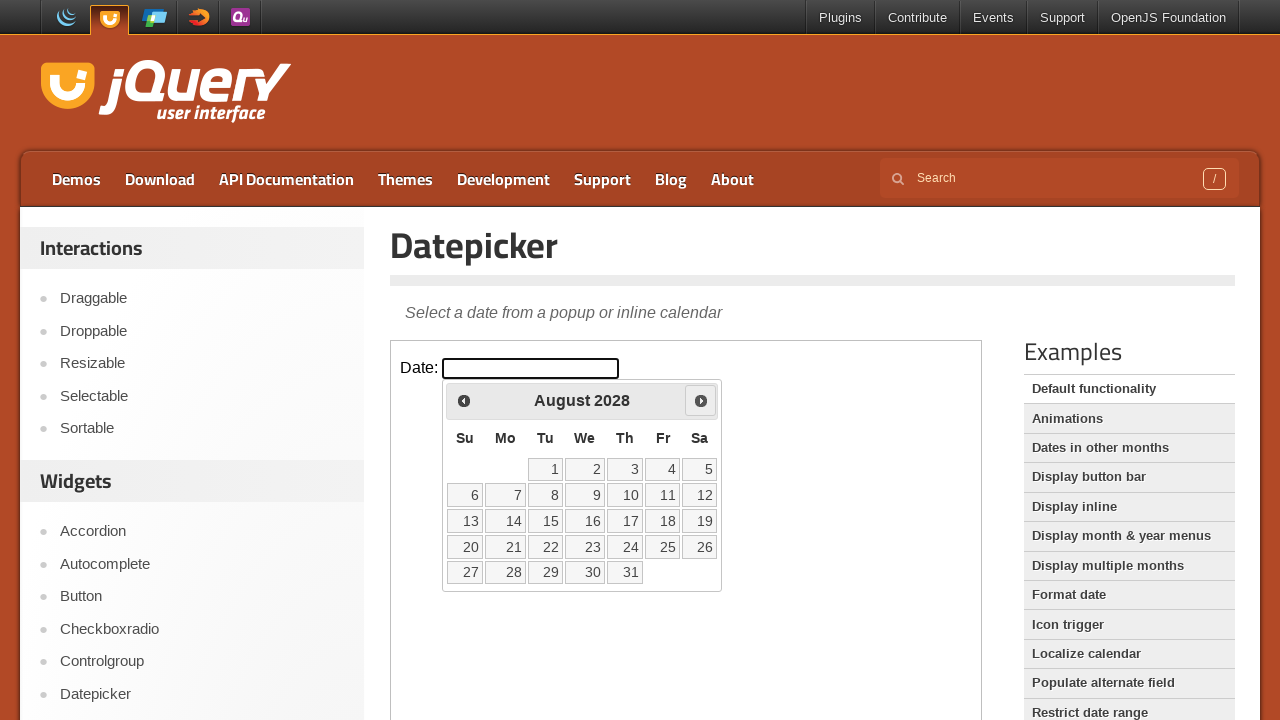

Clicked Next button to advance calendar (currently at August 2028) at (701, 400) on iframe.demo-frame >> internal:control=enter-frame >> xpath=//span[text()='Next']
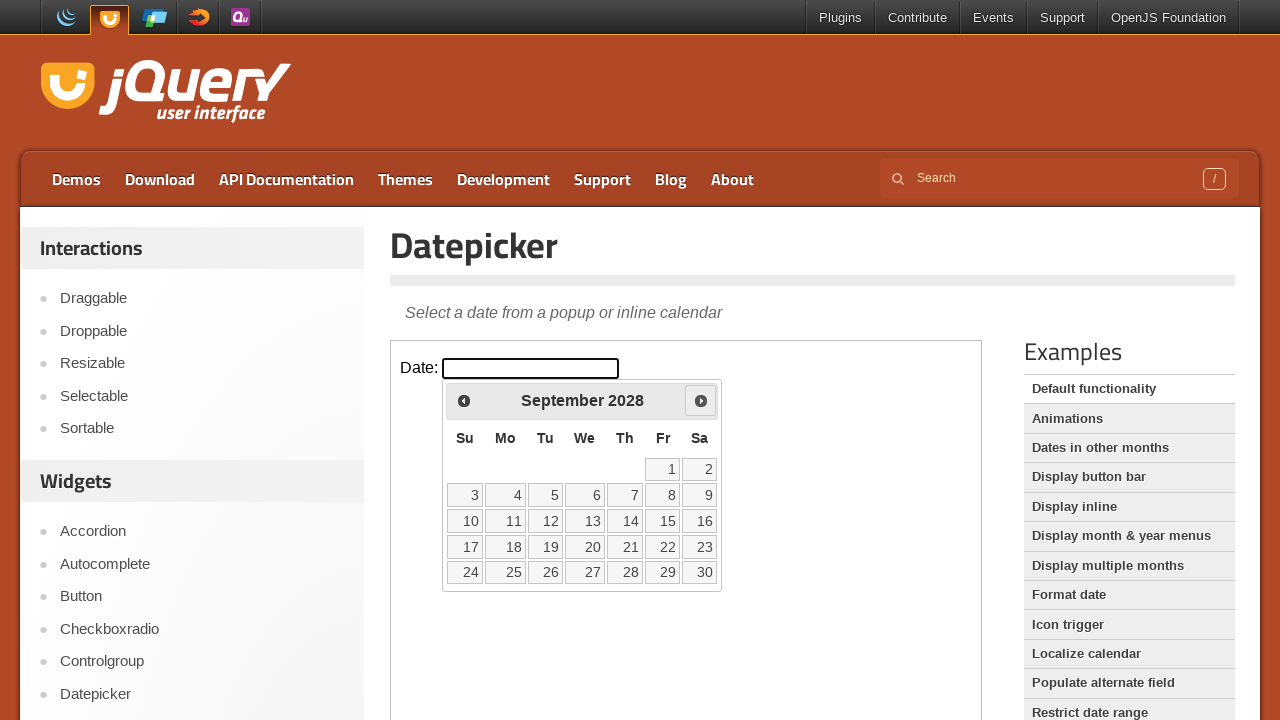

Waited 100ms for calendar to update
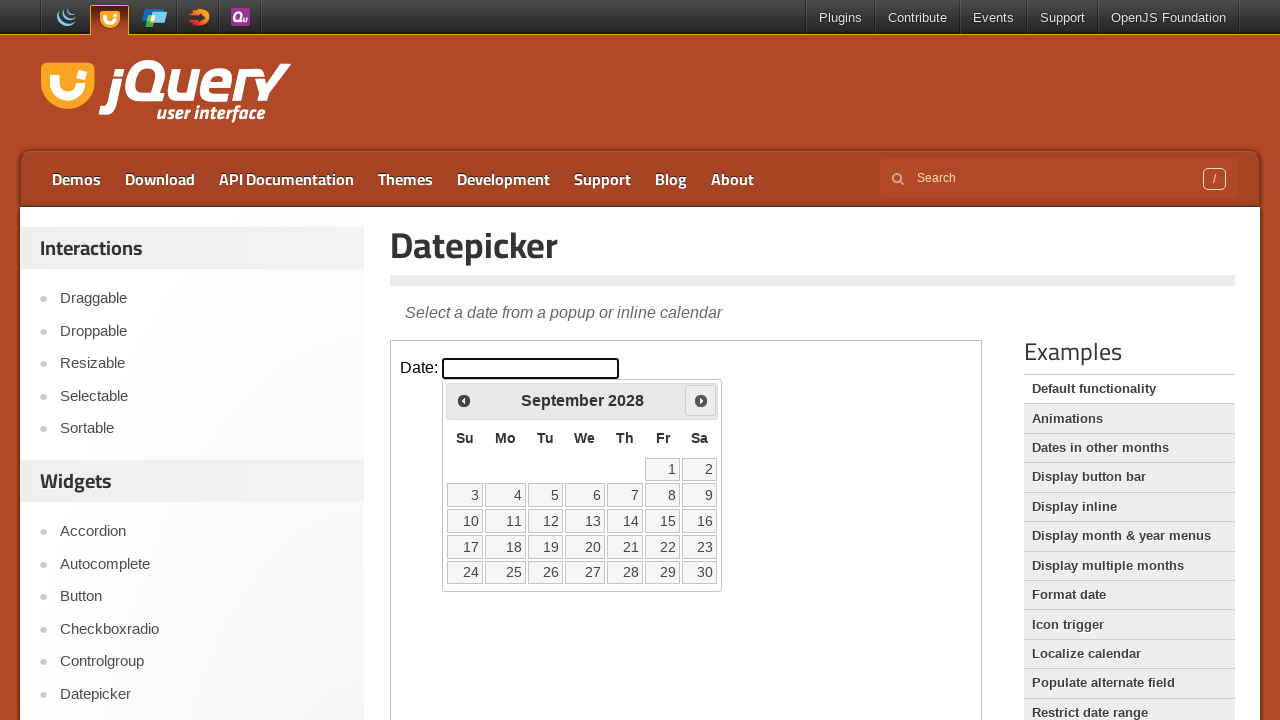

Clicked Next button to advance calendar (currently at September 2028) at (701, 400) on iframe.demo-frame >> internal:control=enter-frame >> xpath=//span[text()='Next']
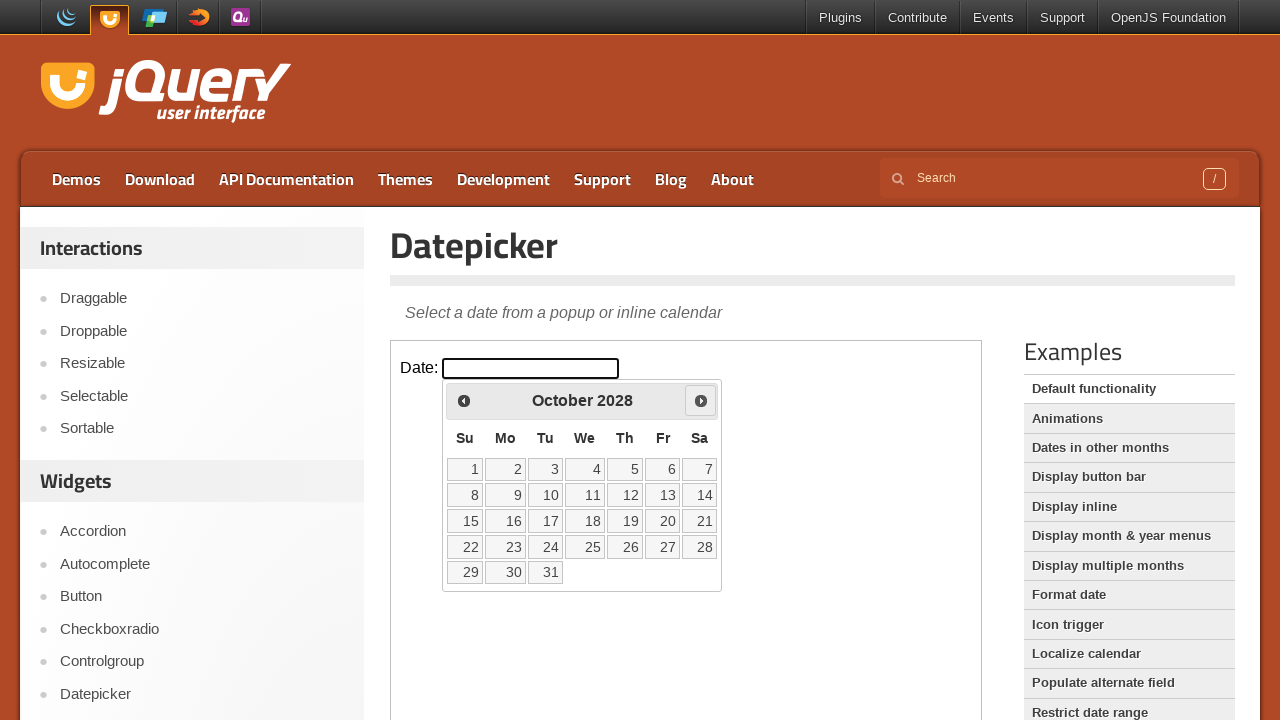

Waited 100ms for calendar to update
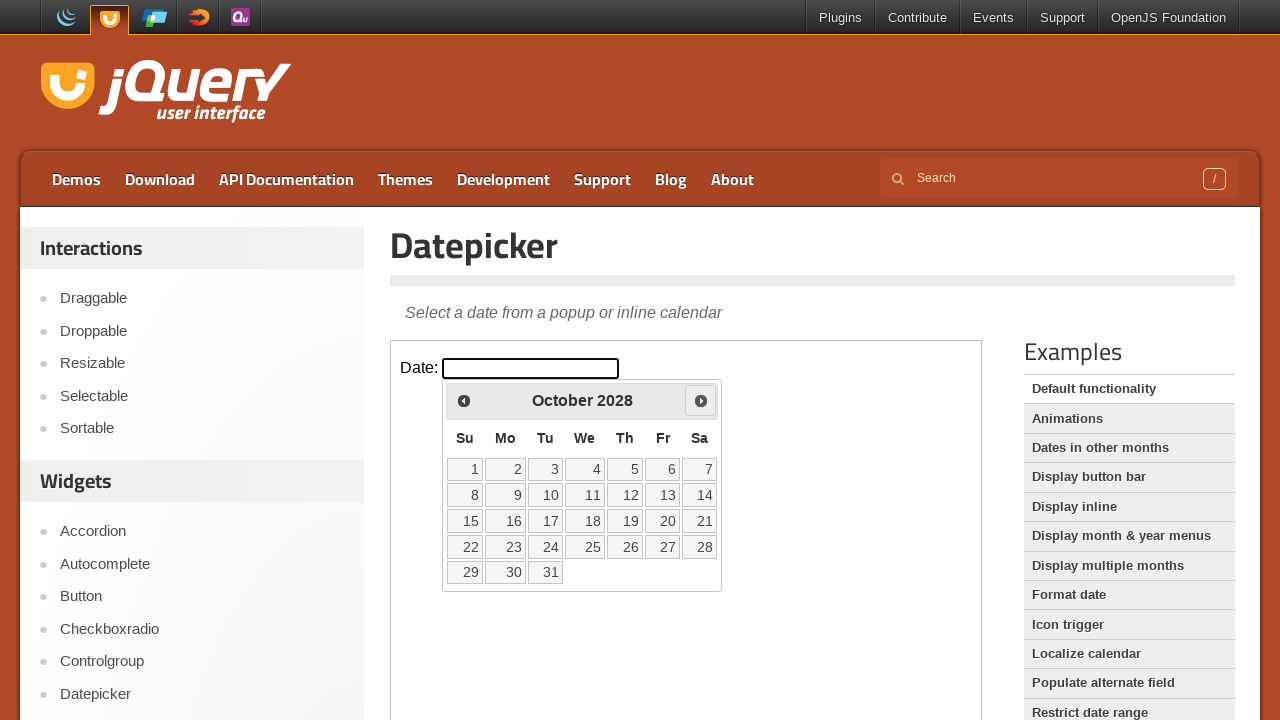

Clicked Next button to advance calendar (currently at October 2028) at (701, 400) on iframe.demo-frame >> internal:control=enter-frame >> xpath=//span[text()='Next']
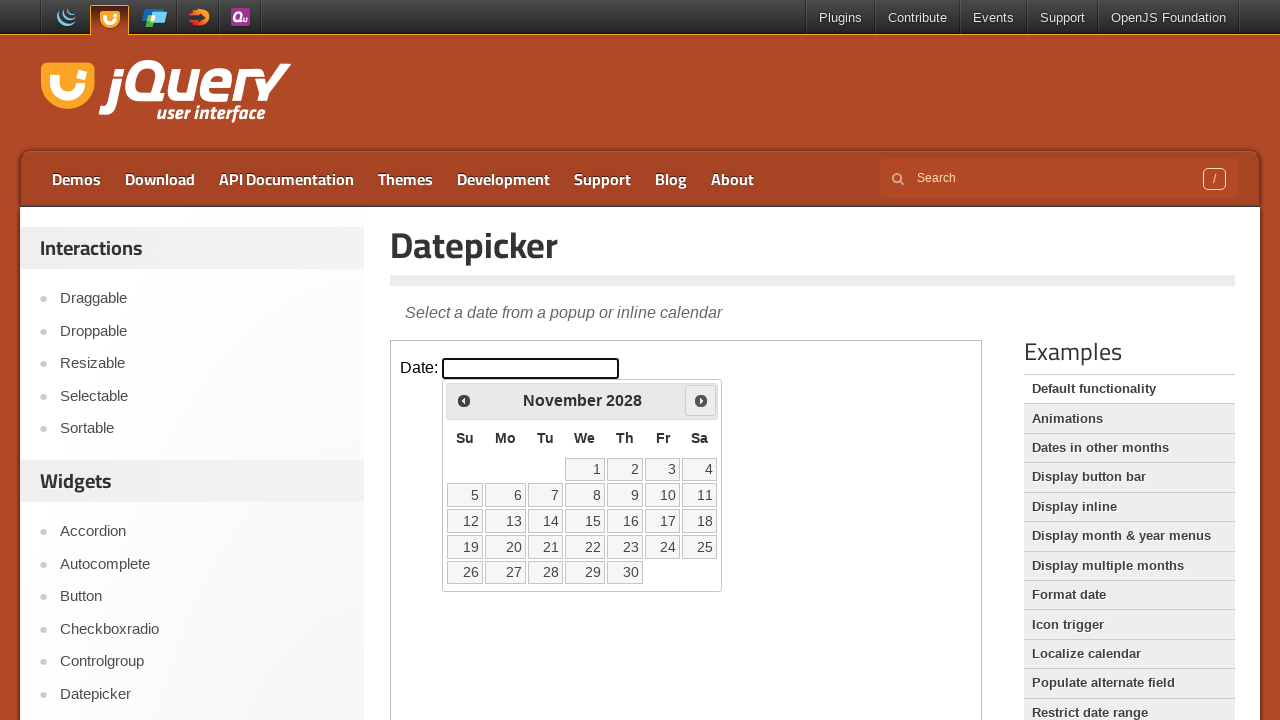

Waited 100ms for calendar to update
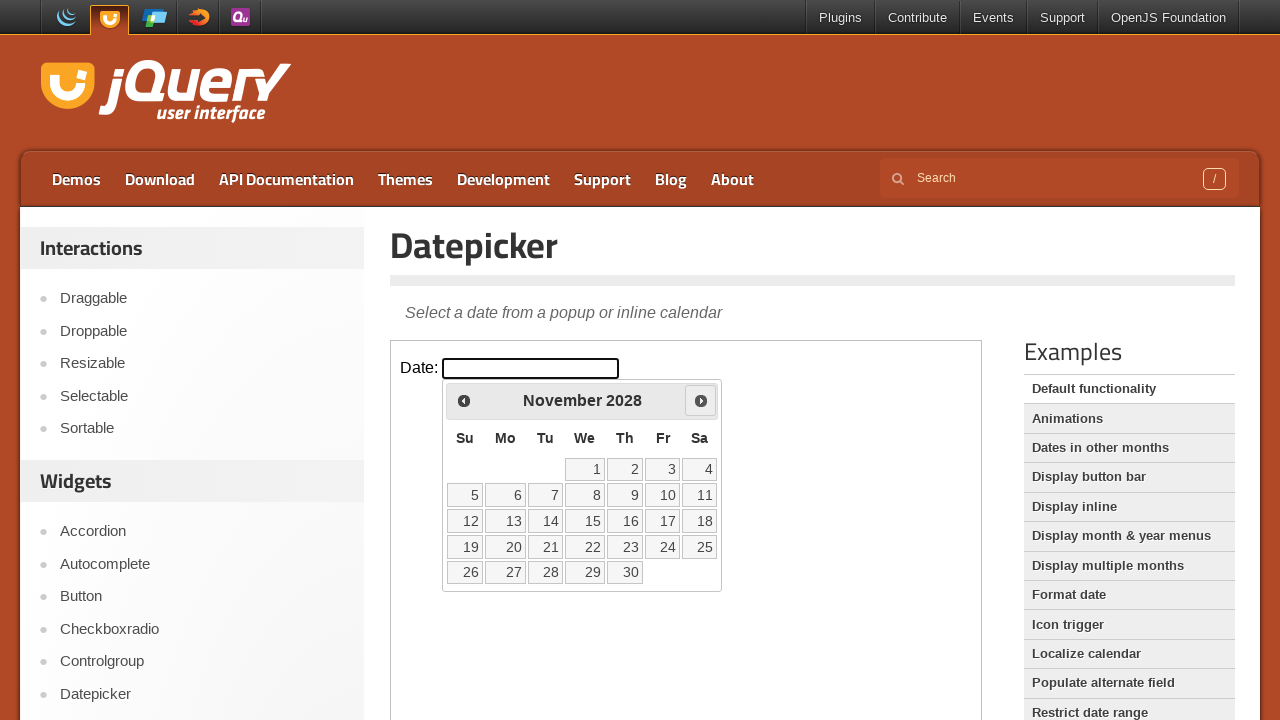

Clicked Next button to advance calendar (currently at November 2028) at (701, 400) on iframe.demo-frame >> internal:control=enter-frame >> xpath=//span[text()='Next']
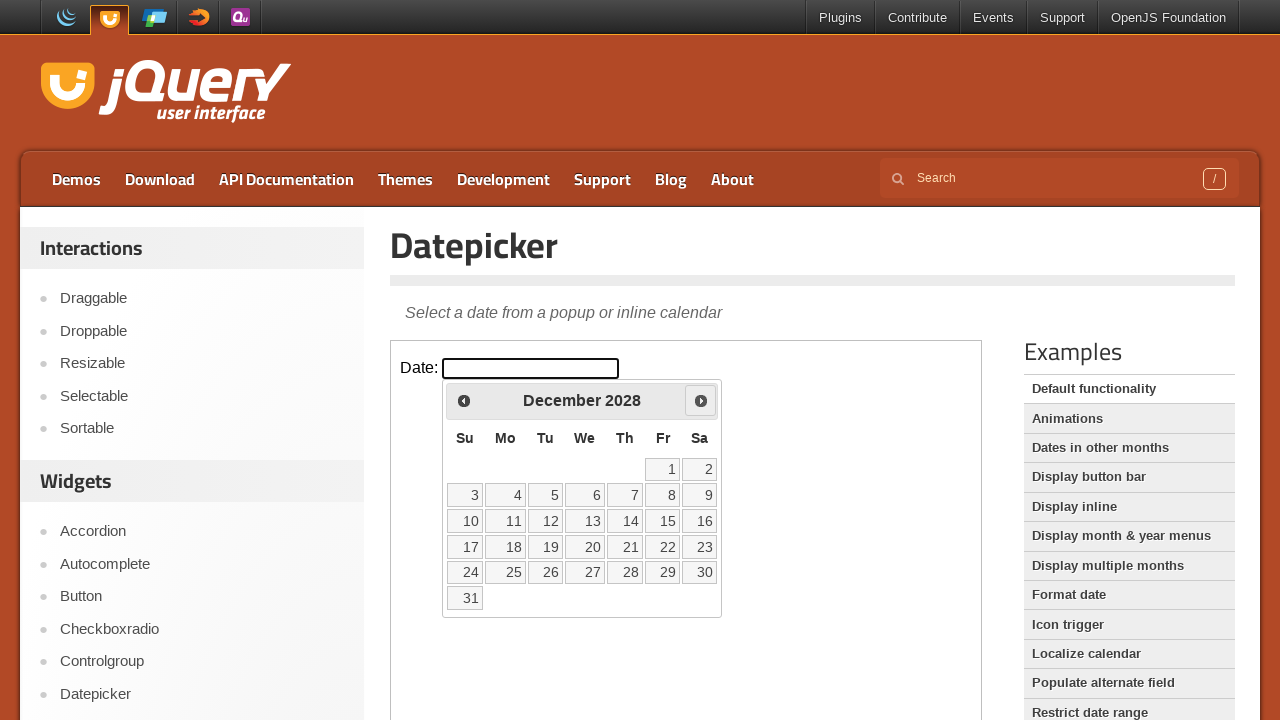

Waited 100ms for calendar to update
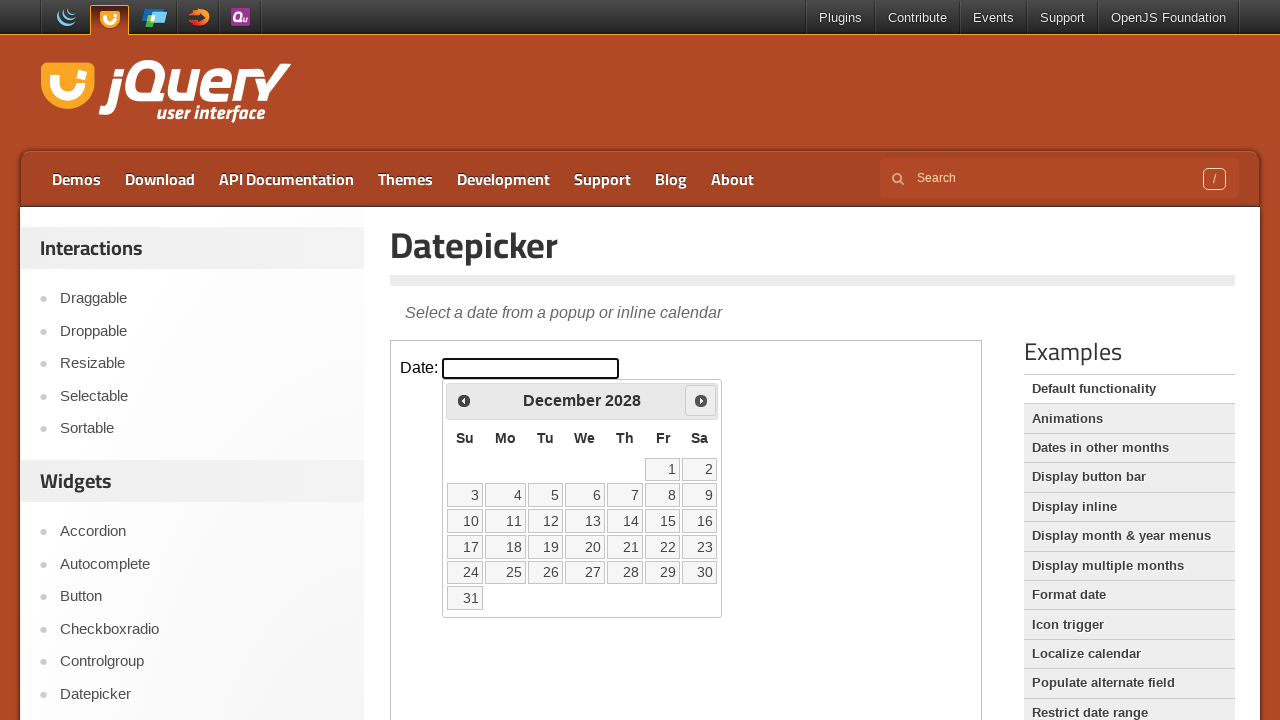

Clicked Next button to advance calendar (currently at December 2028) at (701, 400) on iframe.demo-frame >> internal:control=enter-frame >> xpath=//span[text()='Next']
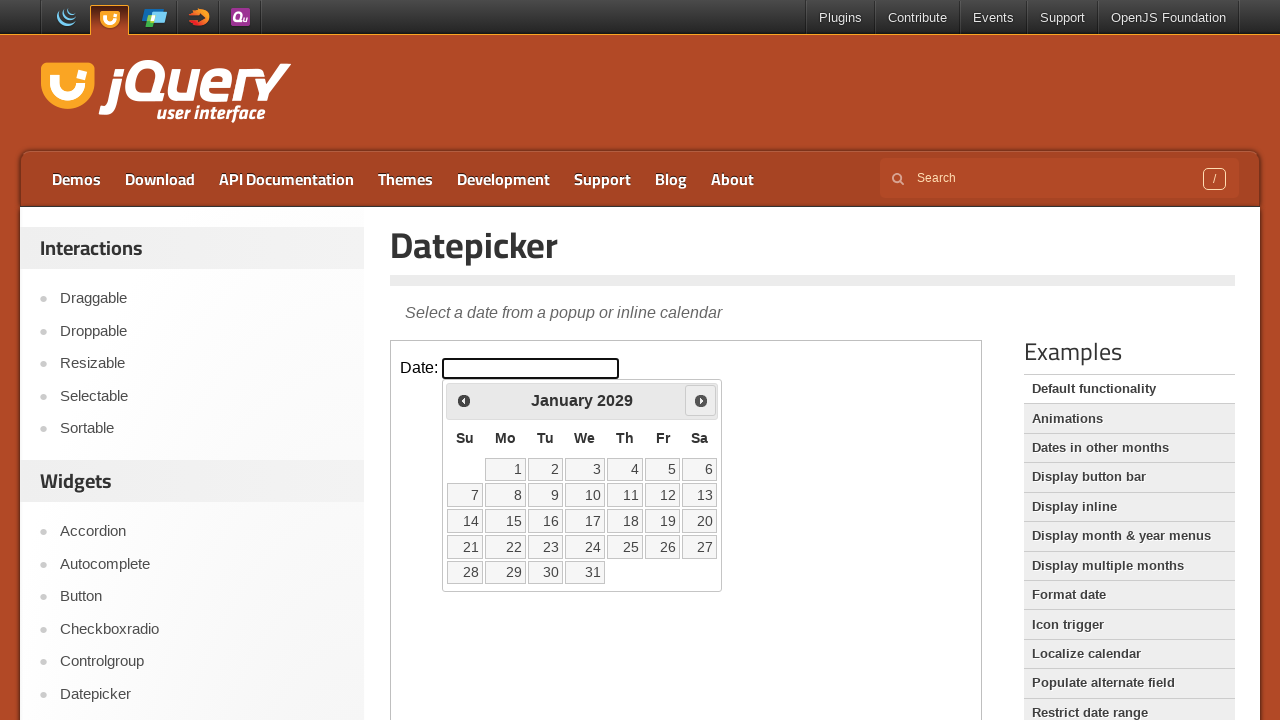

Waited 100ms for calendar to update
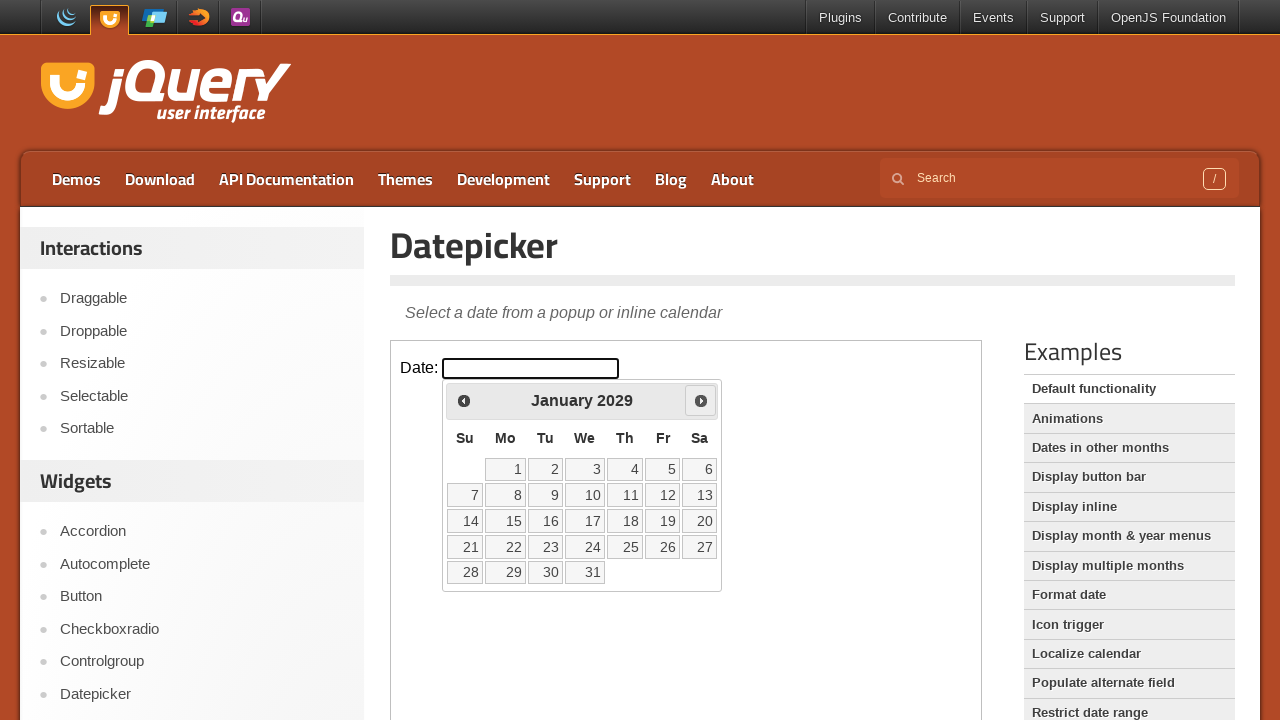

Clicked Next button to advance calendar (currently at January 2029) at (701, 400) on iframe.demo-frame >> internal:control=enter-frame >> xpath=//span[text()='Next']
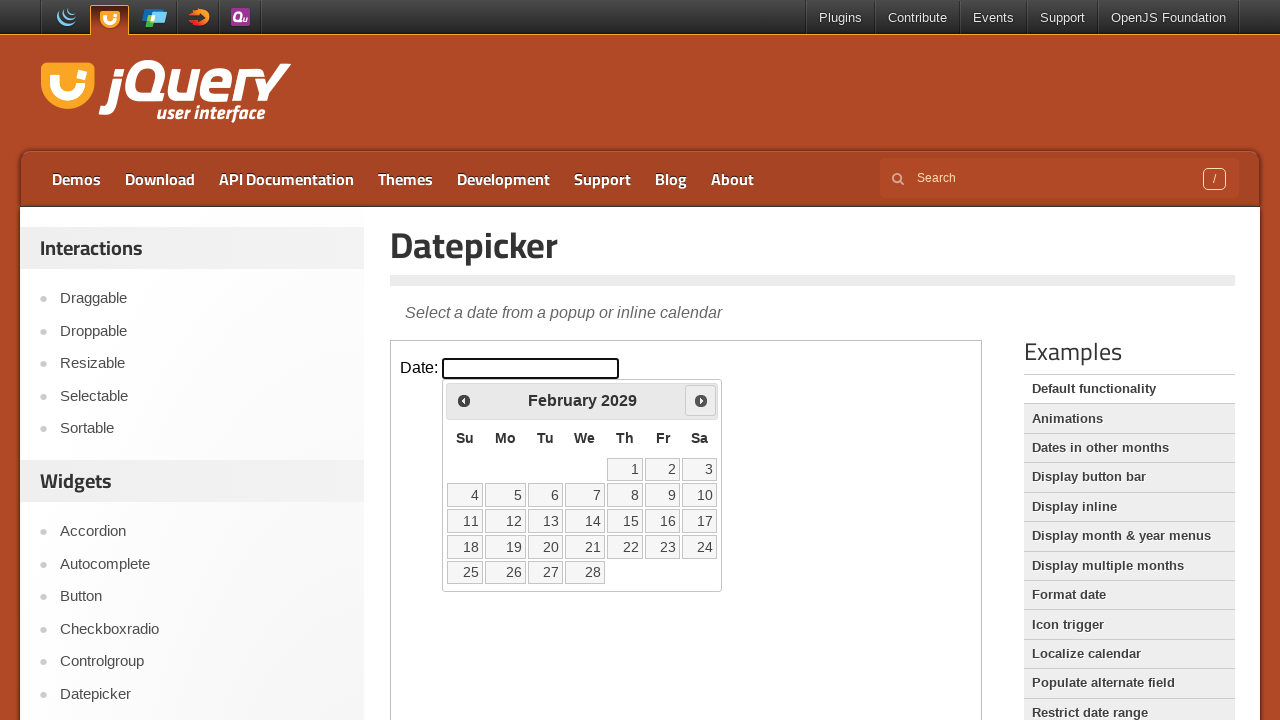

Waited 100ms for calendar to update
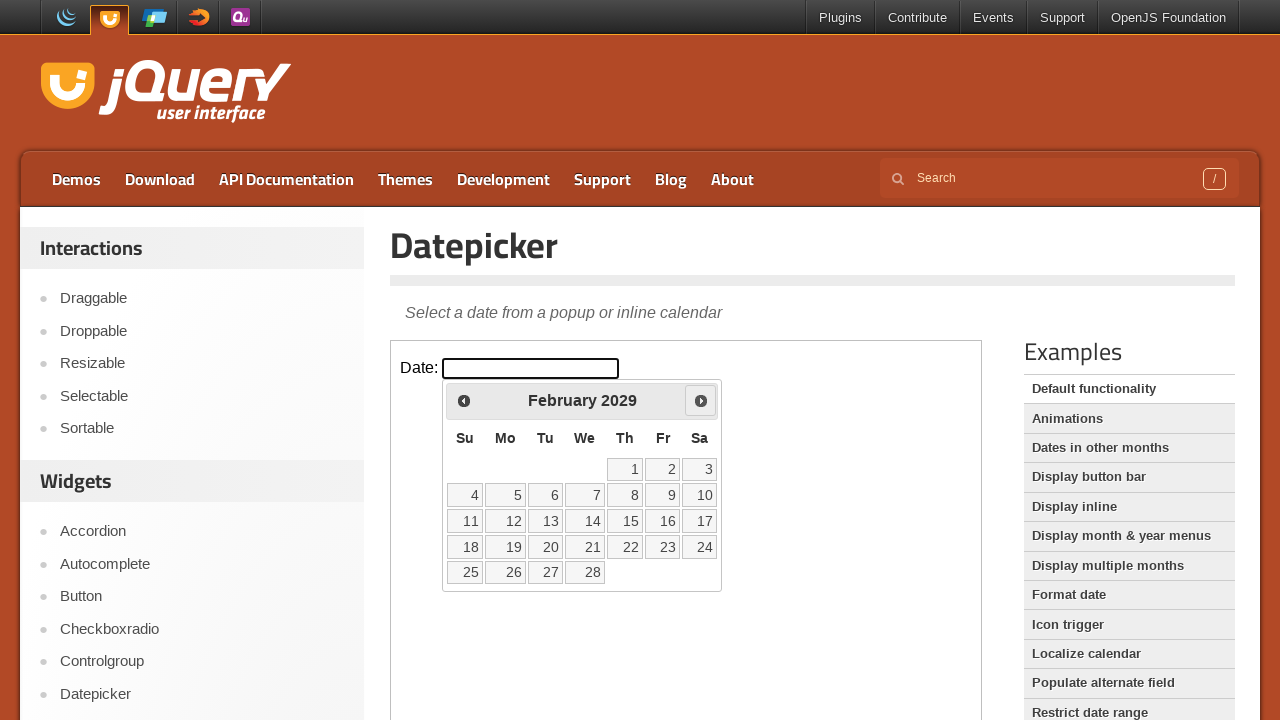

Clicked Next button to advance calendar (currently at February 2029) at (701, 400) on iframe.demo-frame >> internal:control=enter-frame >> xpath=//span[text()='Next']
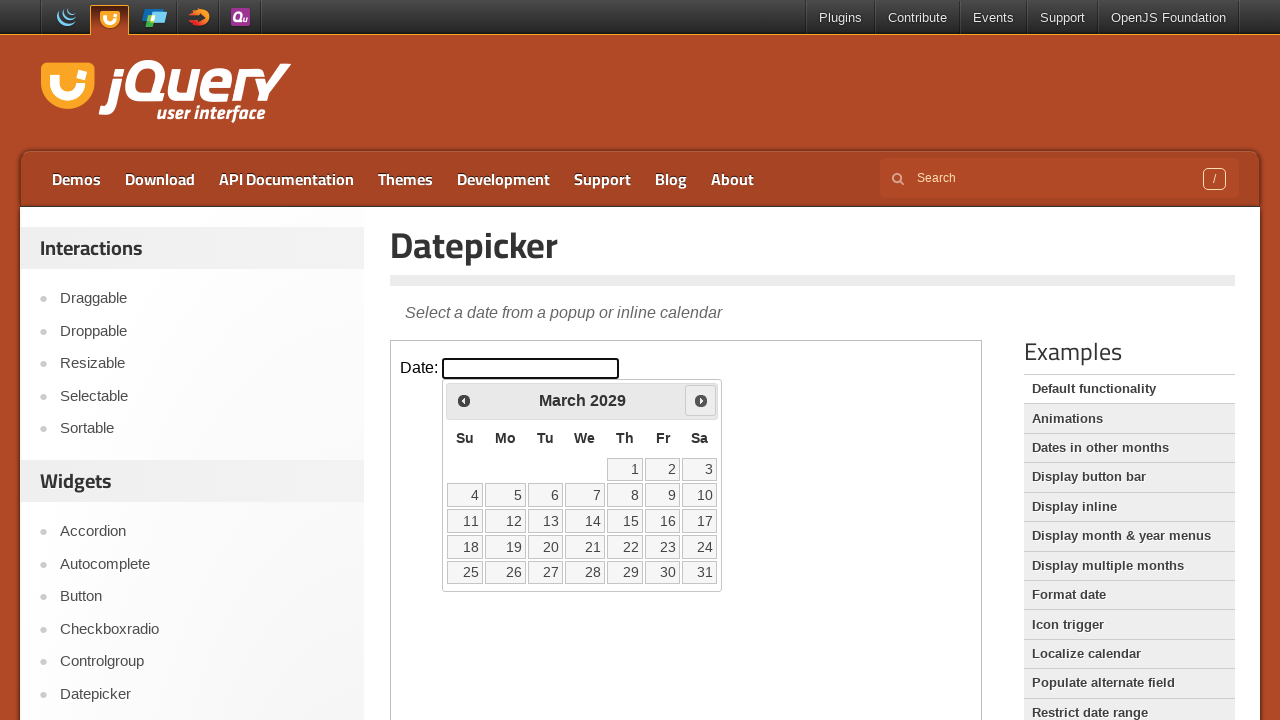

Waited 100ms for calendar to update
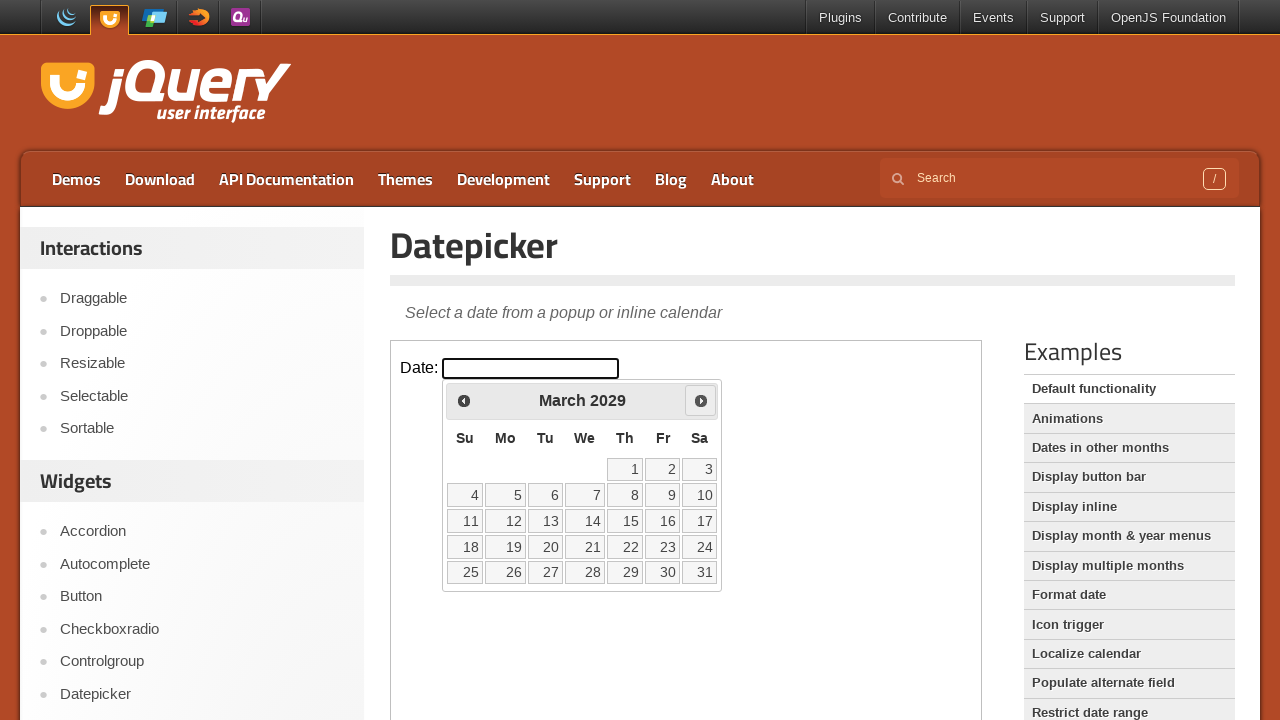

Clicked Next button to advance calendar (currently at March 2029) at (701, 400) on iframe.demo-frame >> internal:control=enter-frame >> xpath=//span[text()='Next']
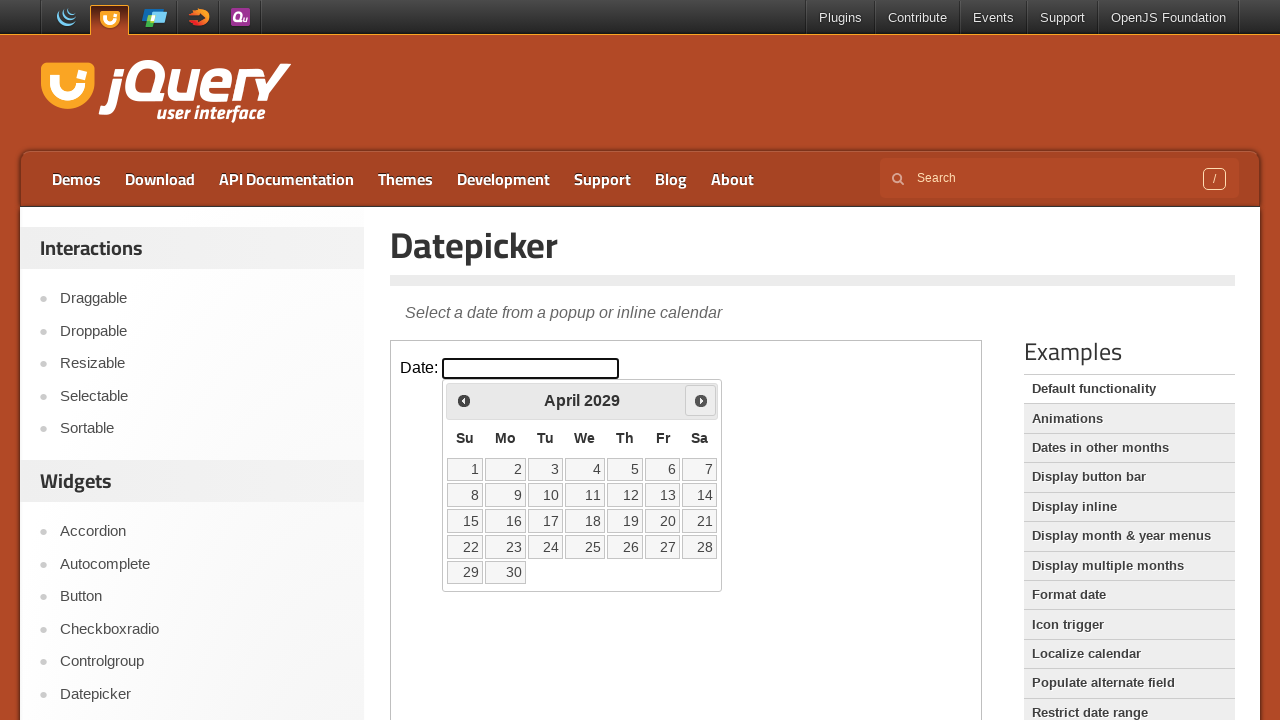

Waited 100ms for calendar to update
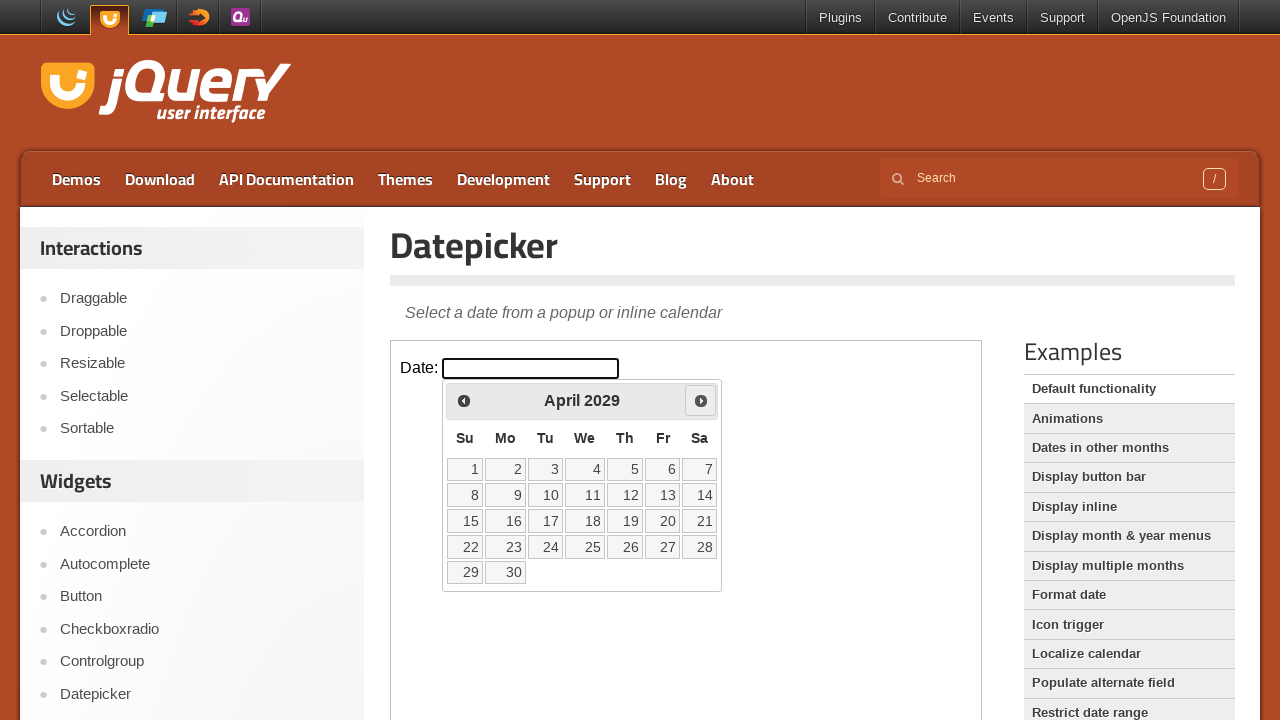

Clicked Next button to advance calendar (currently at April 2029) at (701, 400) on iframe.demo-frame >> internal:control=enter-frame >> xpath=//span[text()='Next']
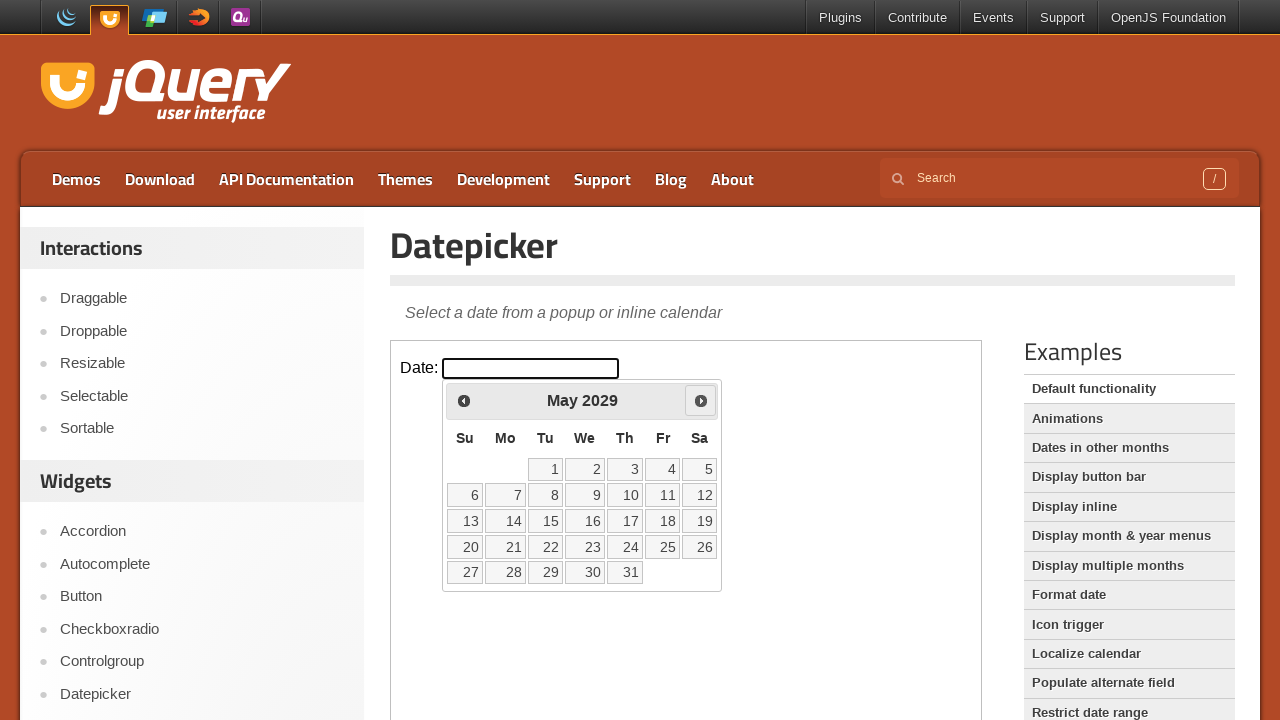

Waited 100ms for calendar to update
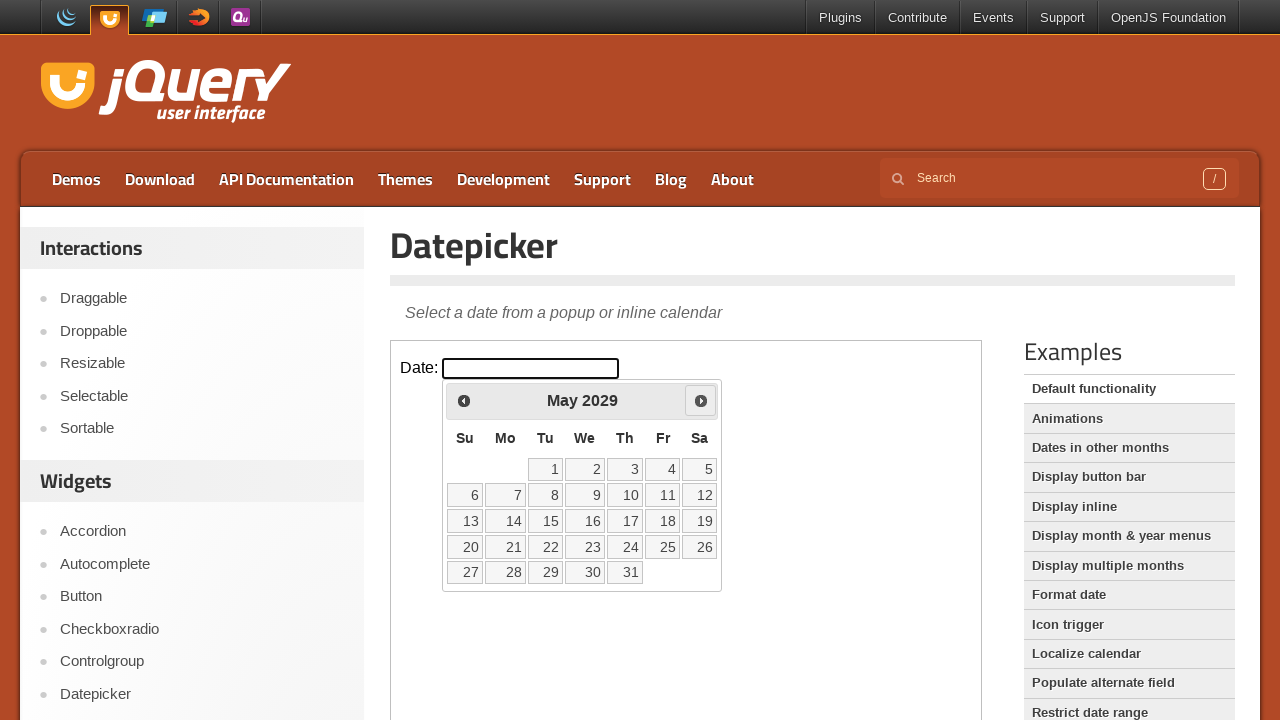

Clicked Next button to advance calendar (currently at May 2029) at (701, 400) on iframe.demo-frame >> internal:control=enter-frame >> xpath=//span[text()='Next']
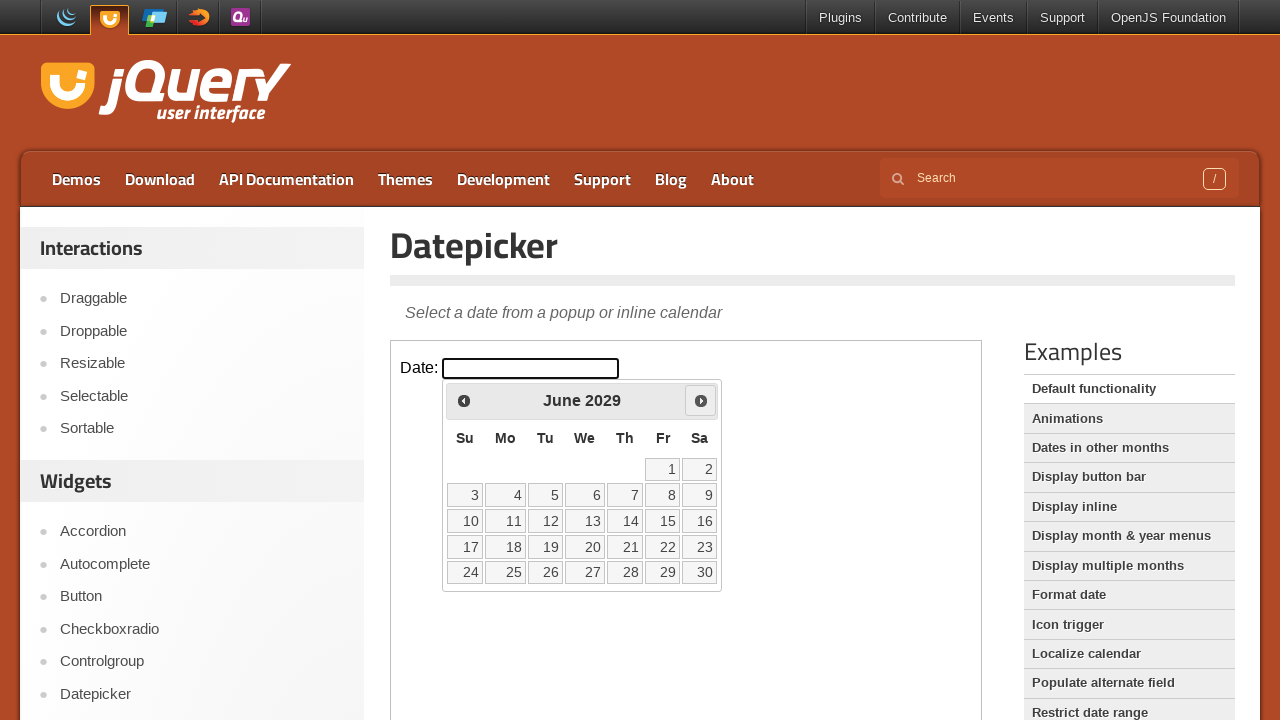

Waited 100ms for calendar to update
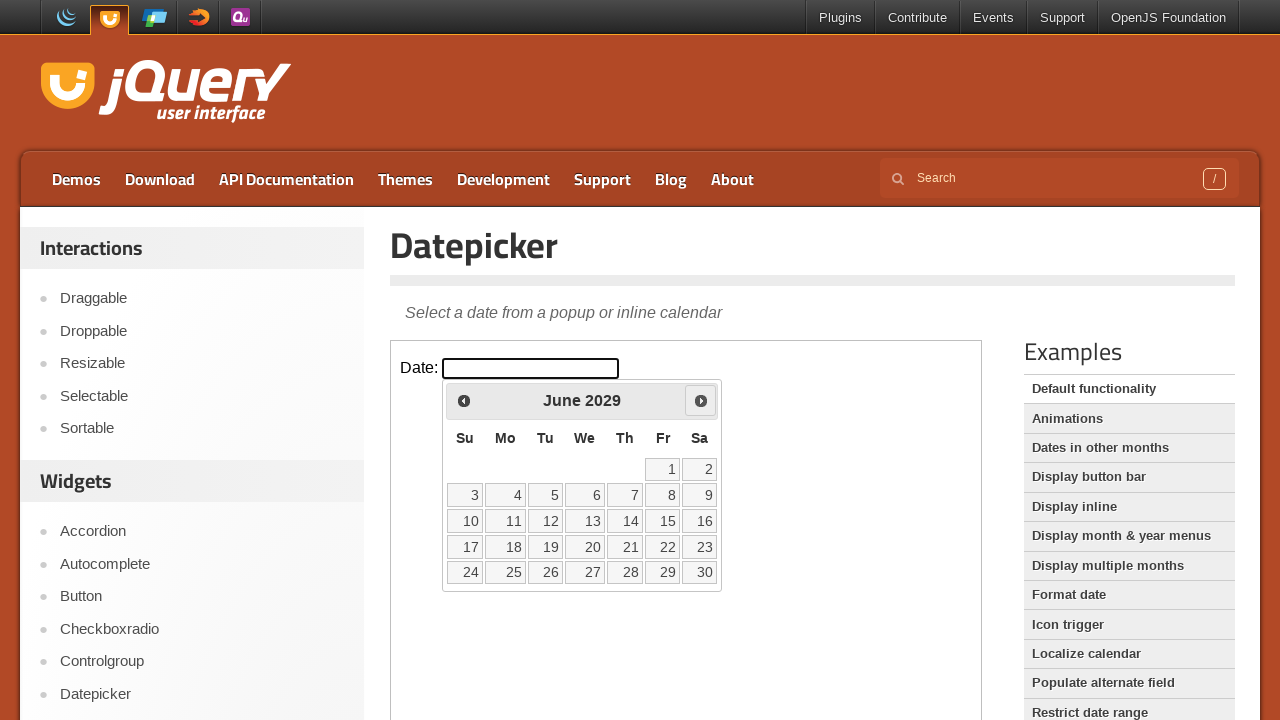

Clicked Next button to advance calendar (currently at June 2029) at (701, 400) on iframe.demo-frame >> internal:control=enter-frame >> xpath=//span[text()='Next']
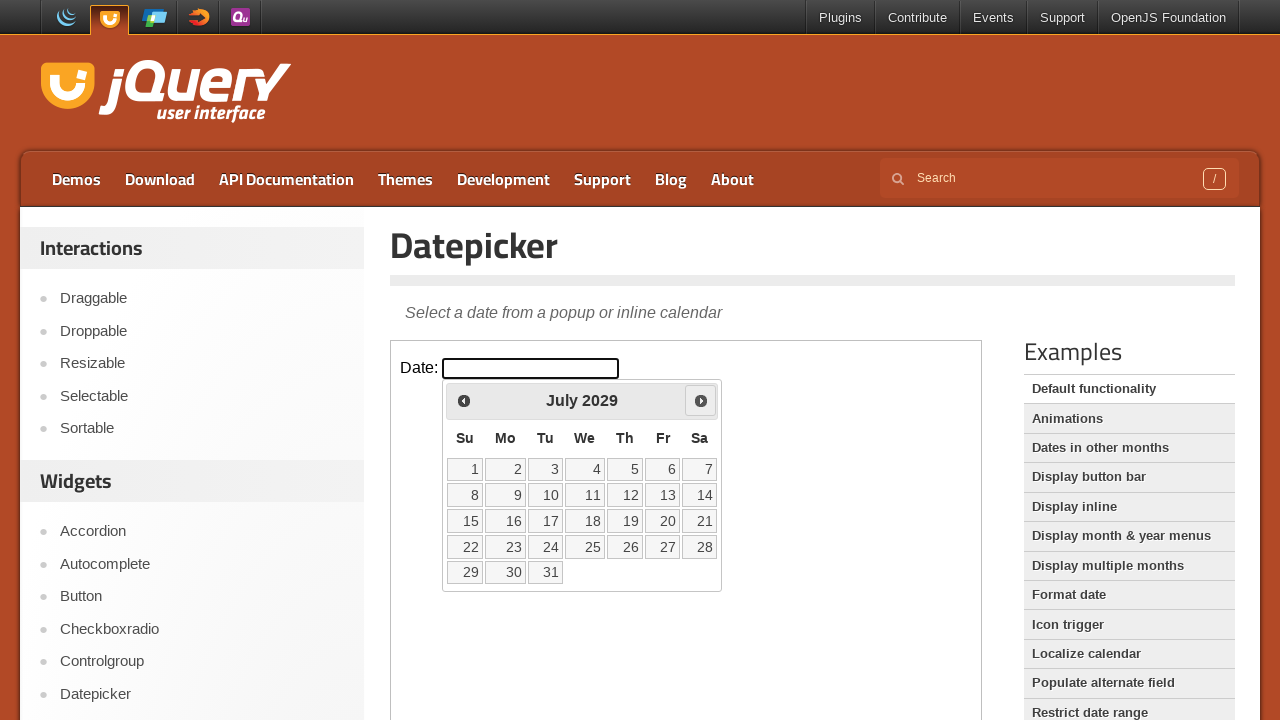

Waited 100ms for calendar to update
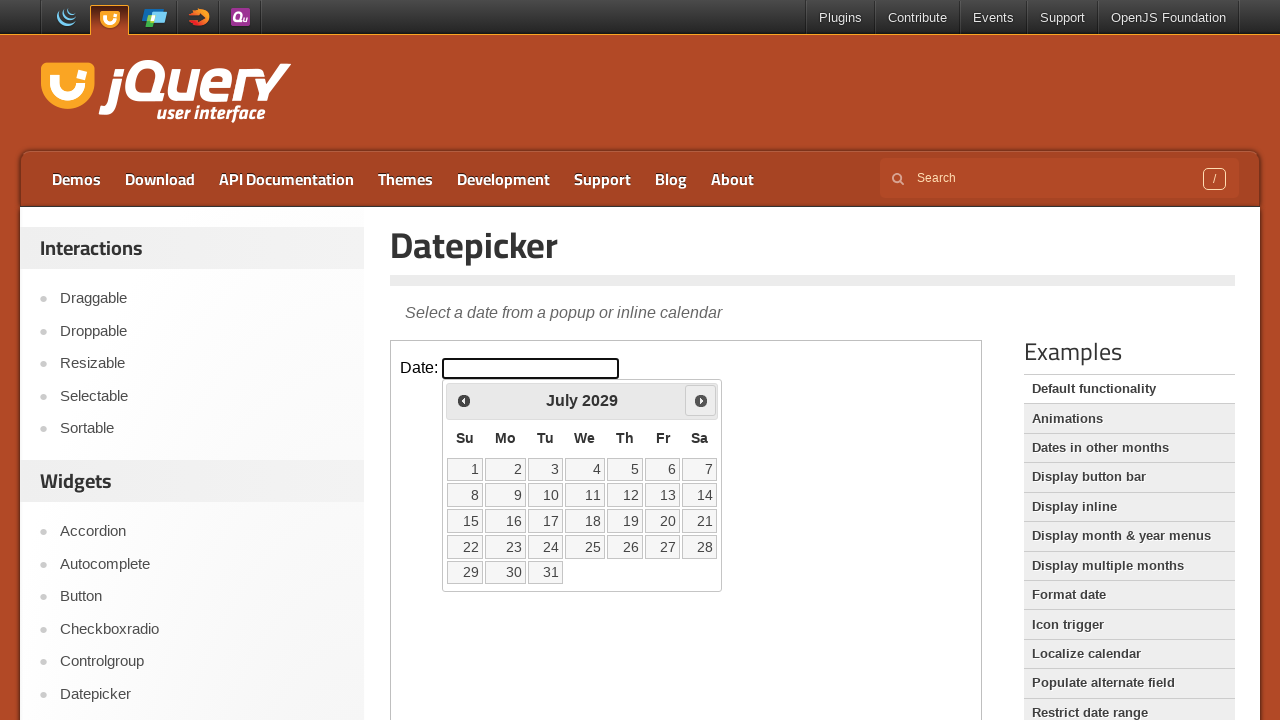

Clicked Next button to advance calendar (currently at July 2029) at (701, 400) on iframe.demo-frame >> internal:control=enter-frame >> xpath=//span[text()='Next']
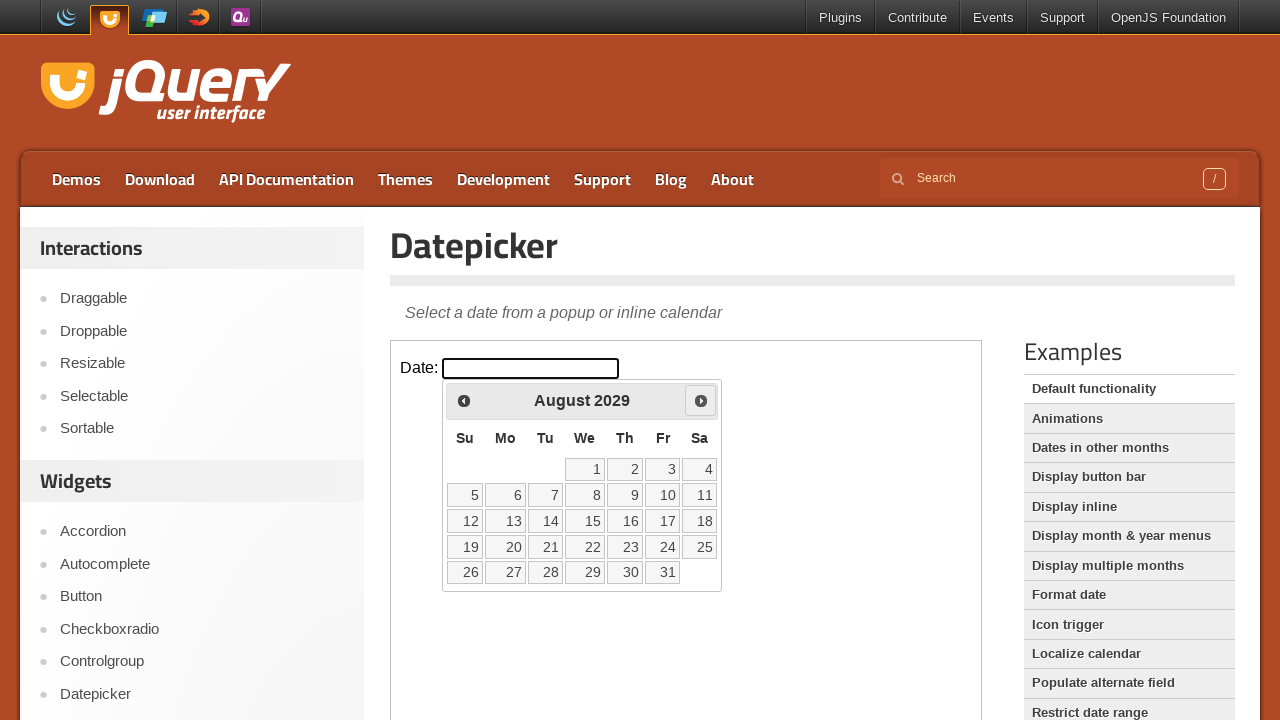

Waited 100ms for calendar to update
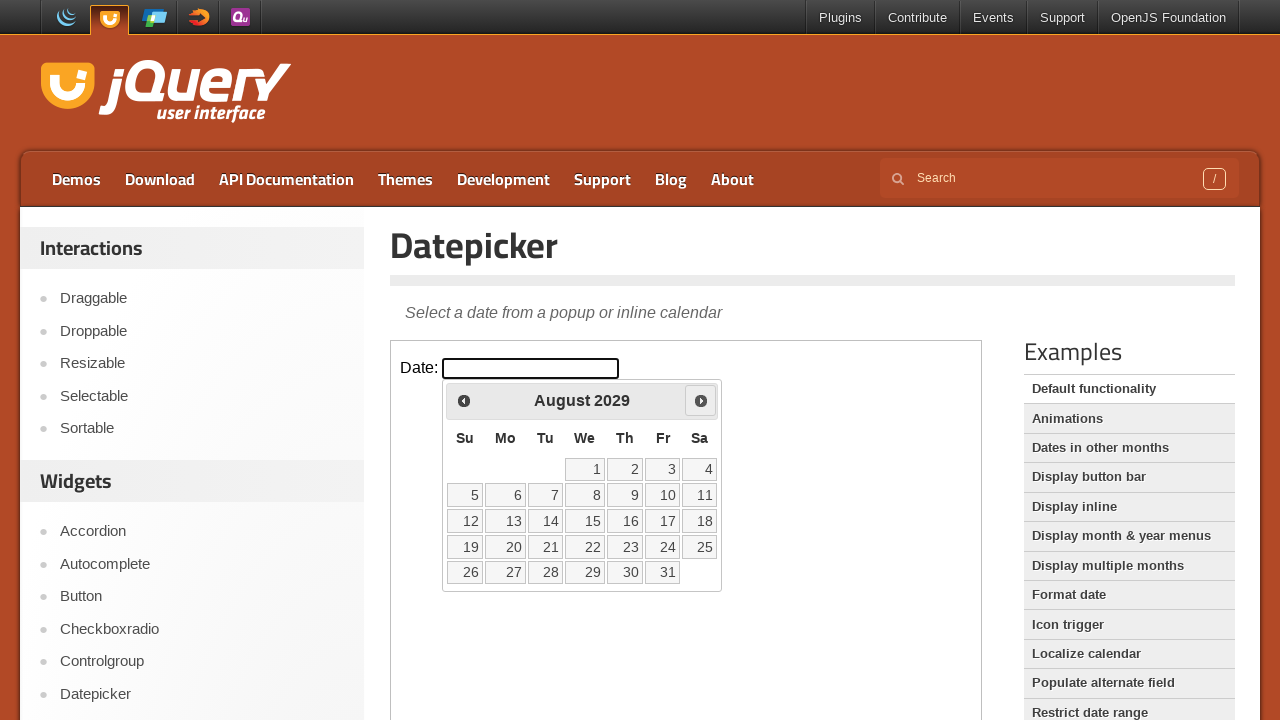

Clicked Next button to advance calendar (currently at August 2029) at (701, 400) on iframe.demo-frame >> internal:control=enter-frame >> xpath=//span[text()='Next']
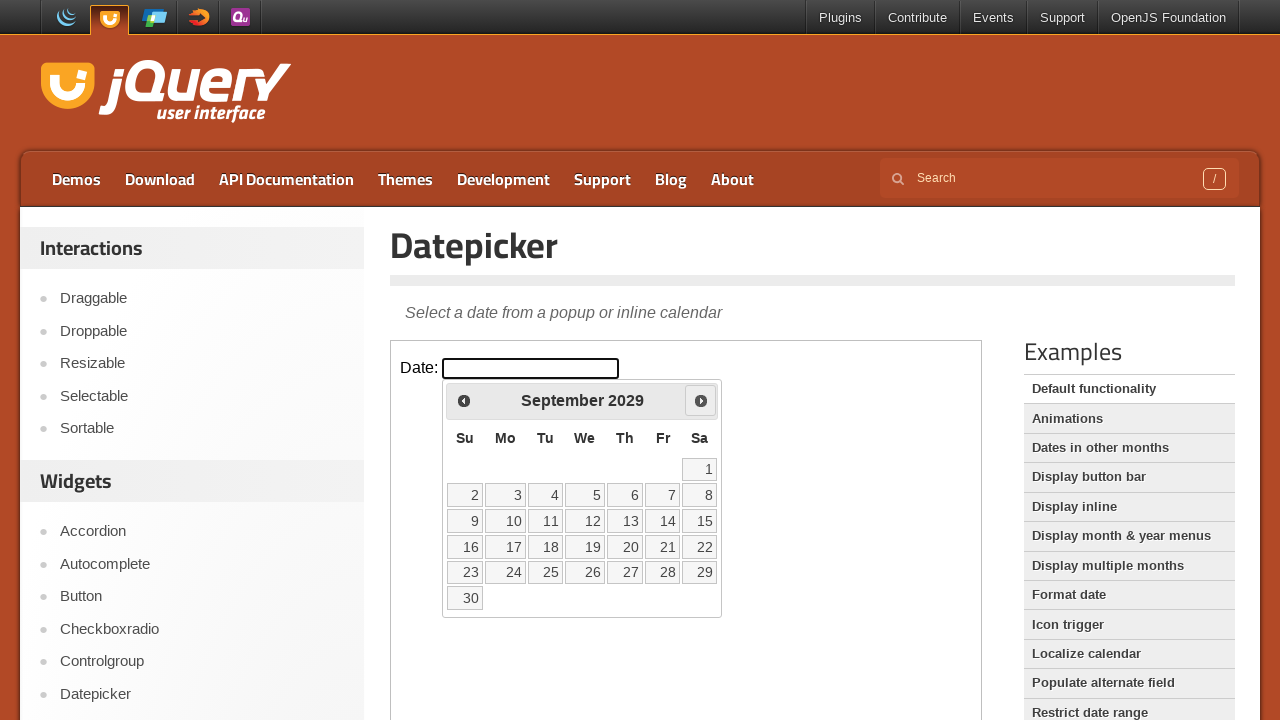

Waited 100ms for calendar to update
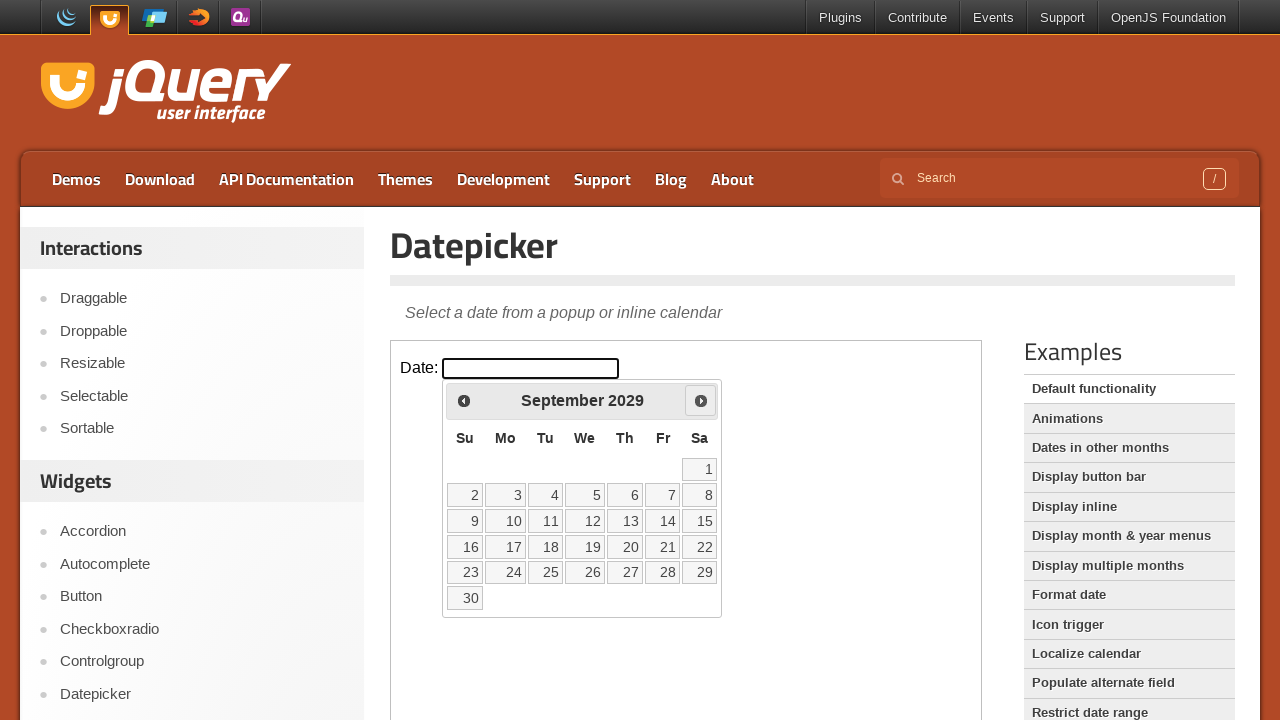

Clicked Next button to advance calendar (currently at September 2029) at (701, 400) on iframe.demo-frame >> internal:control=enter-frame >> xpath=//span[text()='Next']
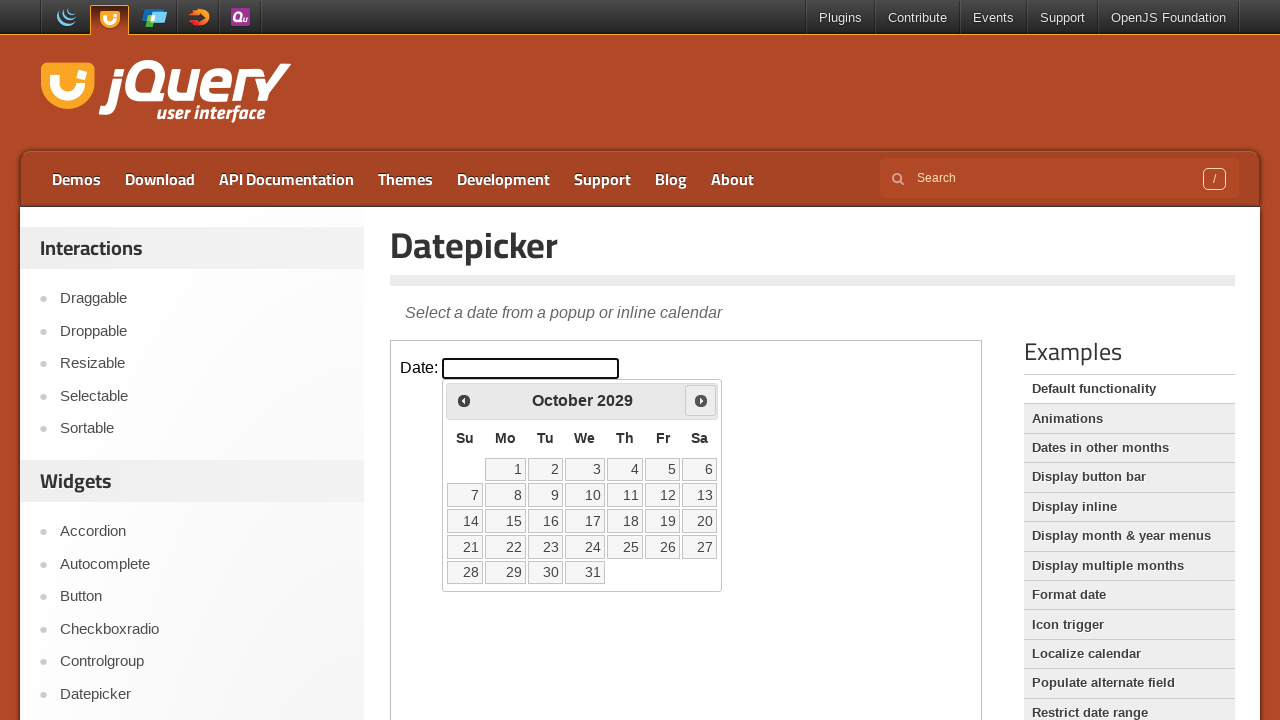

Waited 100ms for calendar to update
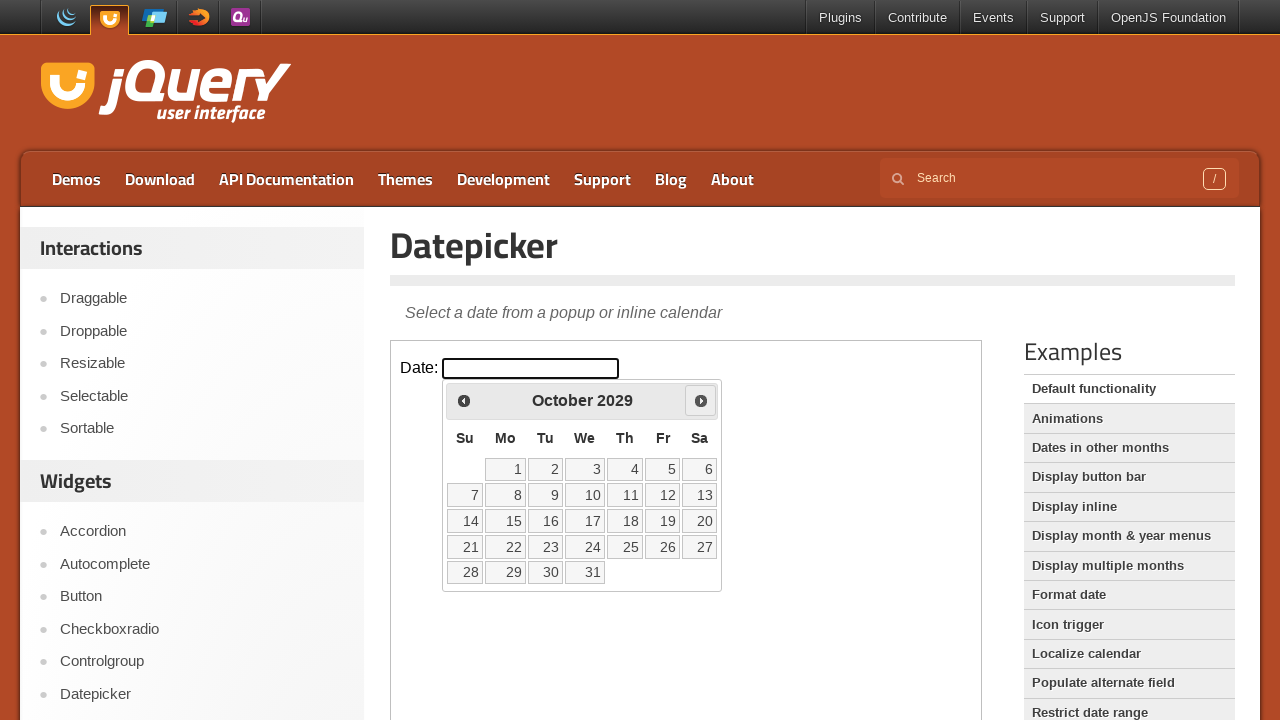

Clicked Next button to advance calendar (currently at October 2029) at (701, 400) on iframe.demo-frame >> internal:control=enter-frame >> xpath=//span[text()='Next']
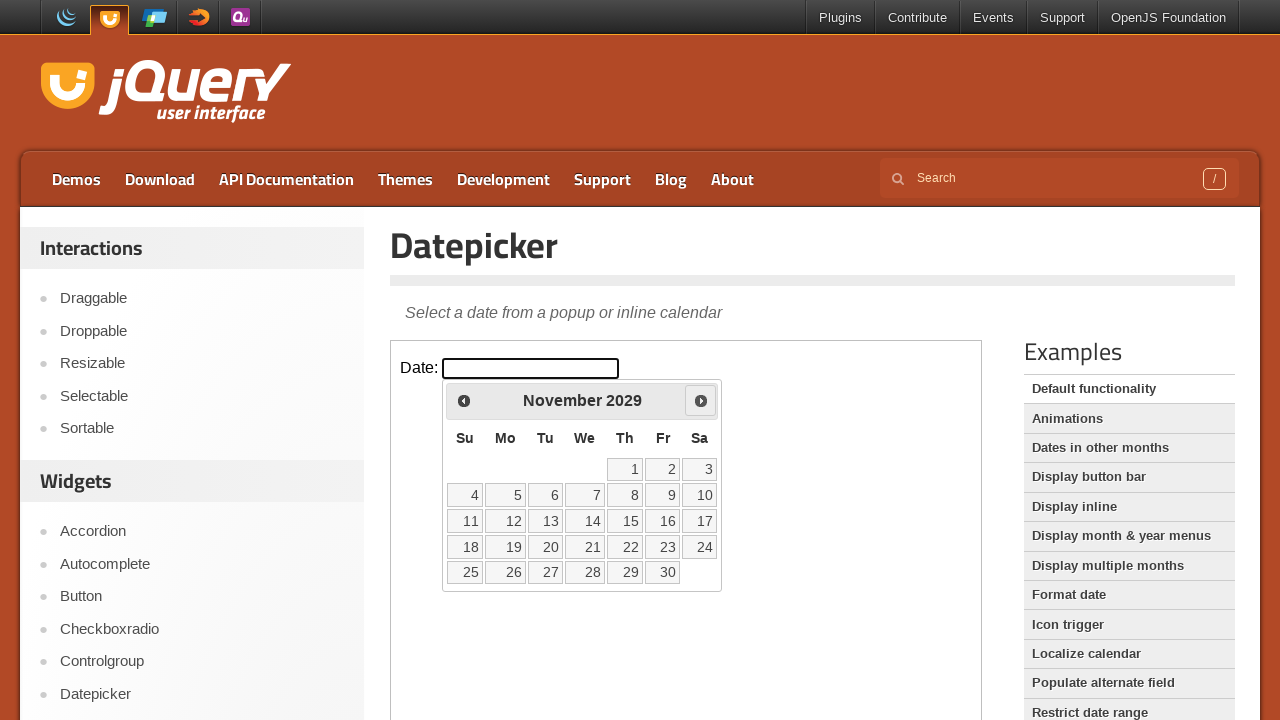

Waited 100ms for calendar to update
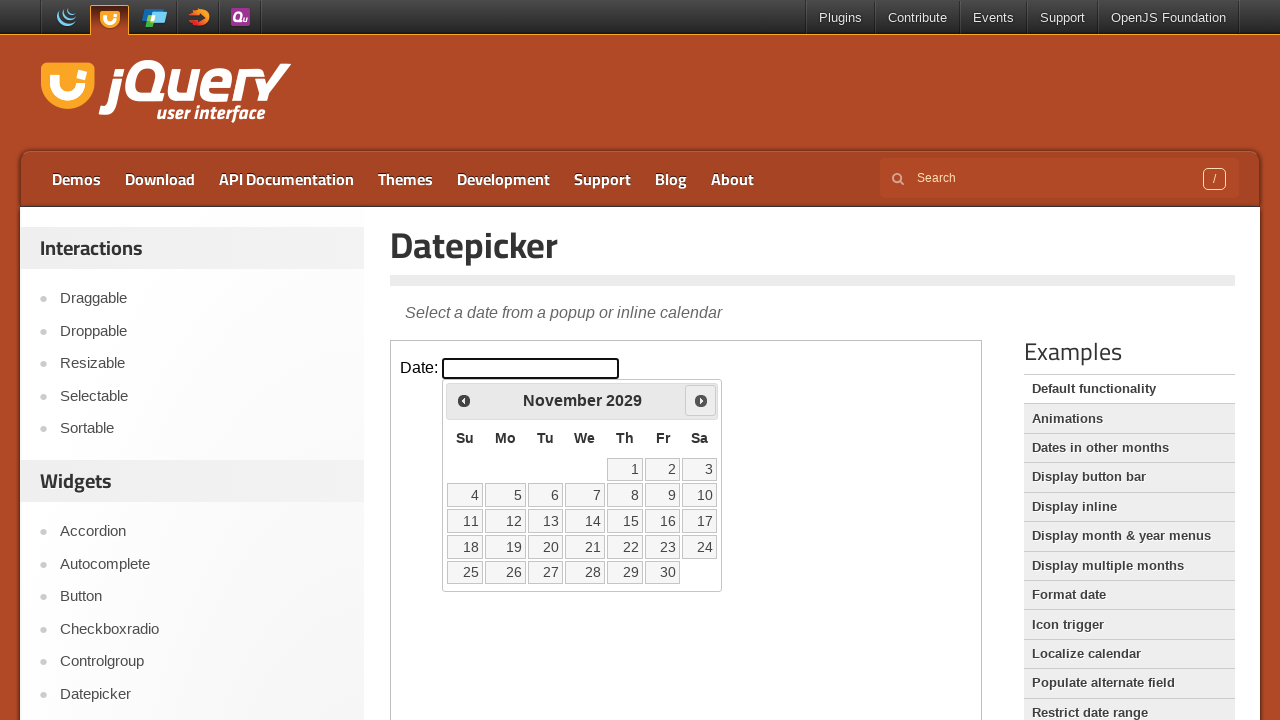

Clicked Next button to advance calendar (currently at November 2029) at (701, 400) on iframe.demo-frame >> internal:control=enter-frame >> xpath=//span[text()='Next']
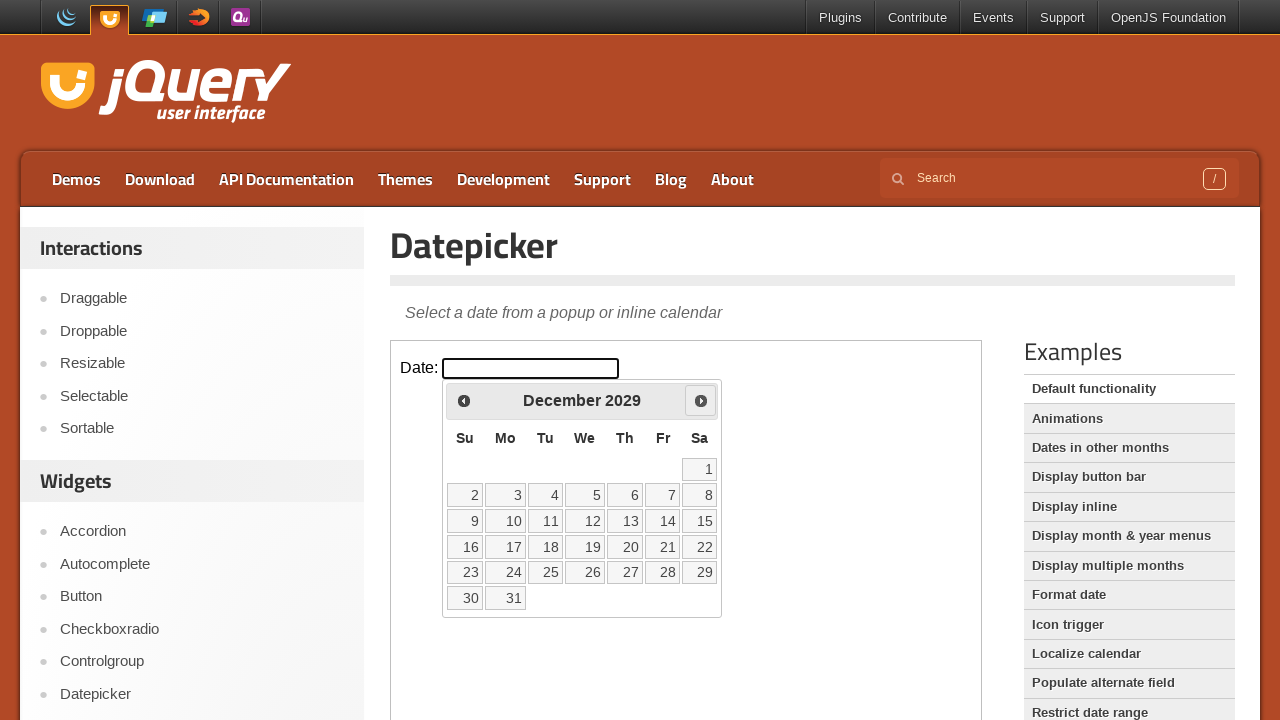

Waited 100ms for calendar to update
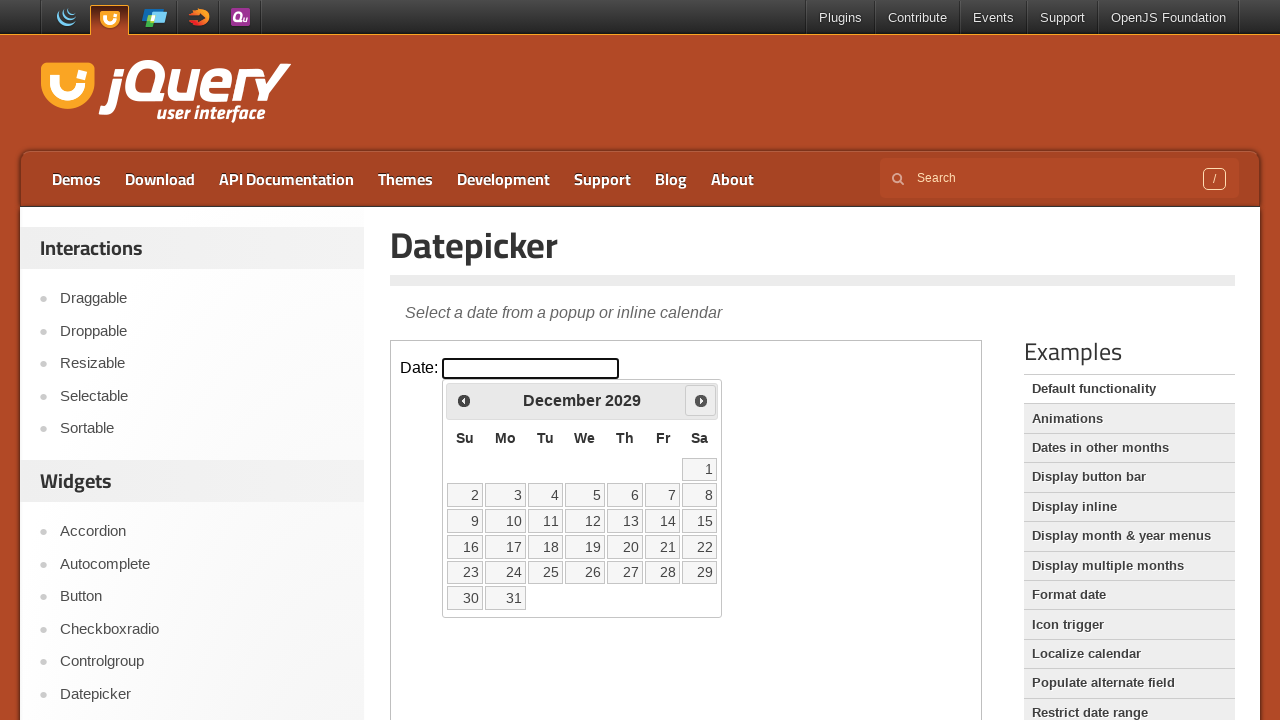

Clicked Next button to advance calendar (currently at December 2029) at (701, 400) on iframe.demo-frame >> internal:control=enter-frame >> xpath=//span[text()='Next']
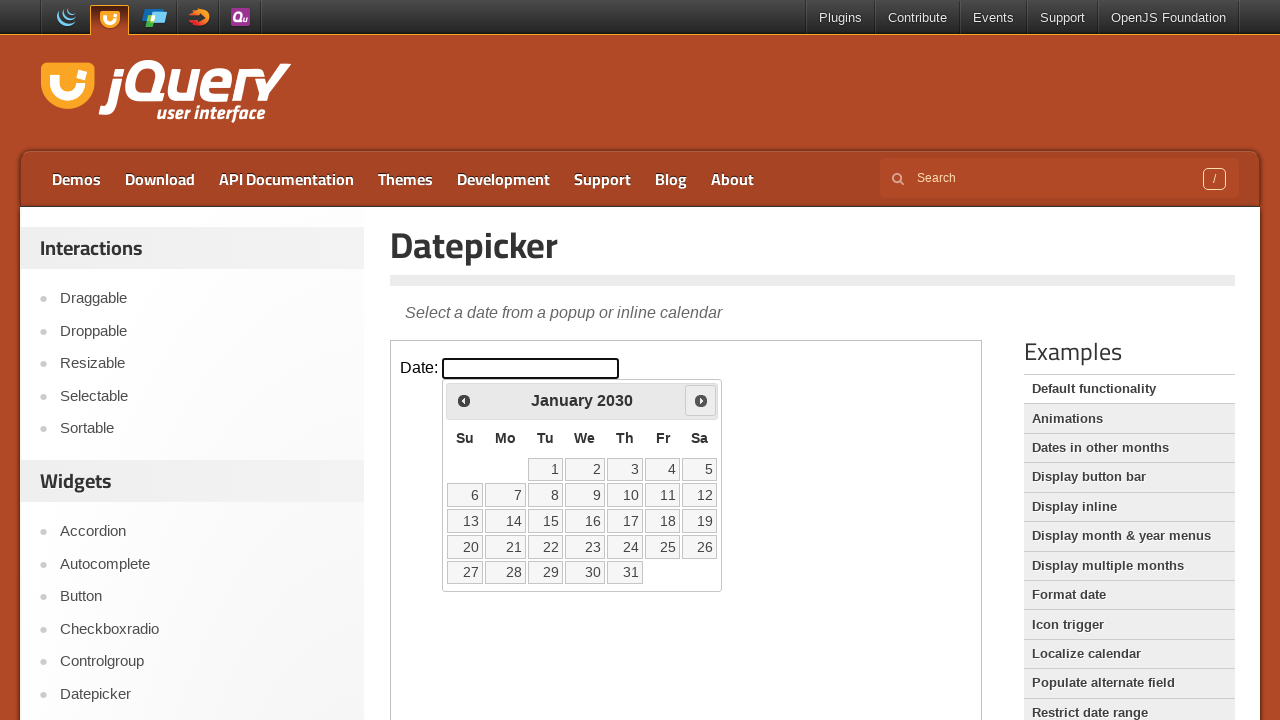

Waited 100ms for calendar to update
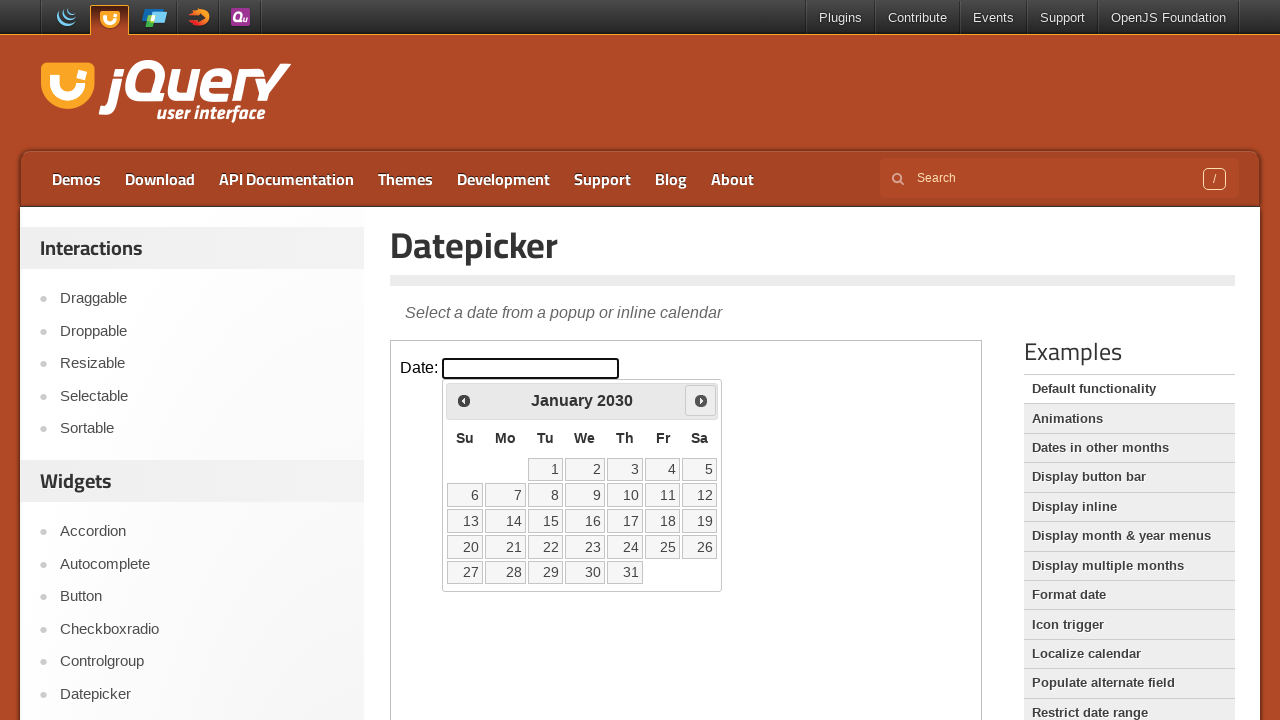

Clicked Next button to advance calendar (currently at January 2030) at (701, 400) on iframe.demo-frame >> internal:control=enter-frame >> xpath=//span[text()='Next']
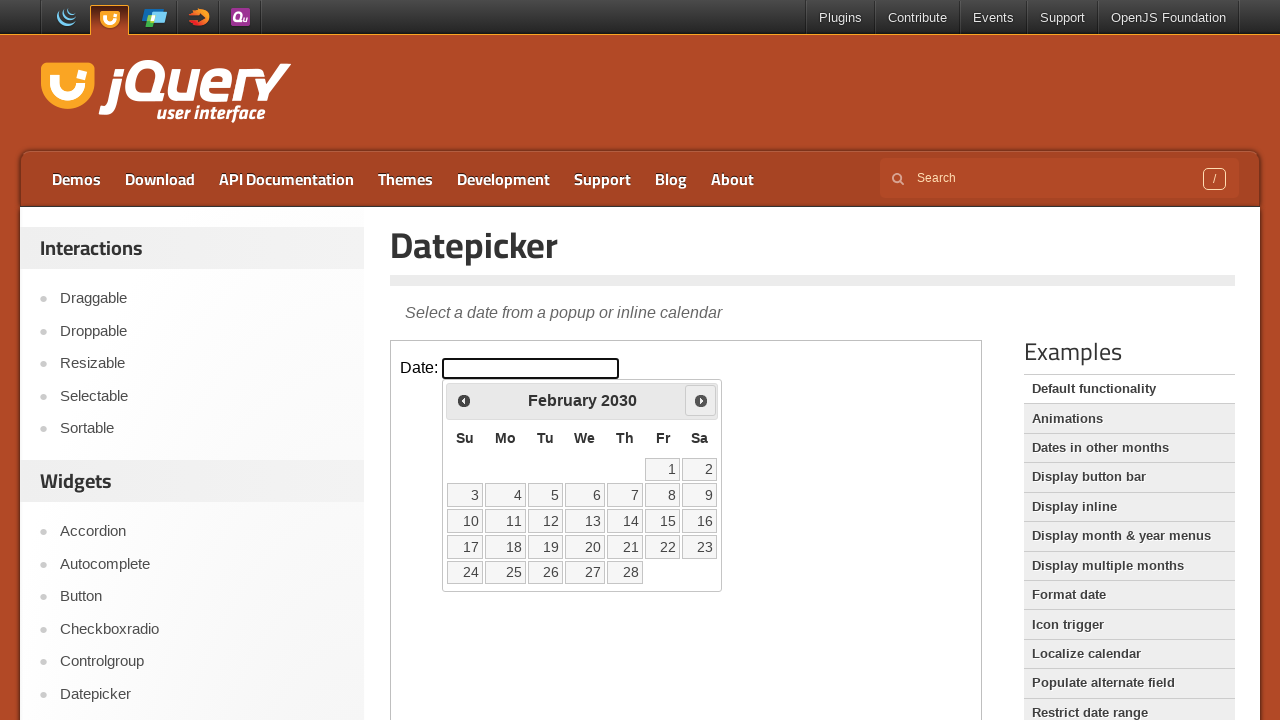

Waited 100ms for calendar to update
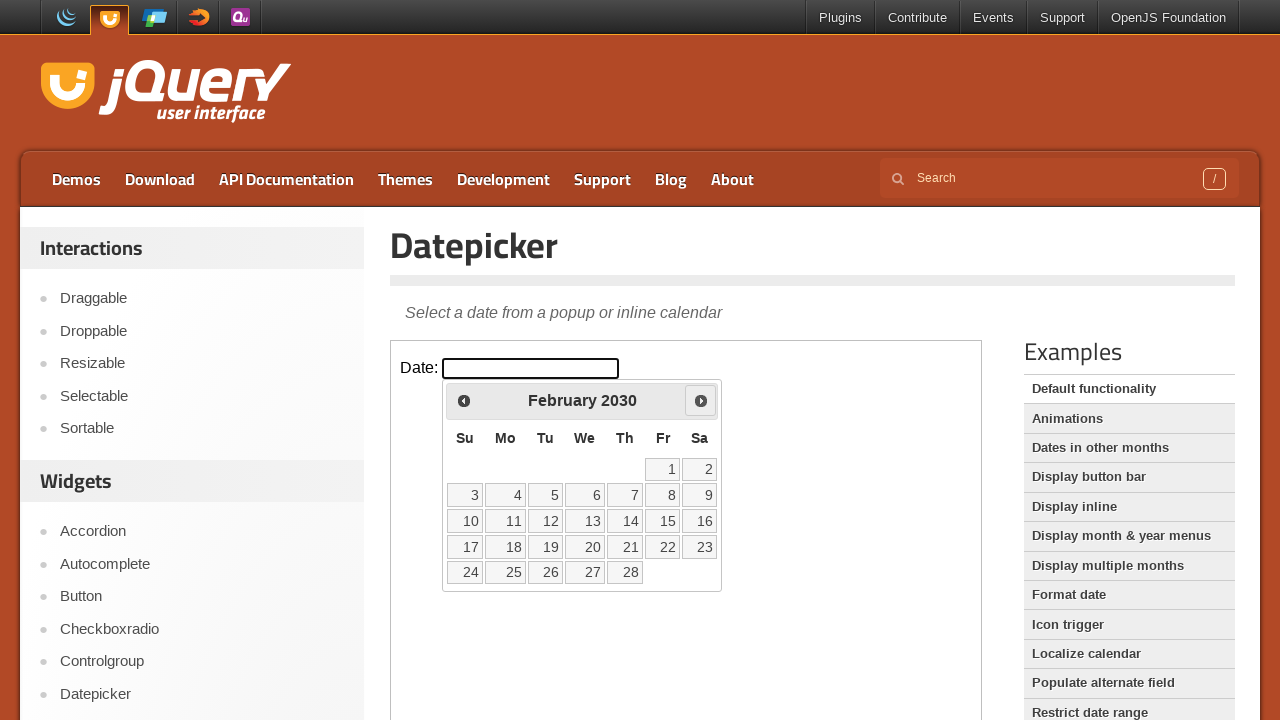

Clicked Next button to advance calendar (currently at February 2030) at (701, 400) on iframe.demo-frame >> internal:control=enter-frame >> xpath=//span[text()='Next']
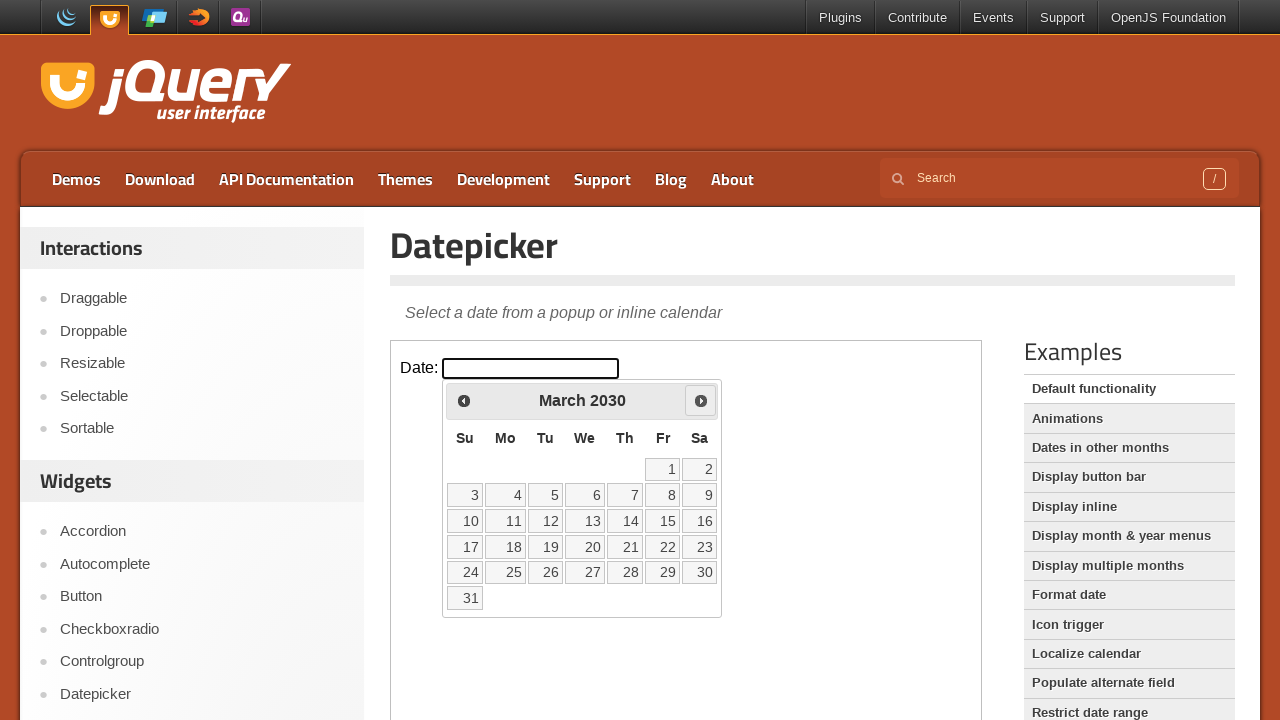

Waited 100ms for calendar to update
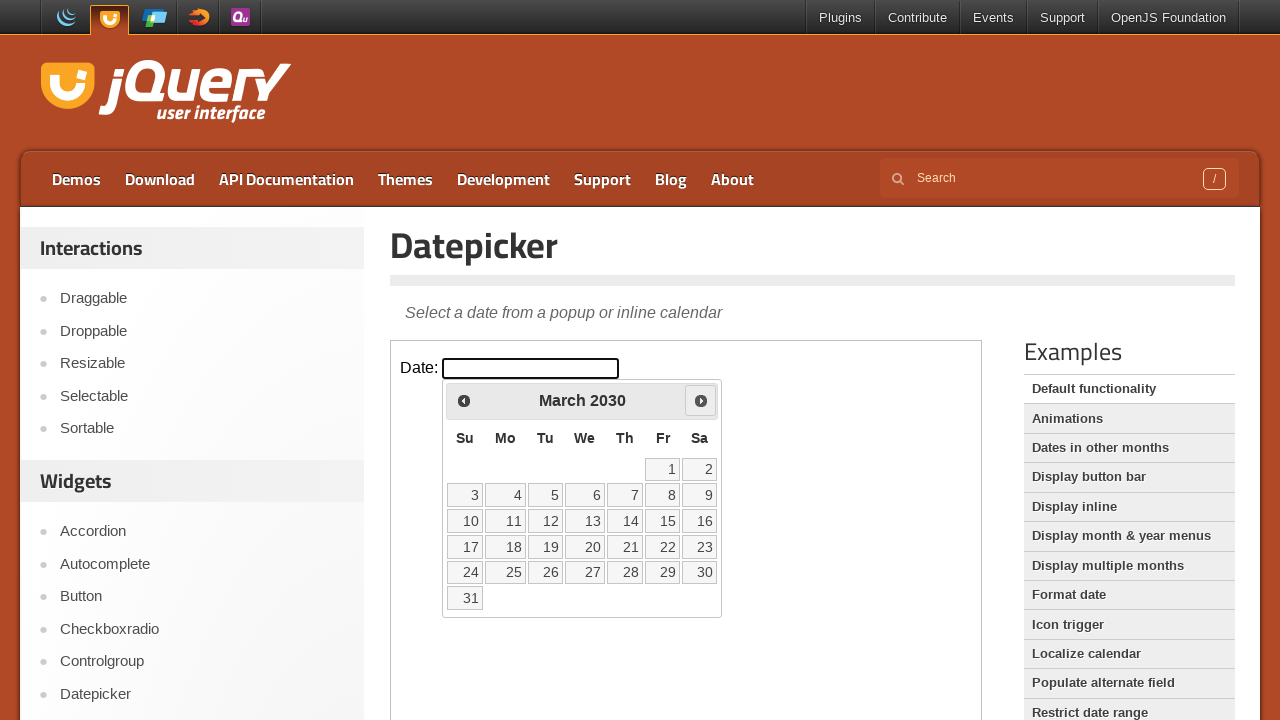

Clicked Next button to advance calendar (currently at March 2030) at (701, 400) on iframe.demo-frame >> internal:control=enter-frame >> xpath=//span[text()='Next']
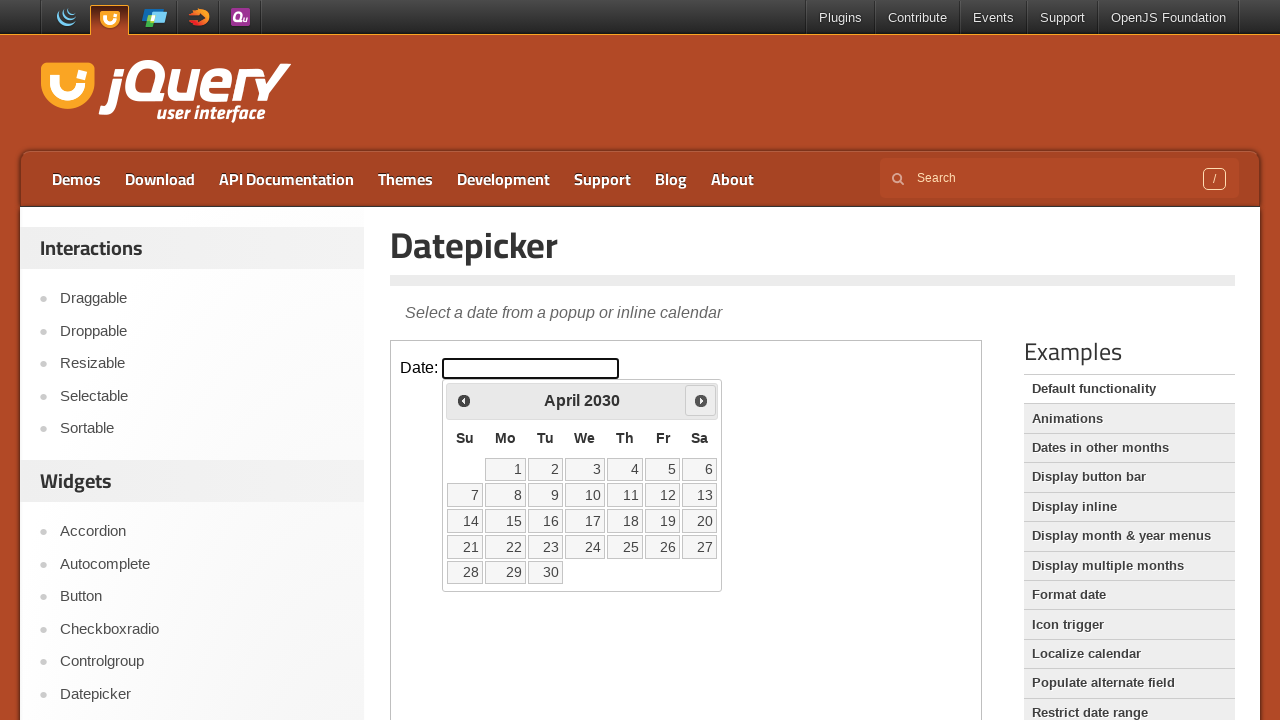

Waited 100ms for calendar to update
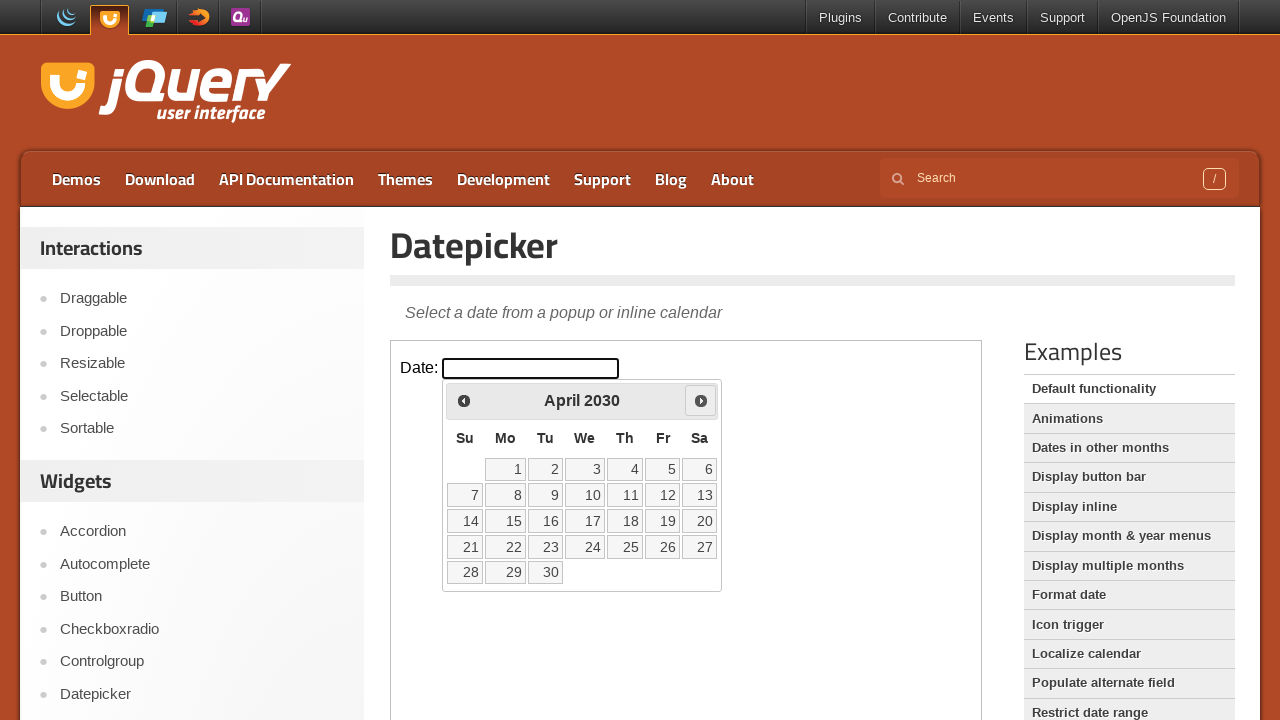

Clicked Next button to advance calendar (currently at April 2030) at (701, 400) on iframe.demo-frame >> internal:control=enter-frame >> xpath=//span[text()='Next']
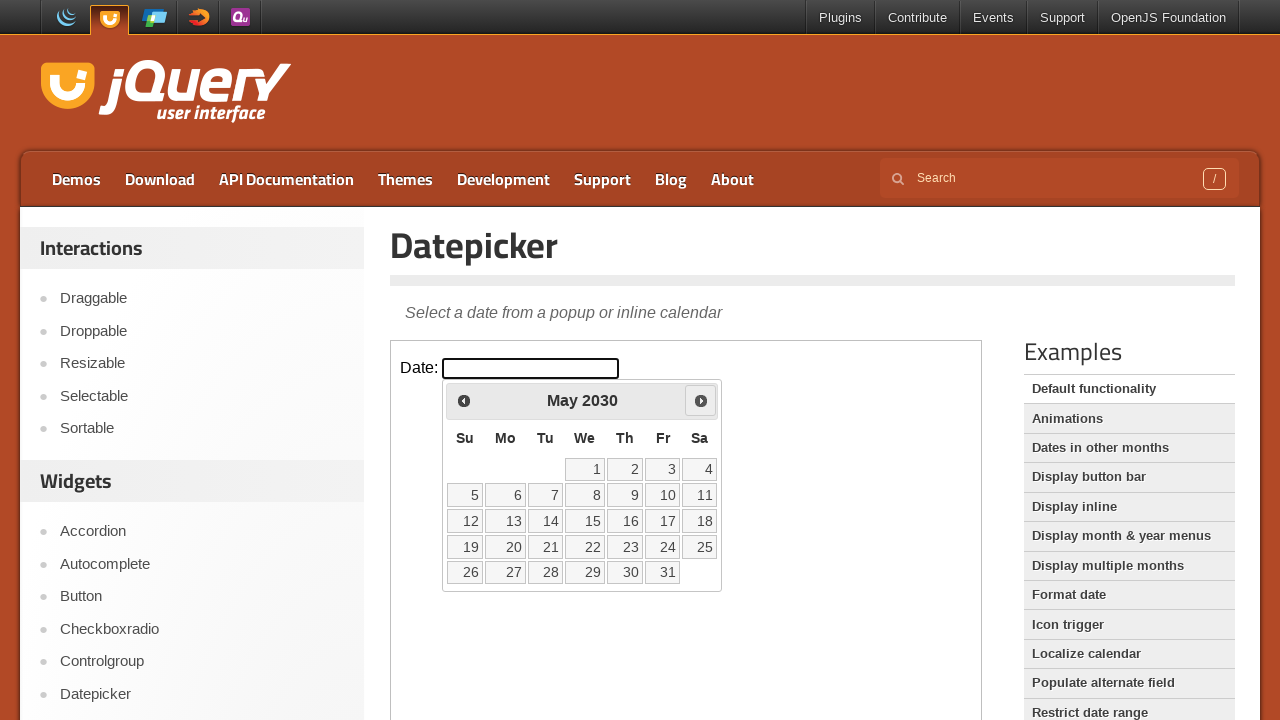

Waited 100ms for calendar to update
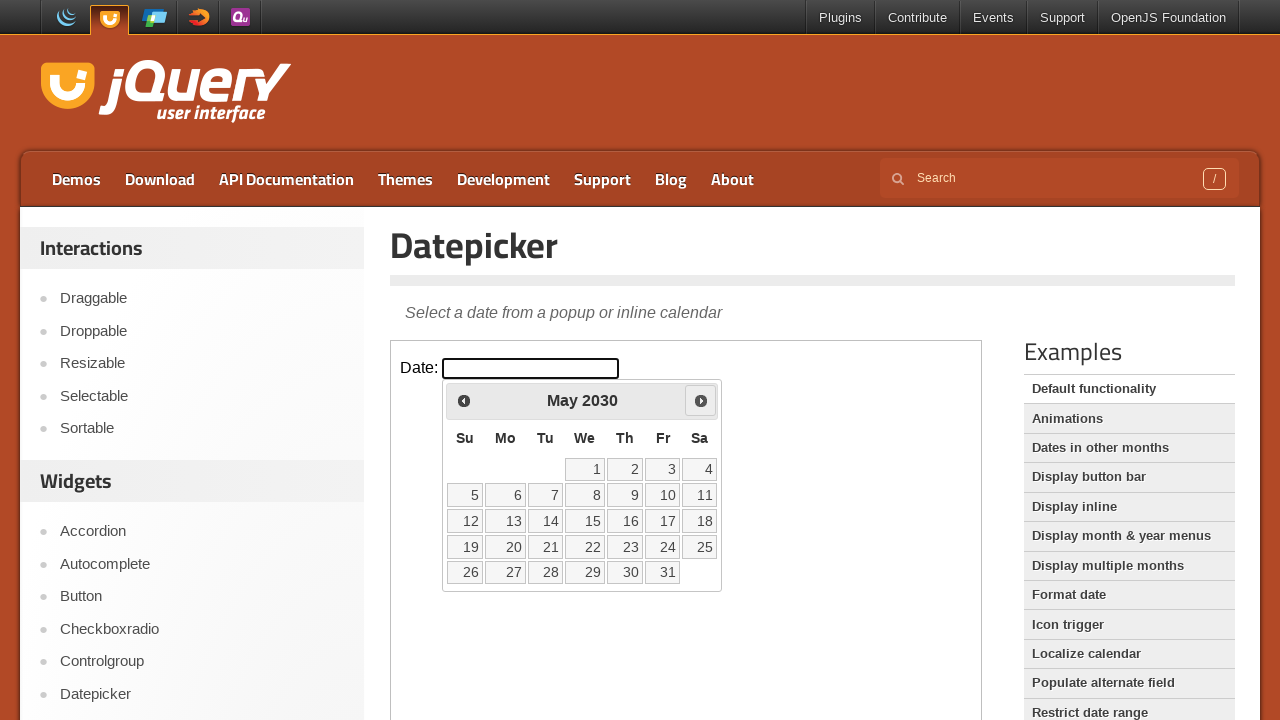

Clicked Next button to advance calendar (currently at May 2030) at (701, 400) on iframe.demo-frame >> internal:control=enter-frame >> xpath=//span[text()='Next']
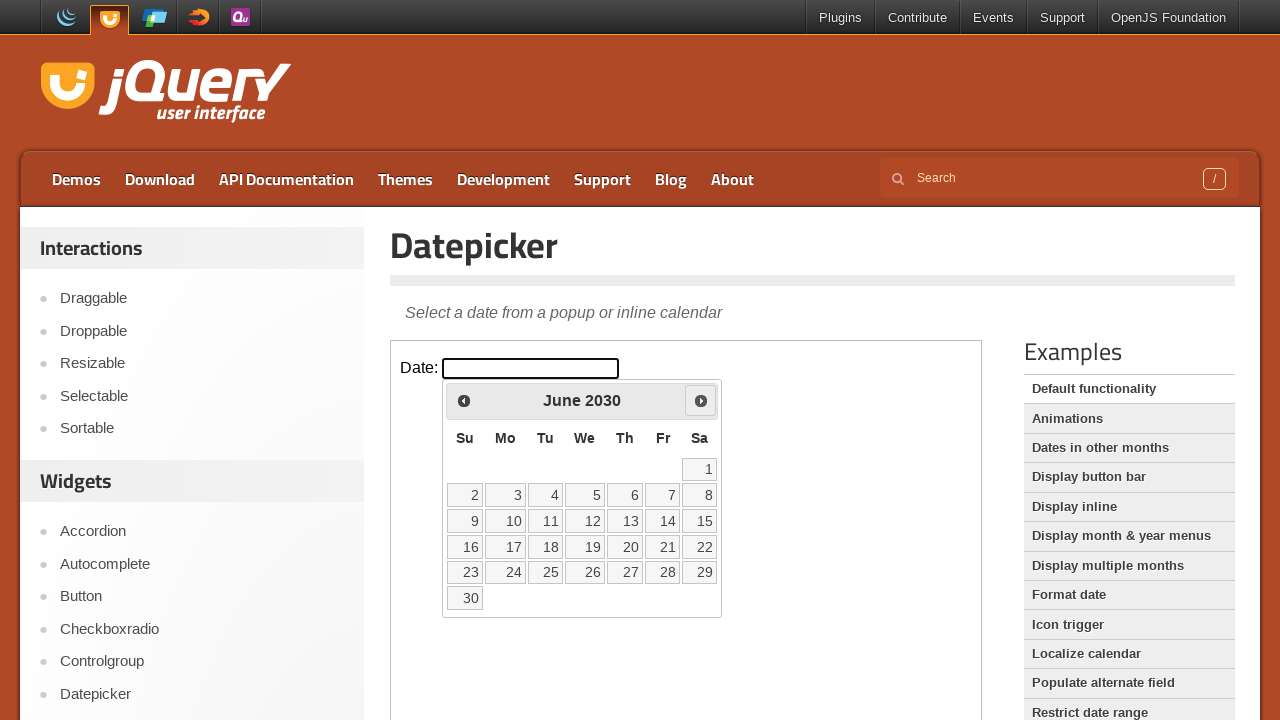

Waited 100ms for calendar to update
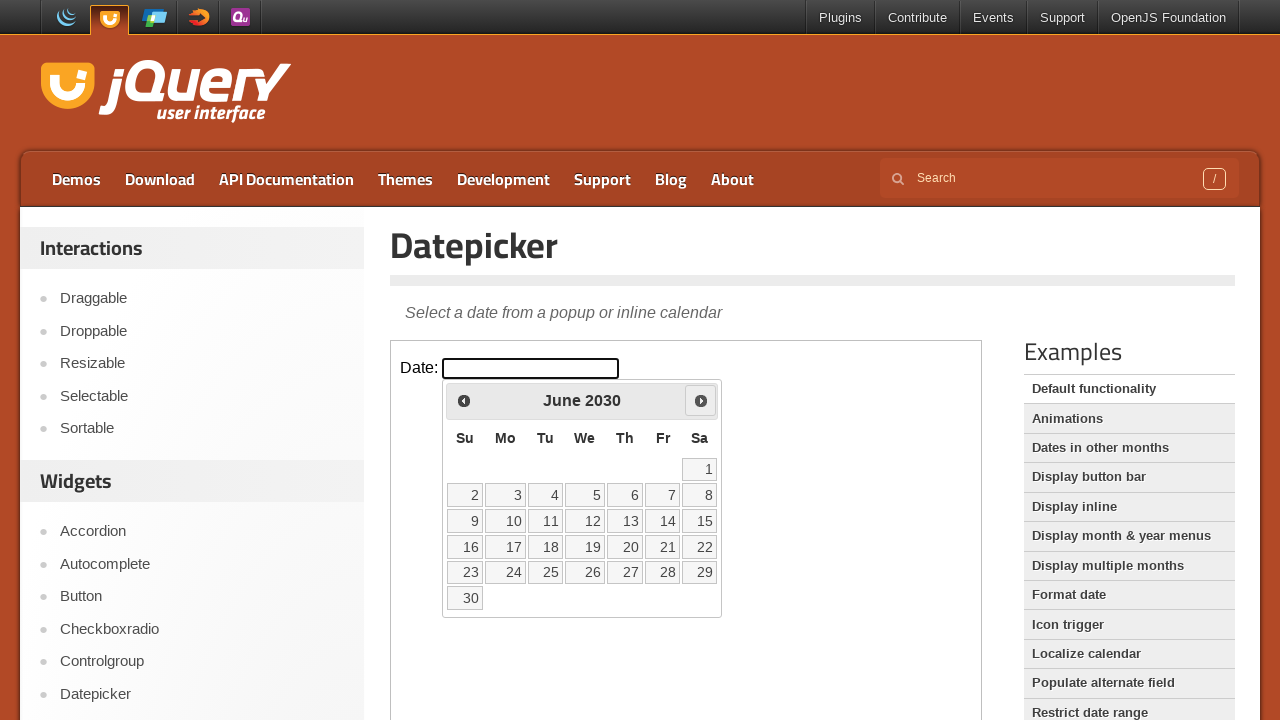

Clicked Next button to advance calendar (currently at June 2030) at (701, 400) on iframe.demo-frame >> internal:control=enter-frame >> xpath=//span[text()='Next']
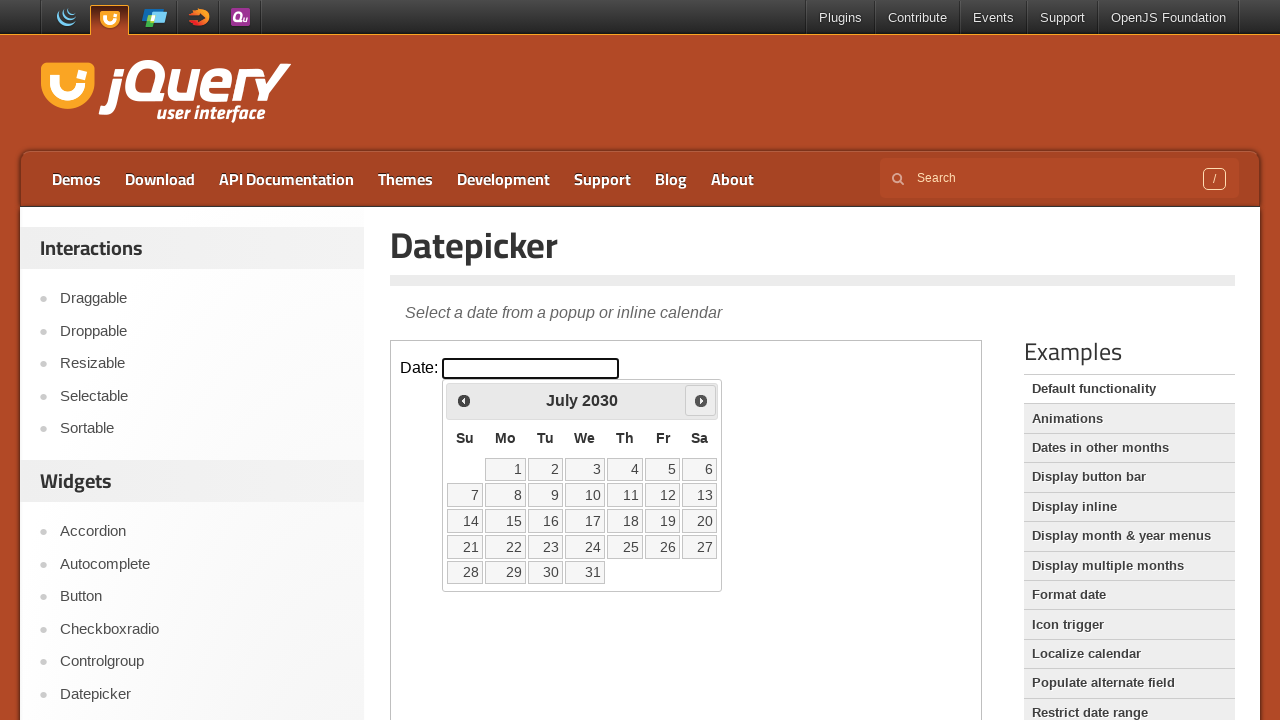

Waited 100ms for calendar to update
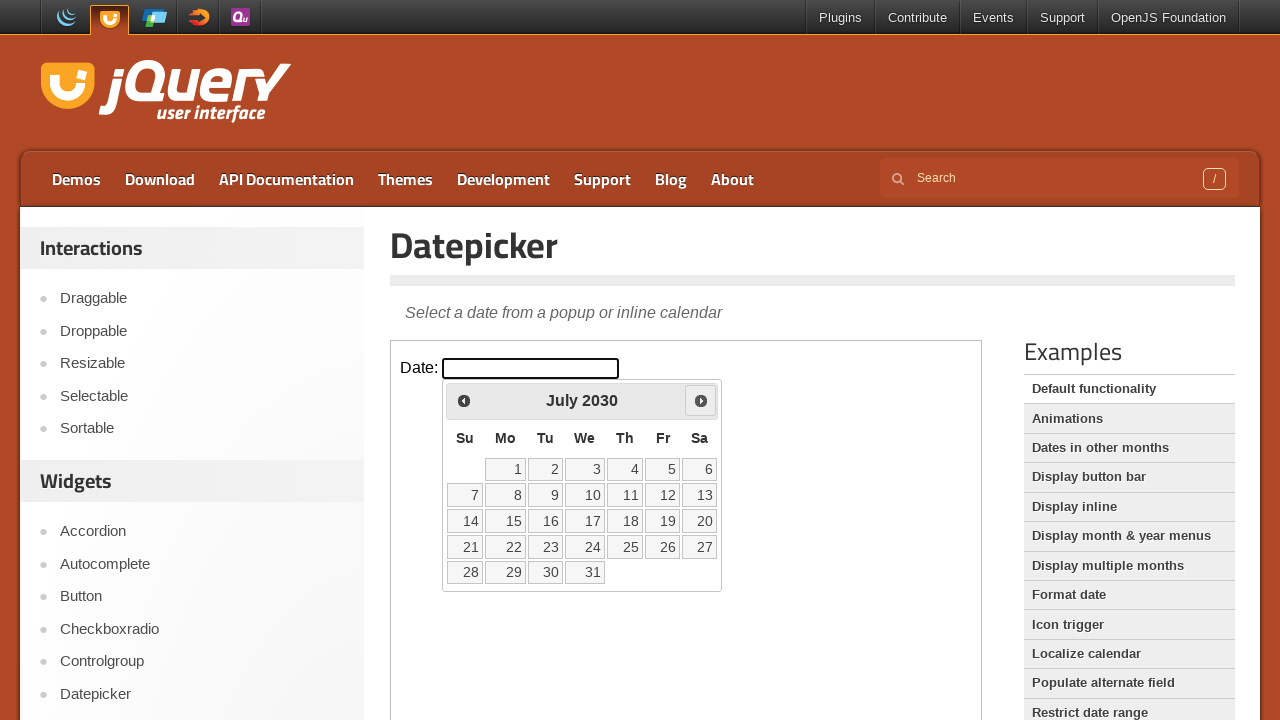

Clicked Next button to advance calendar (currently at July 2030) at (701, 400) on iframe.demo-frame >> internal:control=enter-frame >> xpath=//span[text()='Next']
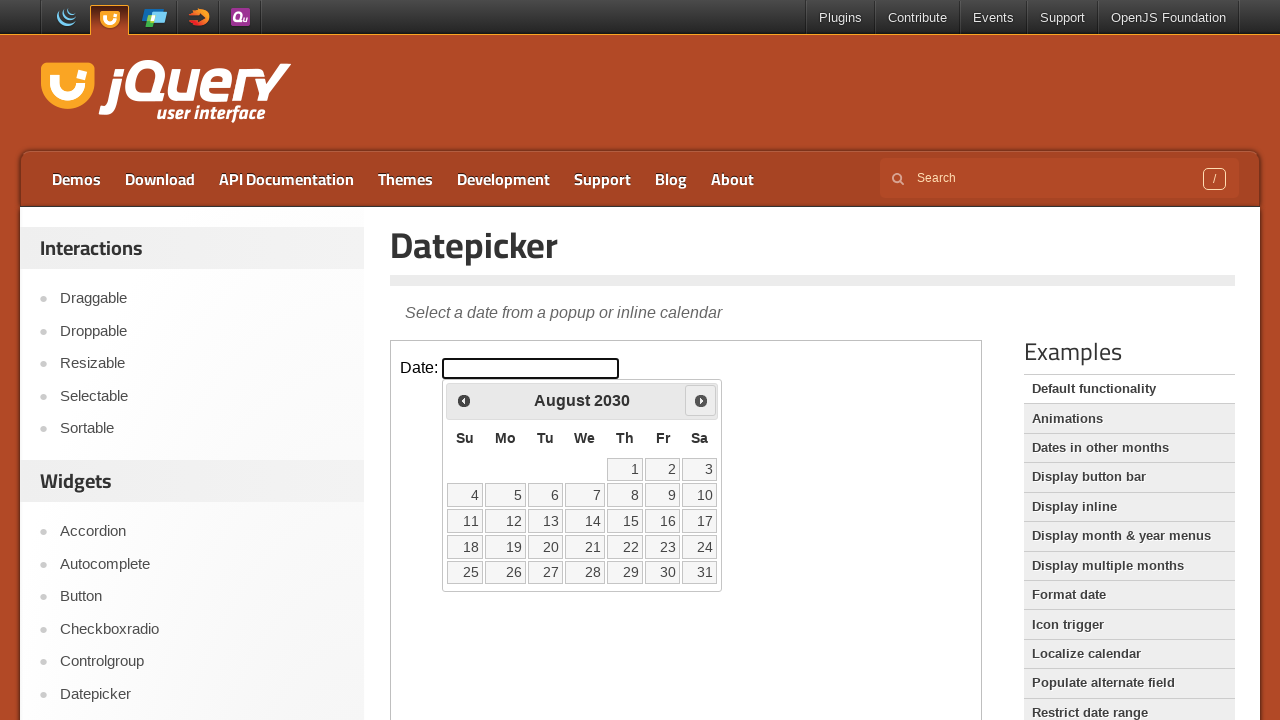

Waited 100ms for calendar to update
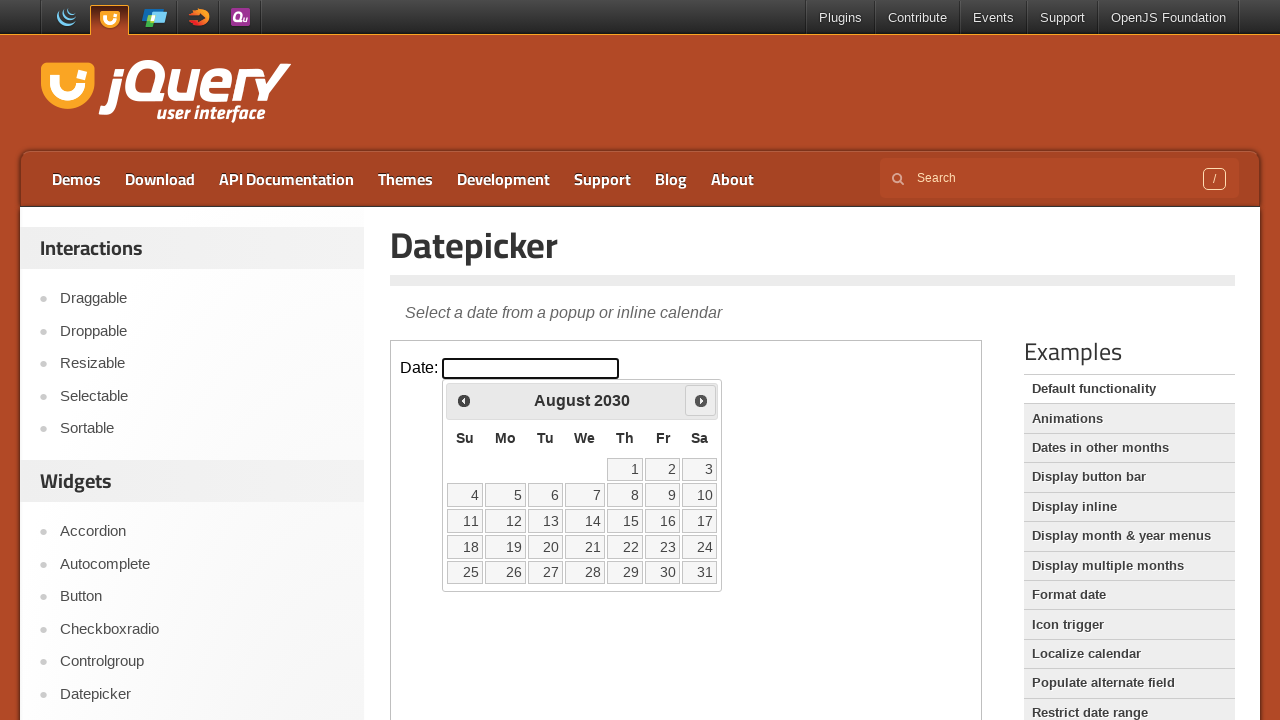

Clicked Next button to advance calendar (currently at August 2030) at (701, 400) on iframe.demo-frame >> internal:control=enter-frame >> xpath=//span[text()='Next']
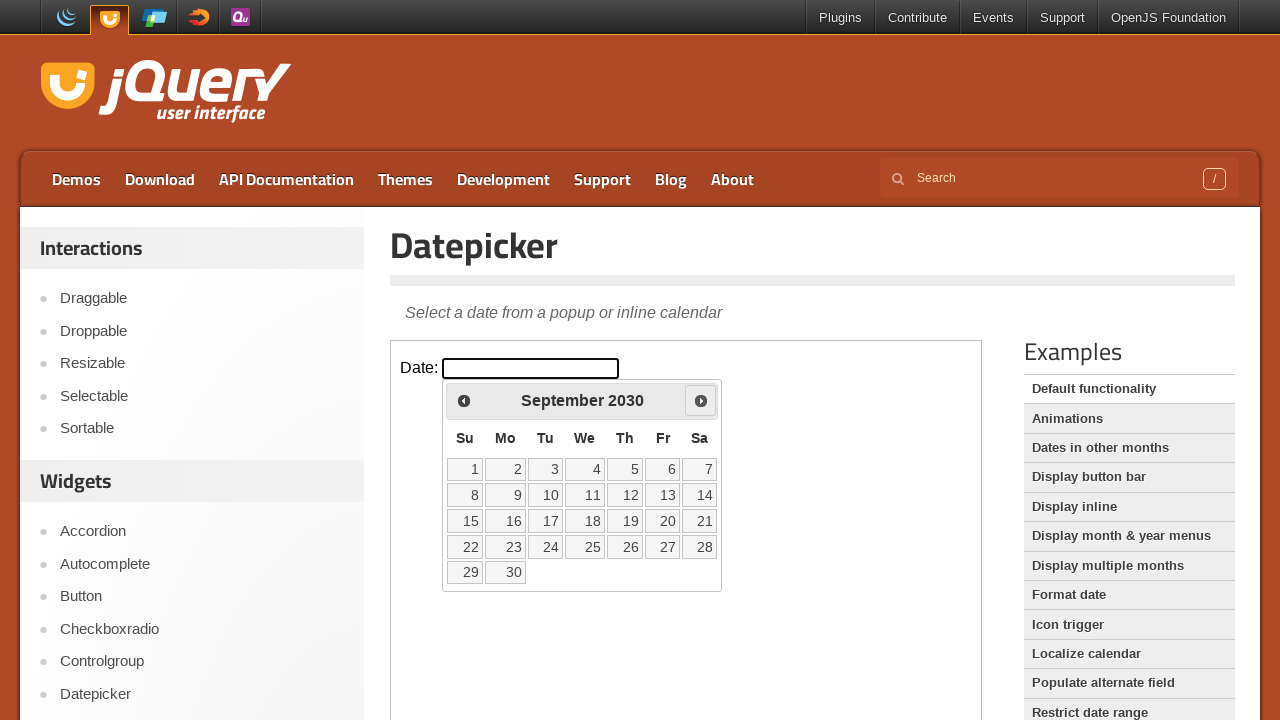

Waited 100ms for calendar to update
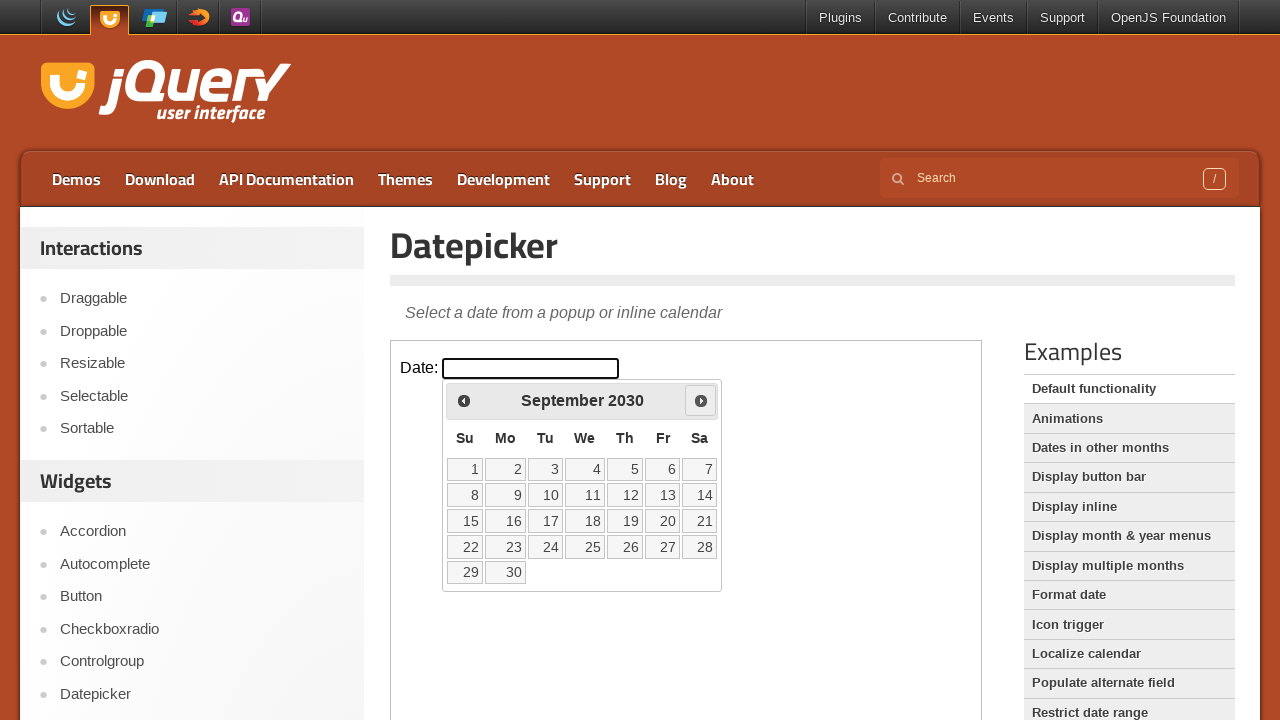

Clicked Next button to advance calendar (currently at September 2030) at (701, 400) on iframe.demo-frame >> internal:control=enter-frame >> xpath=//span[text()='Next']
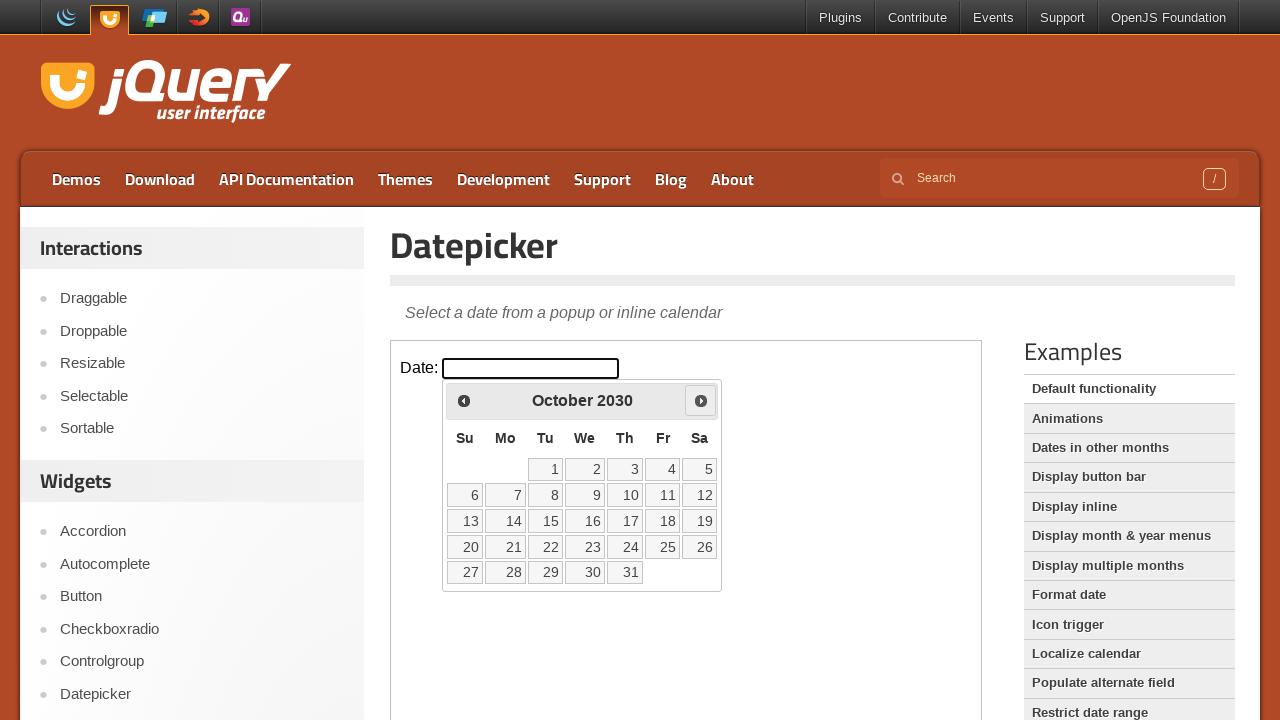

Waited 100ms for calendar to update
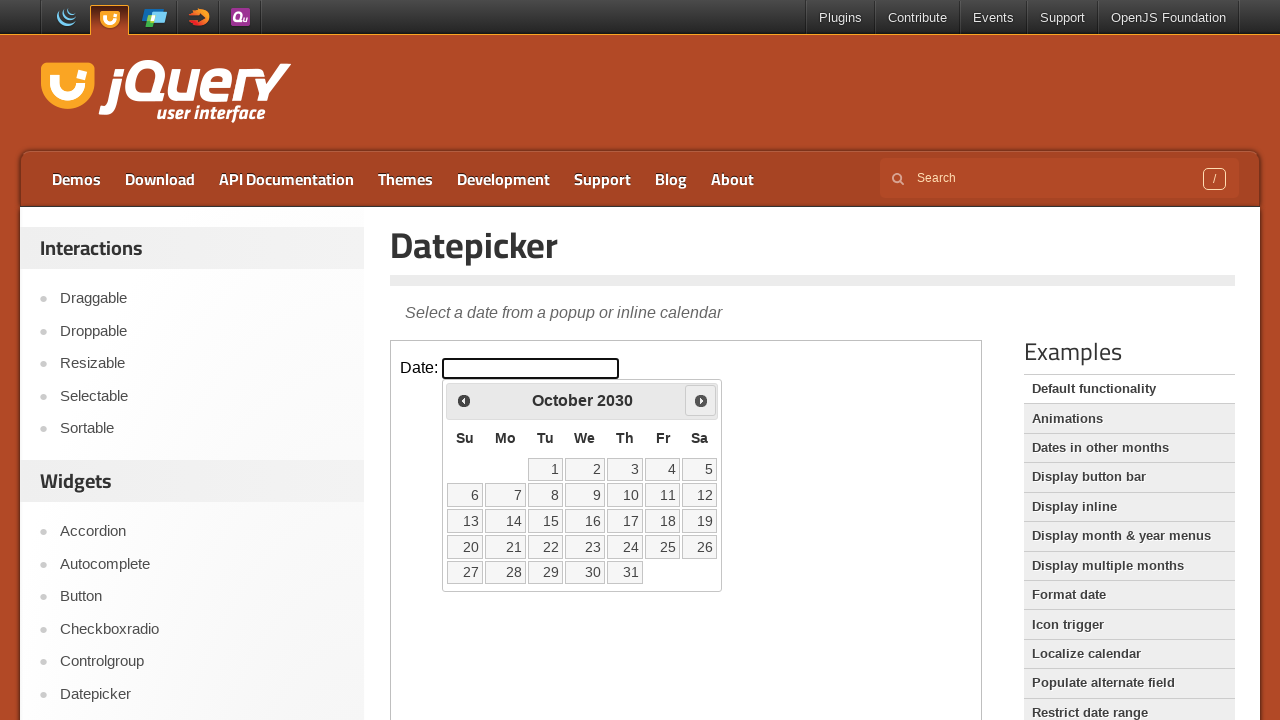

Reached target date: October 2030
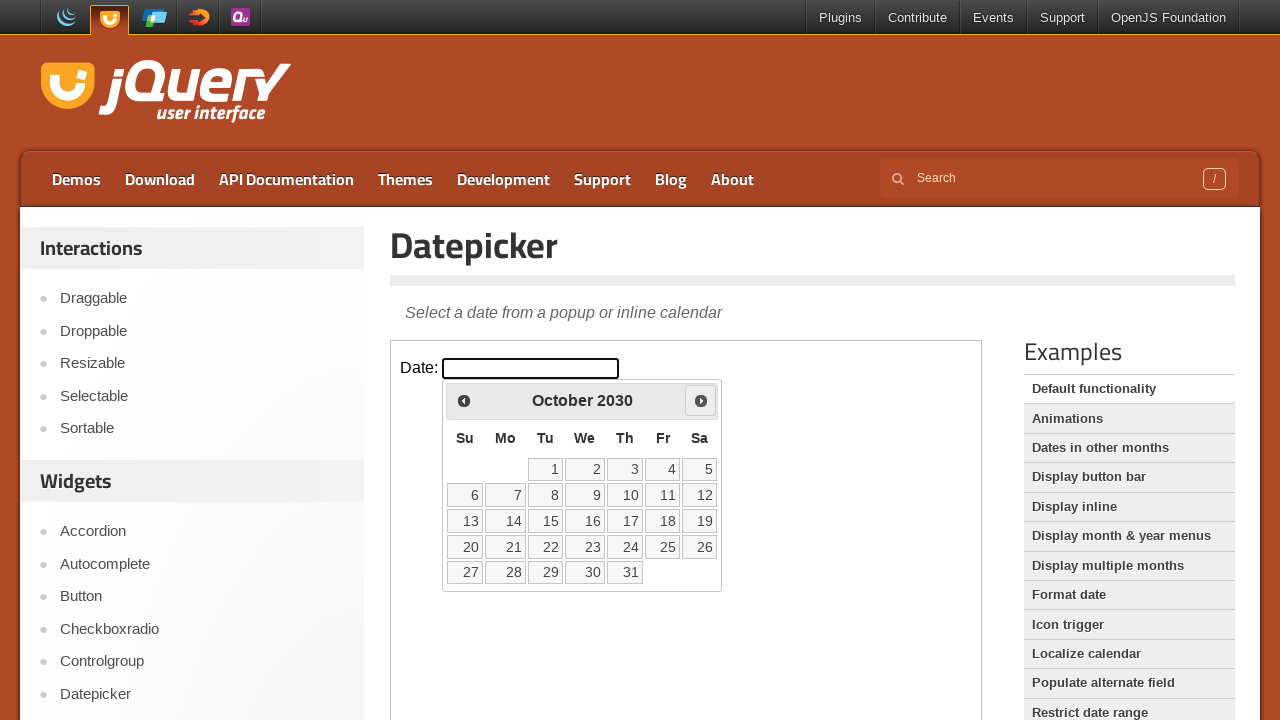

Clicked on date 12 in the calendar to select October 12, 2030 at (700, 495) on iframe.demo-frame >> internal:control=enter-frame >> .ui-datepicker-calendar td 
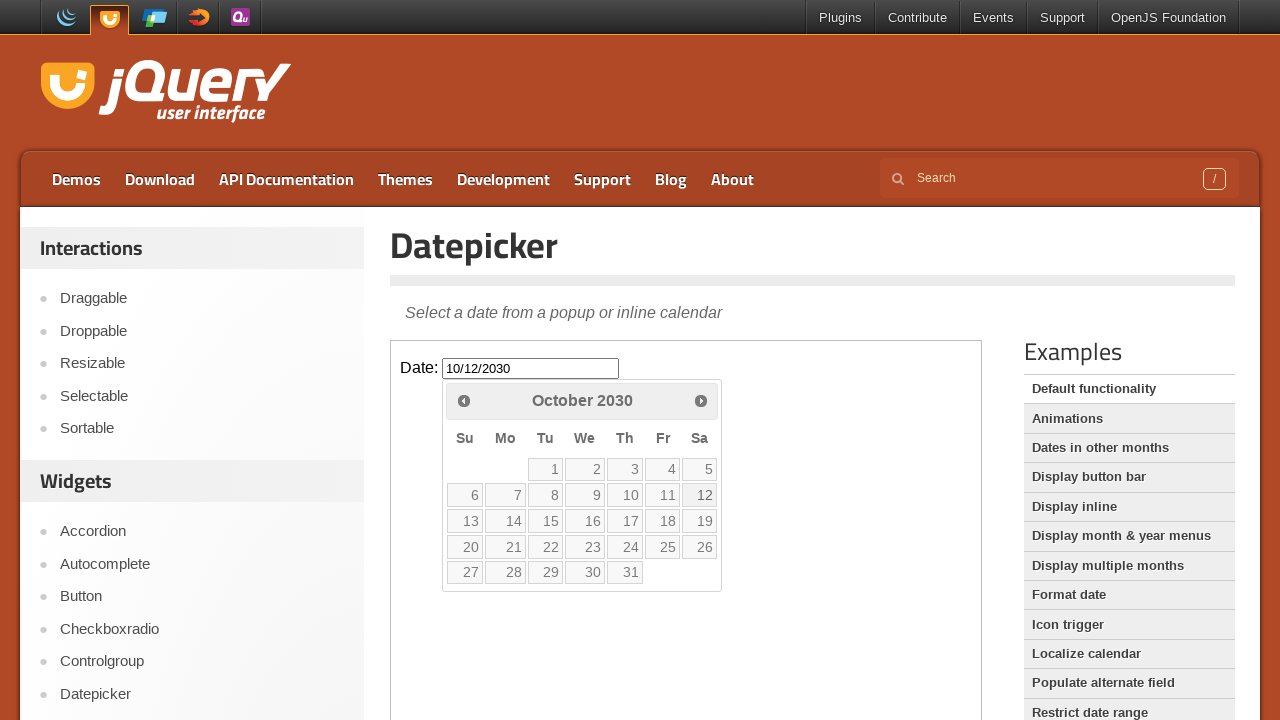

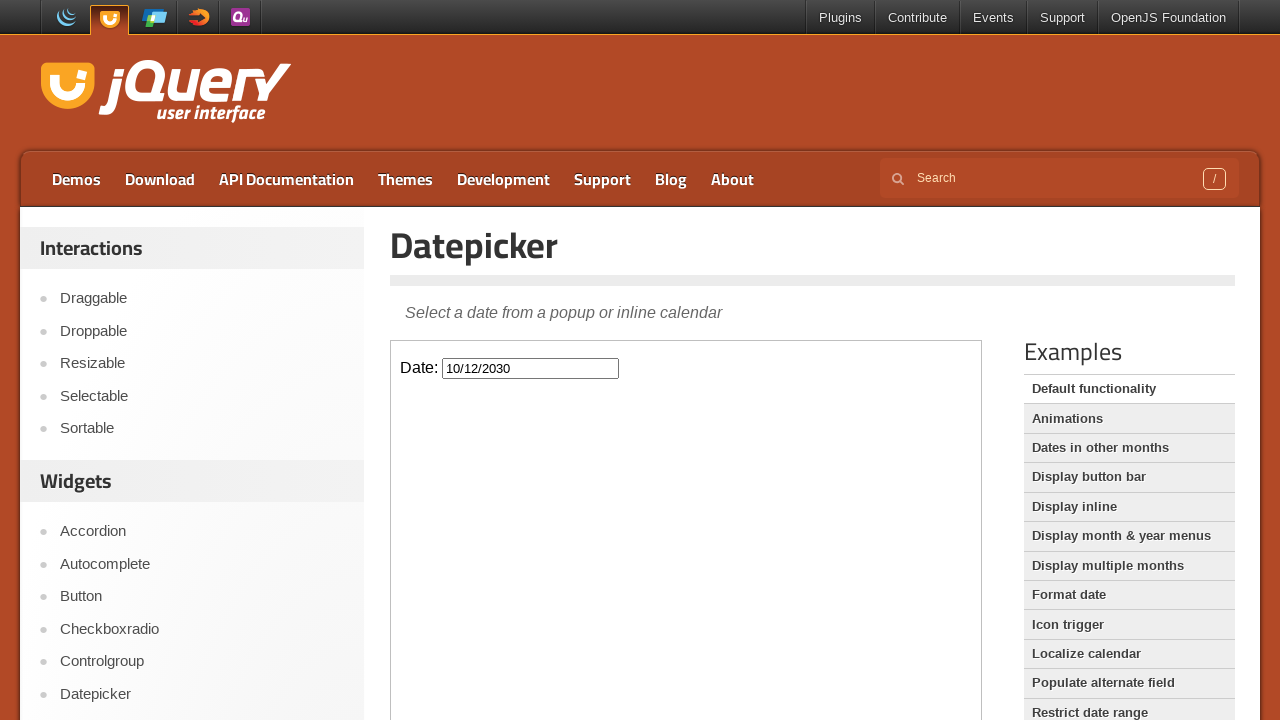